Fills out a form with many text input fields by entering "Test" in each field and then submitting the form

Starting URL: http://suninjuly.github.io/huge_form.html

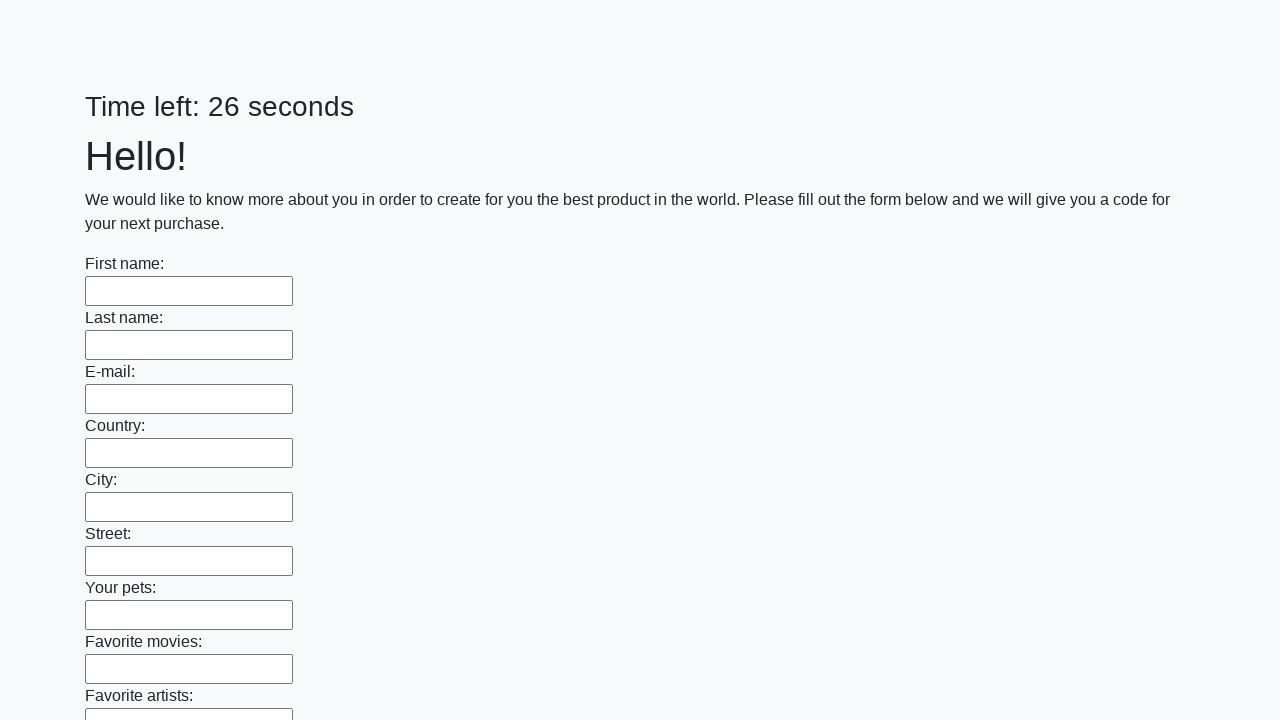

Located all text input fields on the form
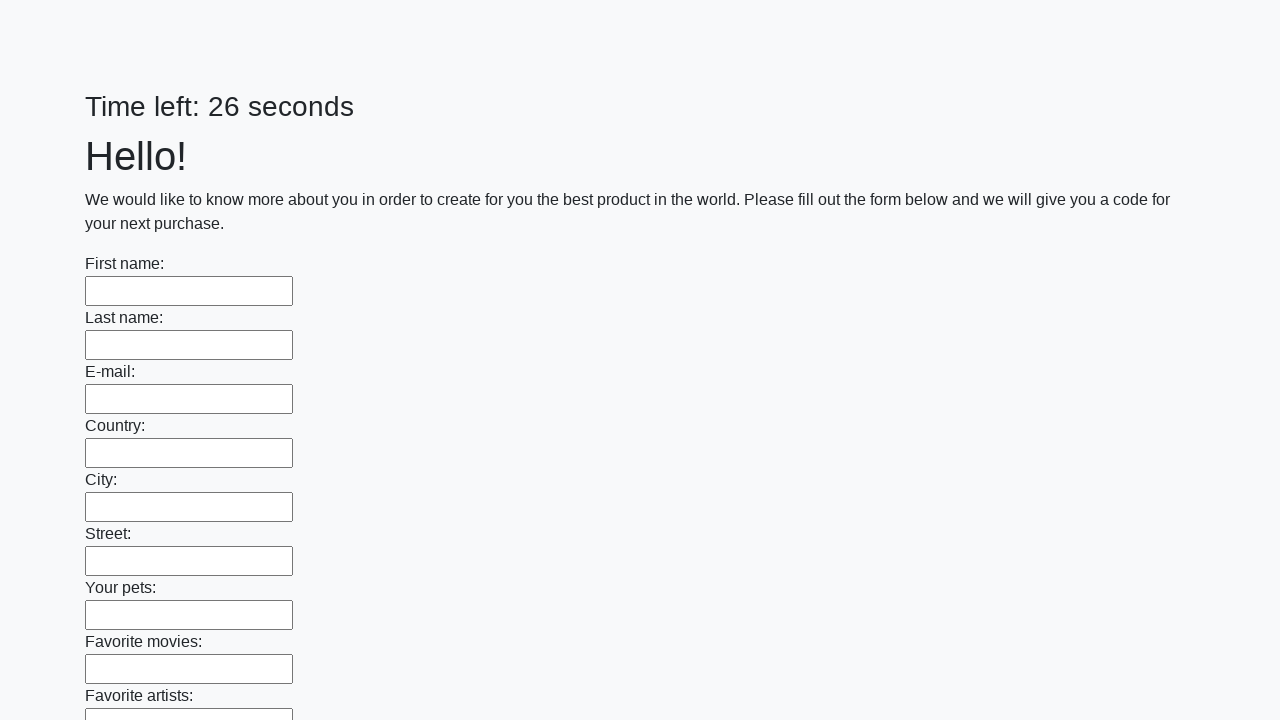

Filled a text input field with 'Test' on input[type='text'] >> nth=0
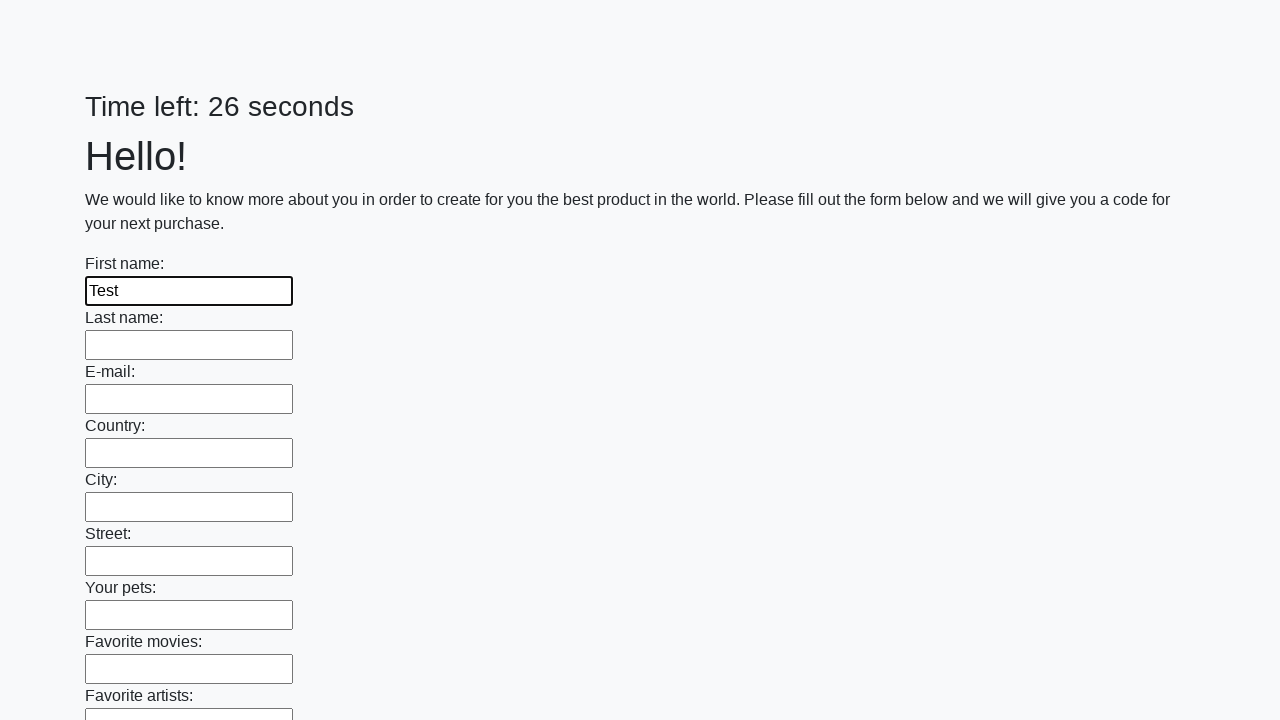

Filled a text input field with 'Test' on input[type='text'] >> nth=1
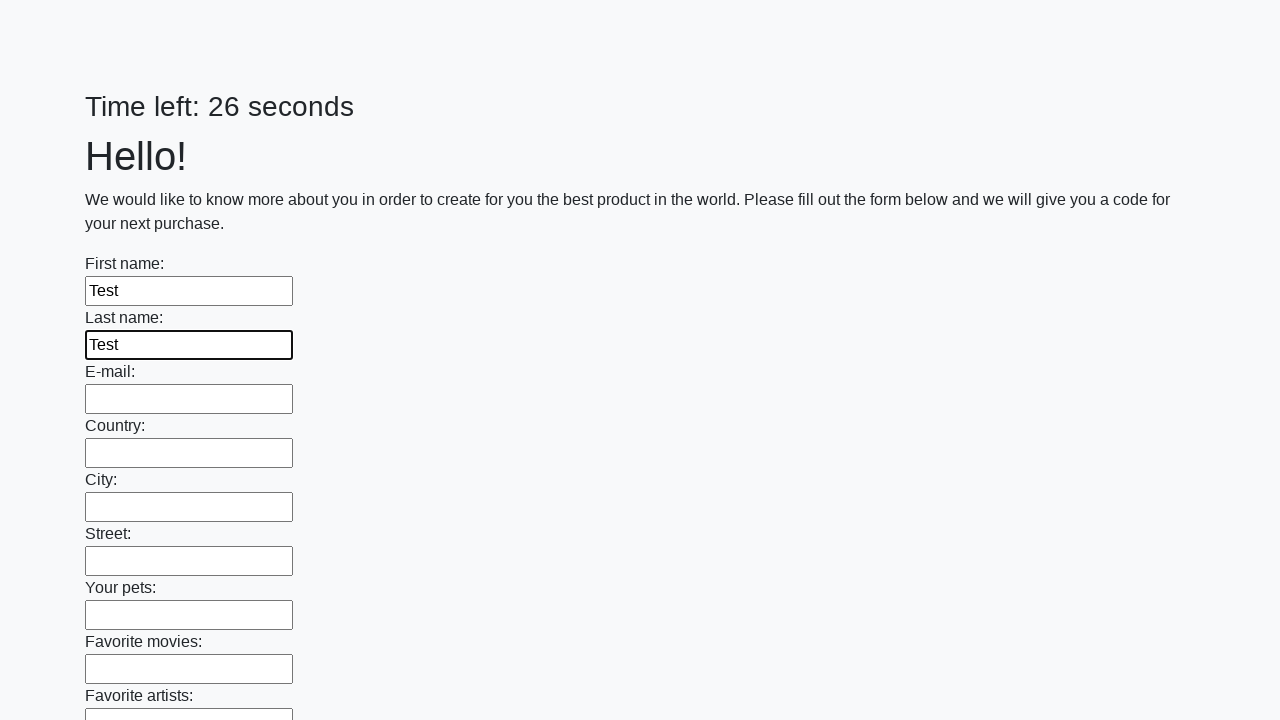

Filled a text input field with 'Test' on input[type='text'] >> nth=2
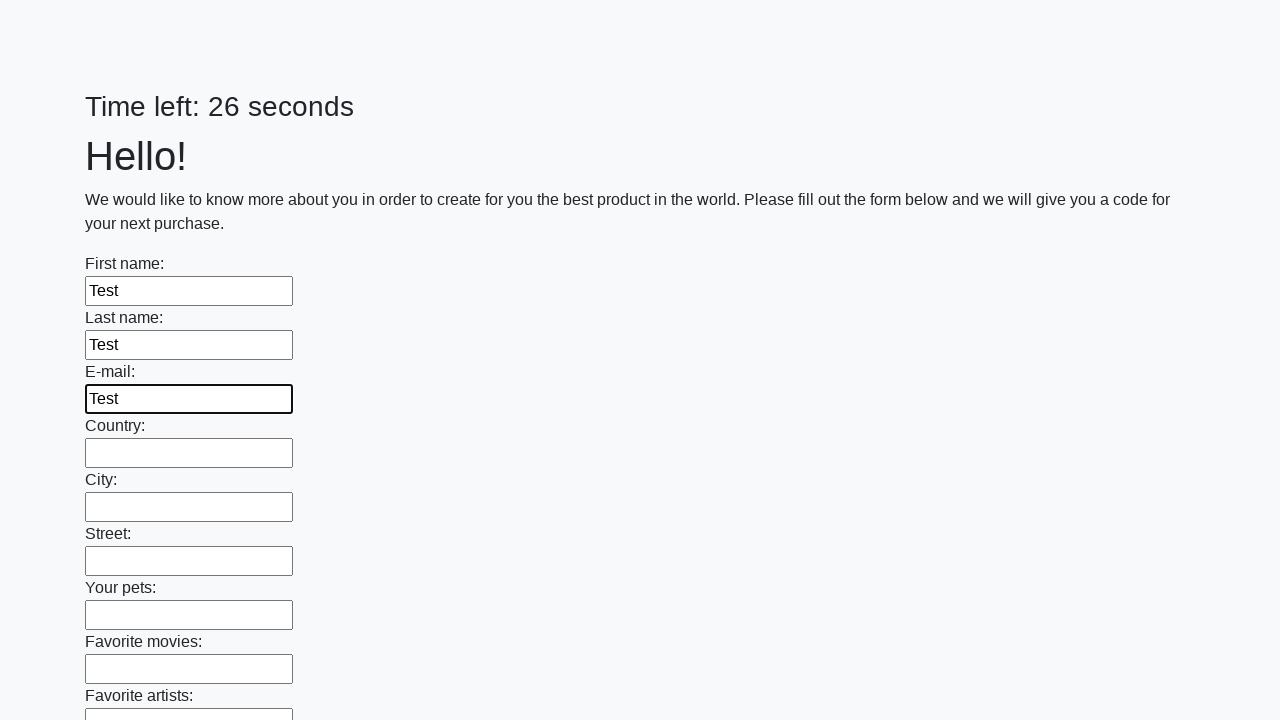

Filled a text input field with 'Test' on input[type='text'] >> nth=3
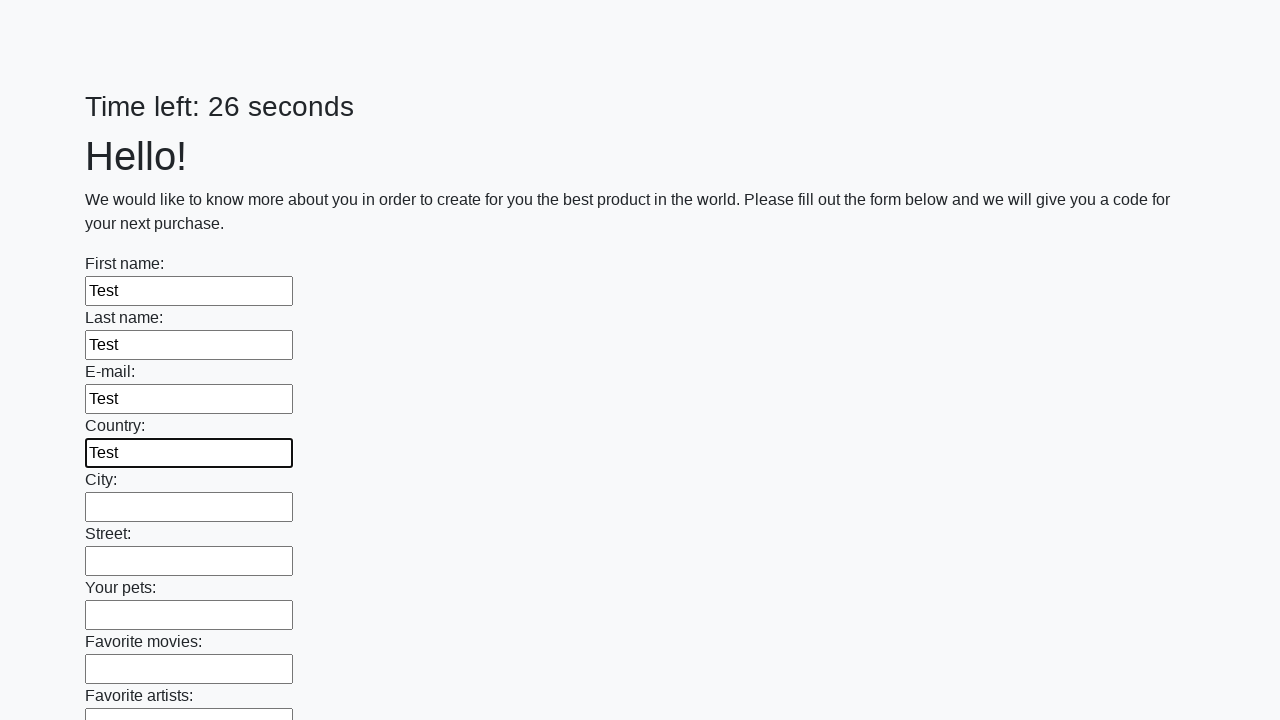

Filled a text input field with 'Test' on input[type='text'] >> nth=4
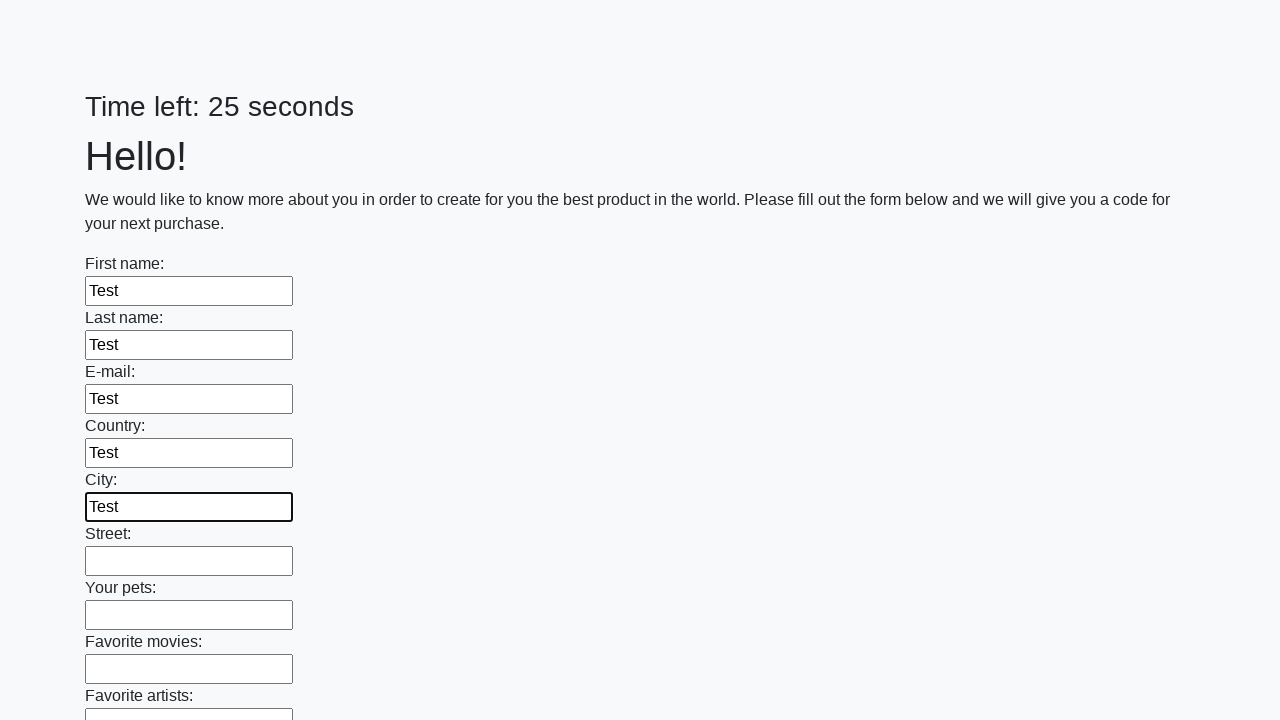

Filled a text input field with 'Test' on input[type='text'] >> nth=5
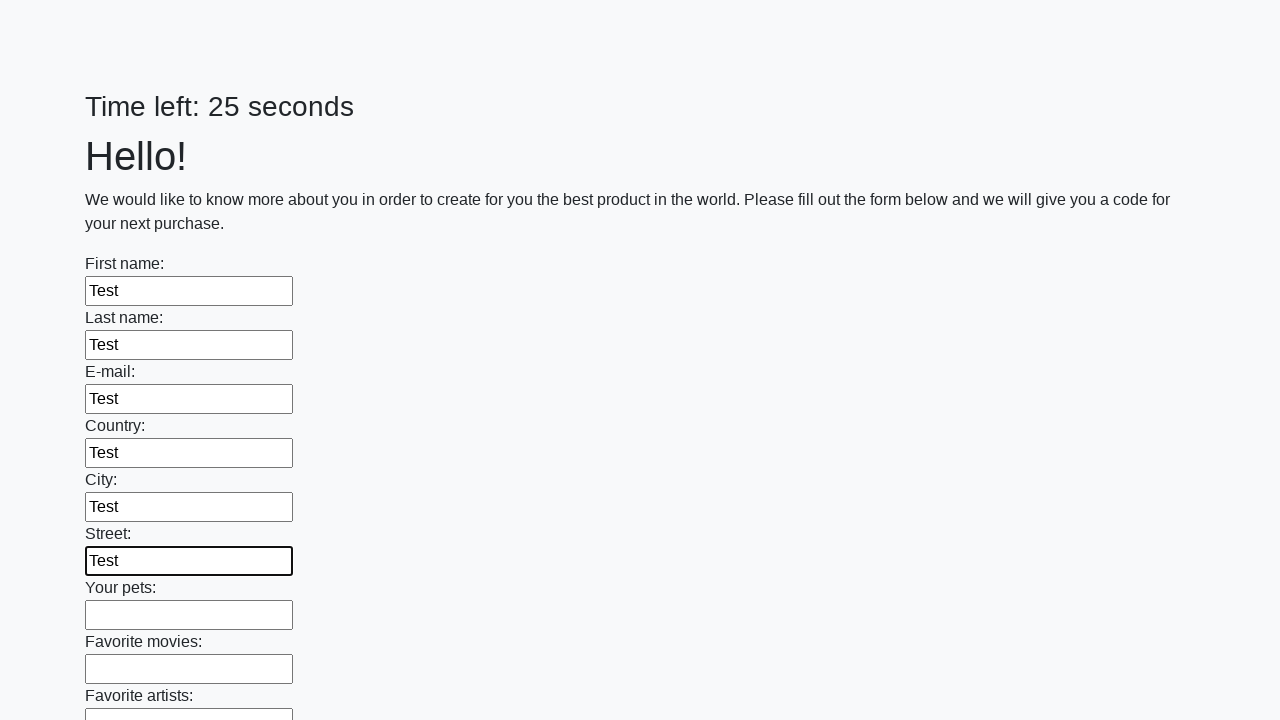

Filled a text input field with 'Test' on input[type='text'] >> nth=6
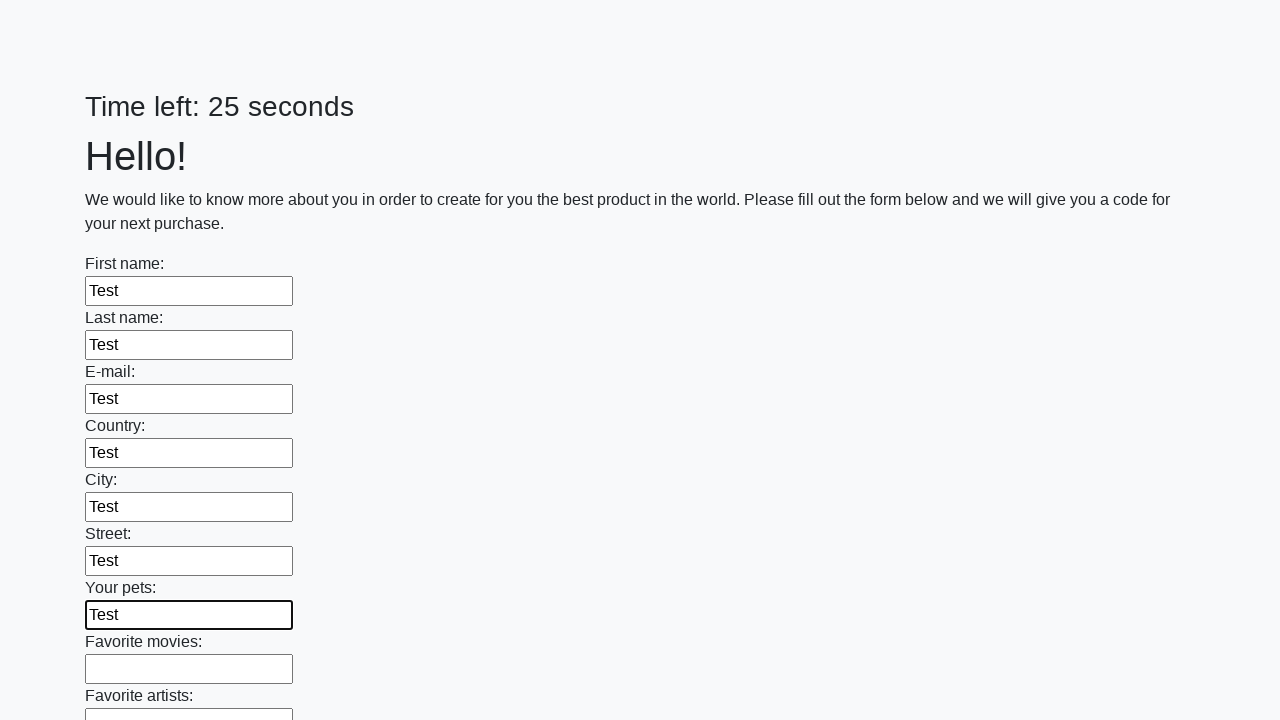

Filled a text input field with 'Test' on input[type='text'] >> nth=7
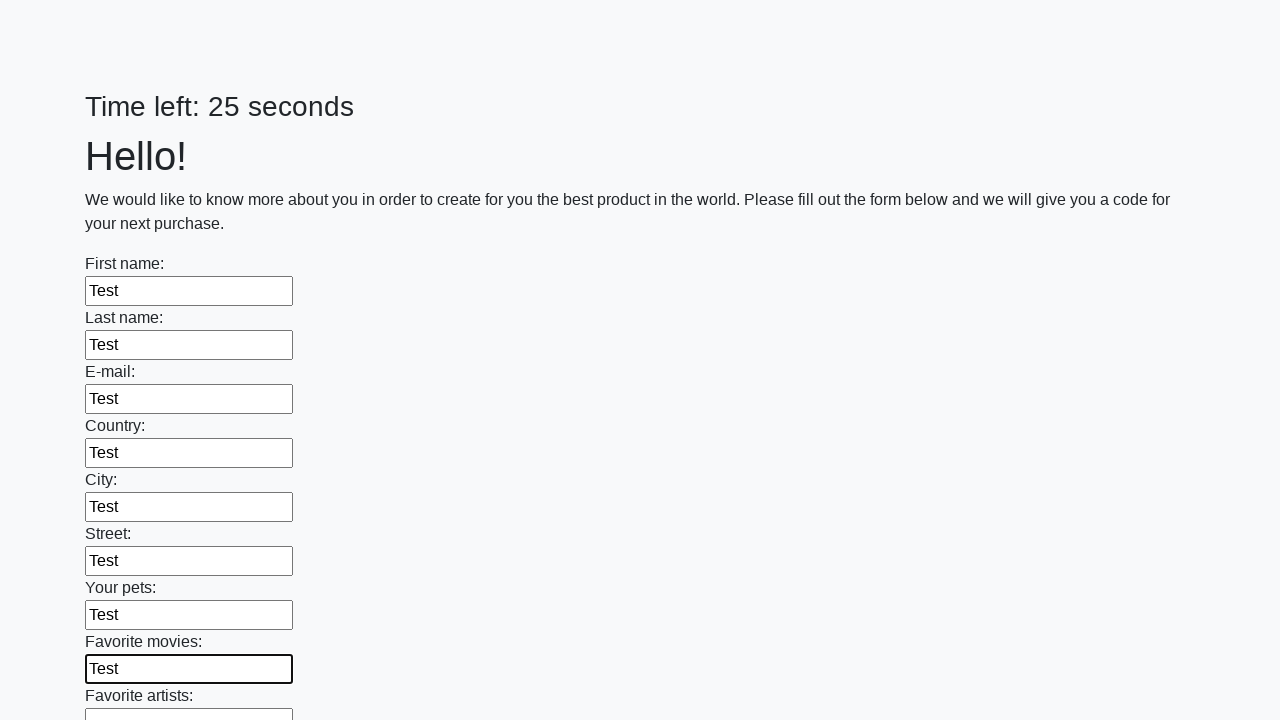

Filled a text input field with 'Test' on input[type='text'] >> nth=8
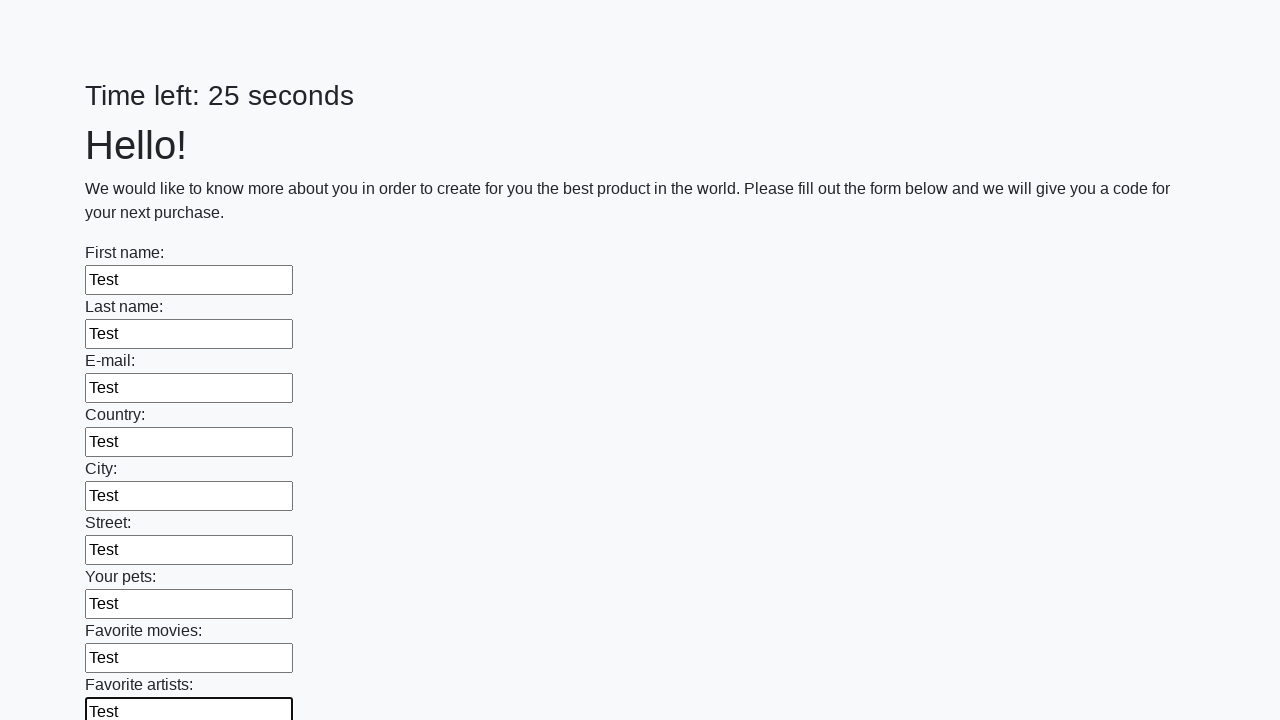

Filled a text input field with 'Test' on input[type='text'] >> nth=9
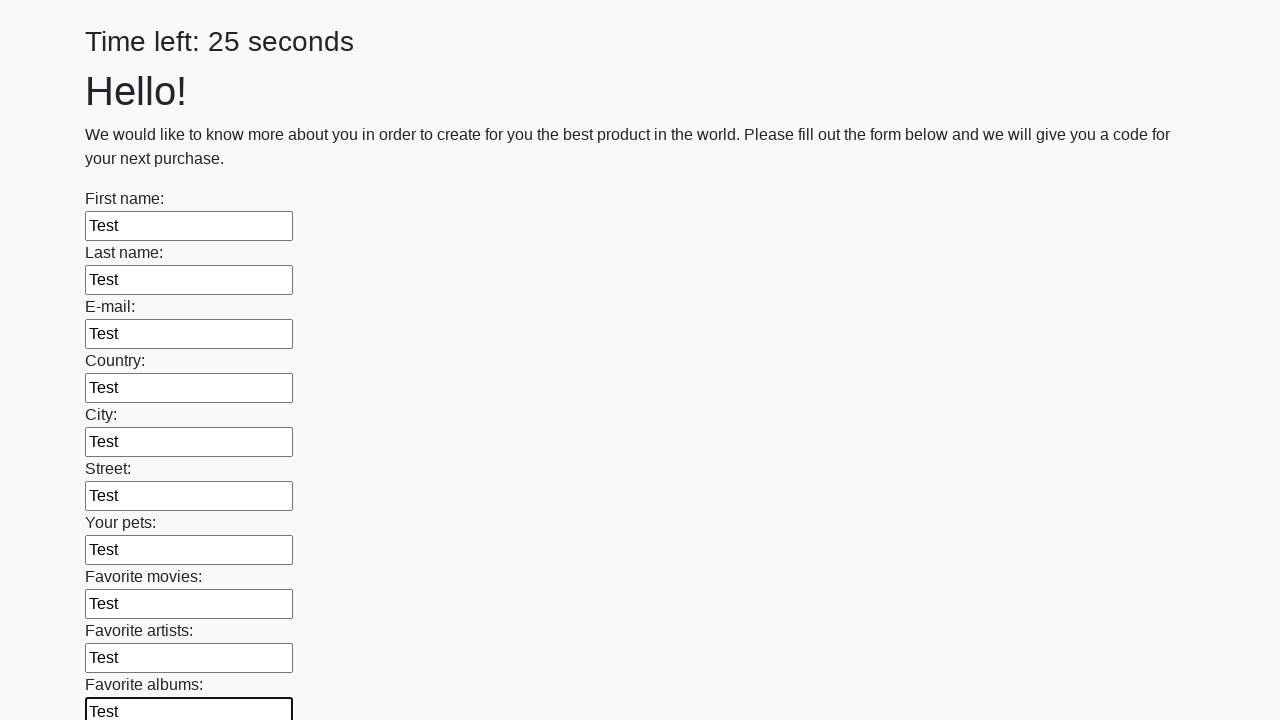

Filled a text input field with 'Test' on input[type='text'] >> nth=10
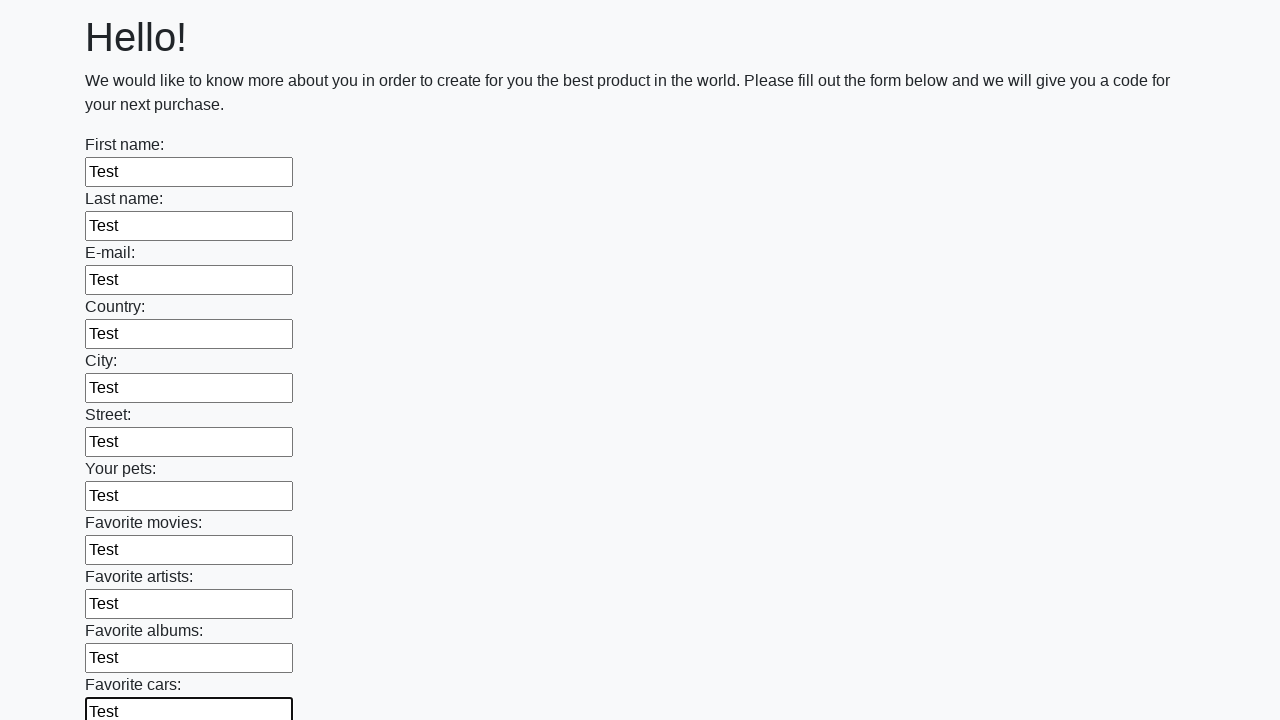

Filled a text input field with 'Test' on input[type='text'] >> nth=11
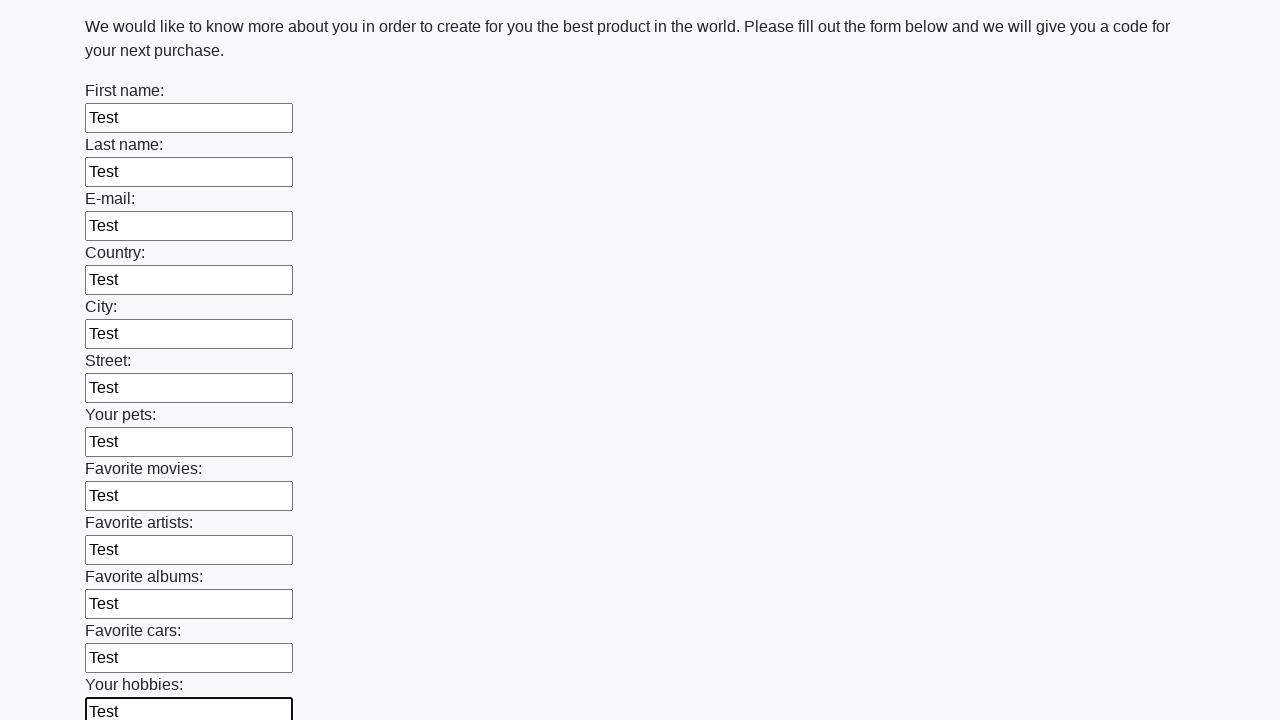

Filled a text input field with 'Test' on input[type='text'] >> nth=12
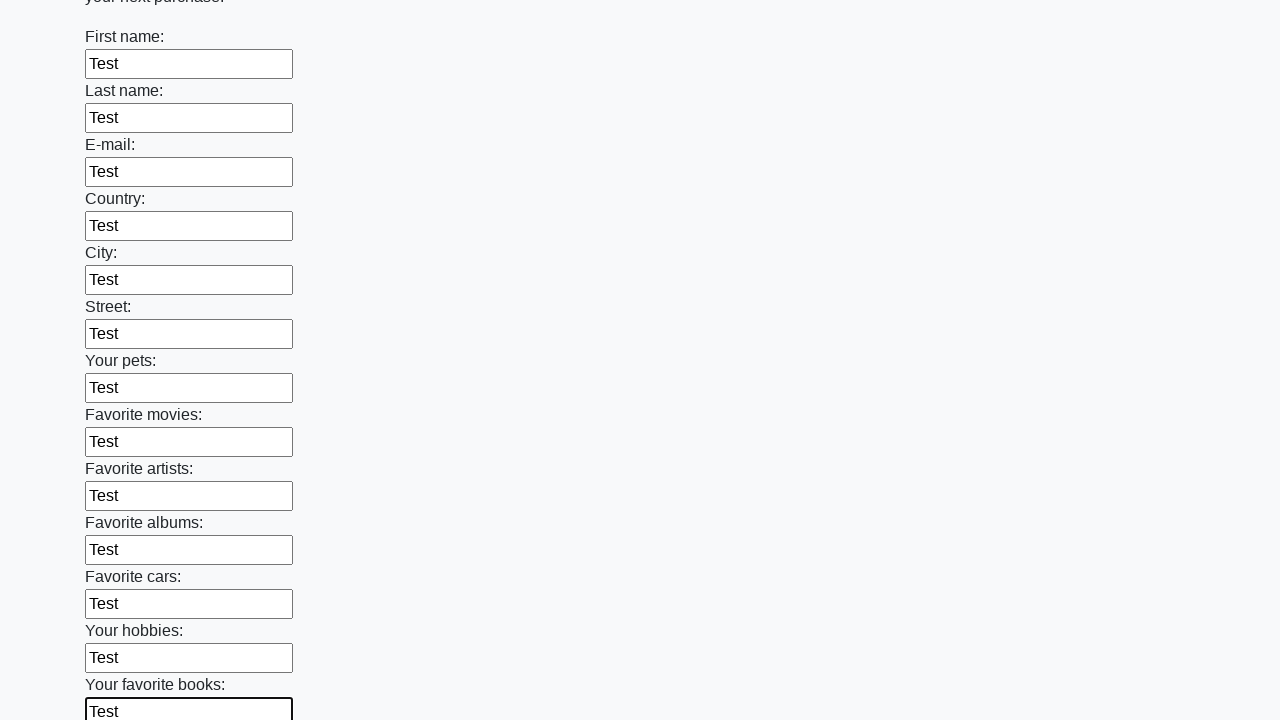

Filled a text input field with 'Test' on input[type='text'] >> nth=13
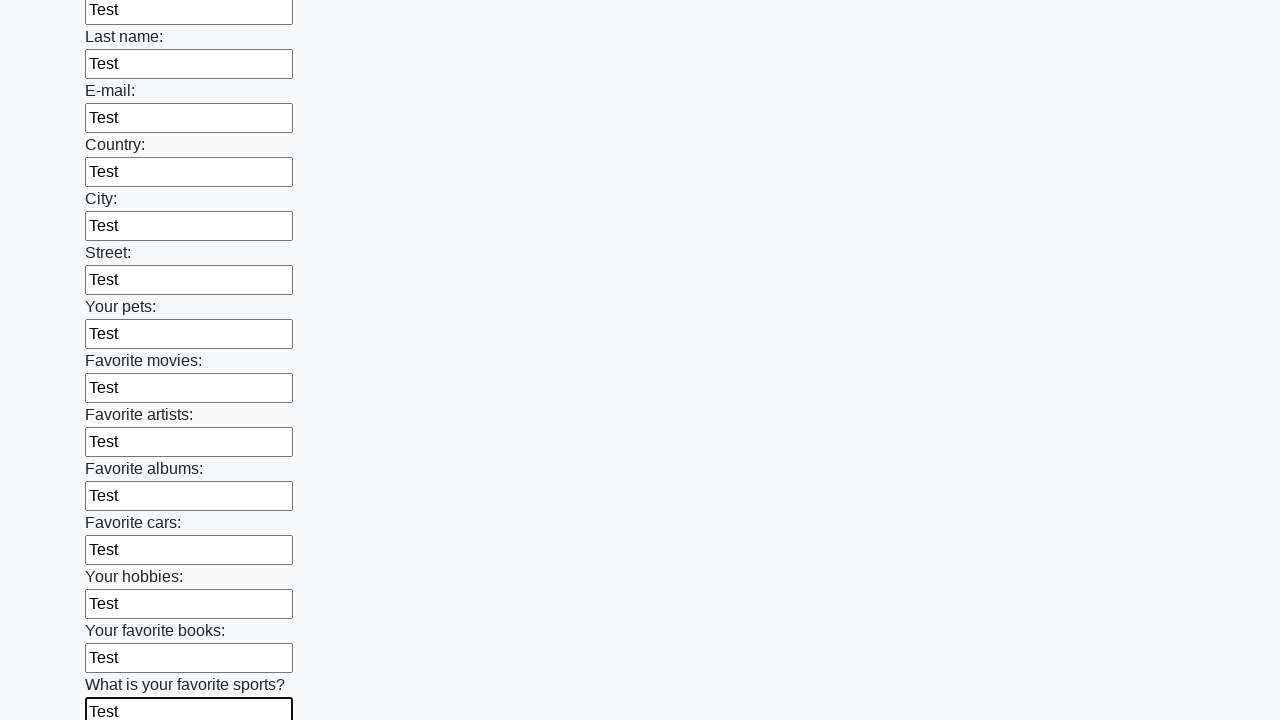

Filled a text input field with 'Test' on input[type='text'] >> nth=14
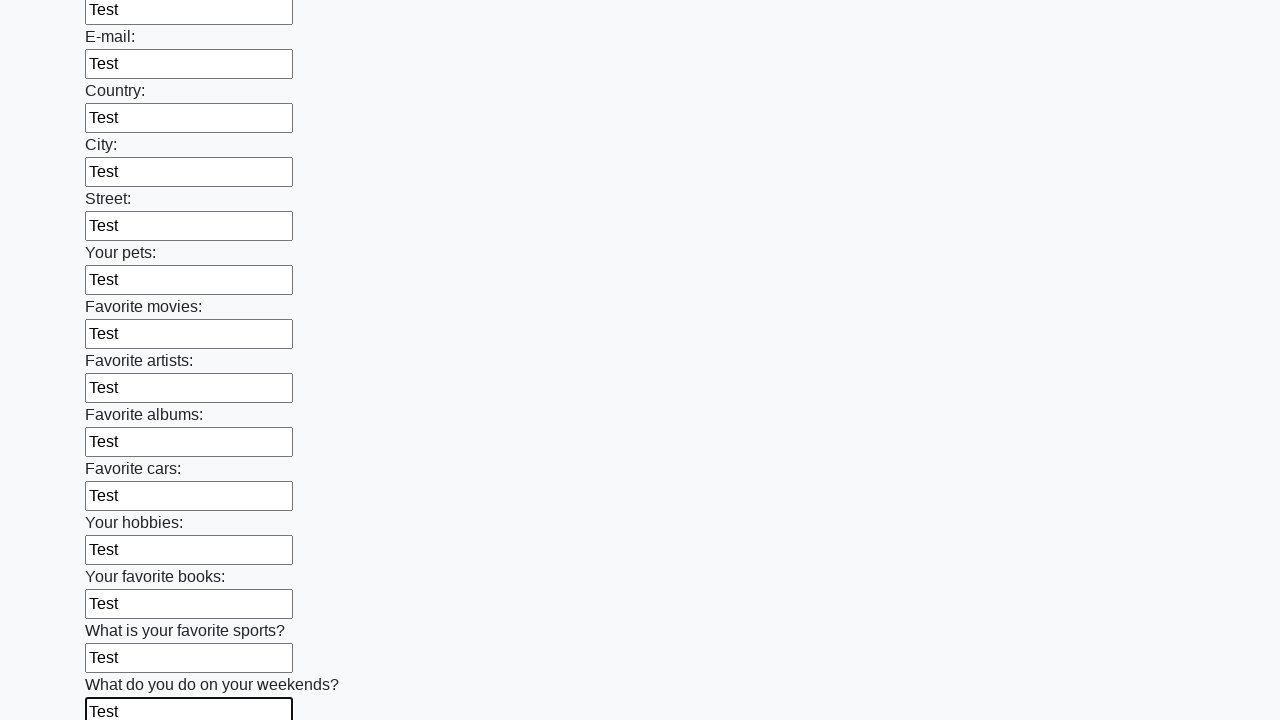

Filled a text input field with 'Test' on input[type='text'] >> nth=15
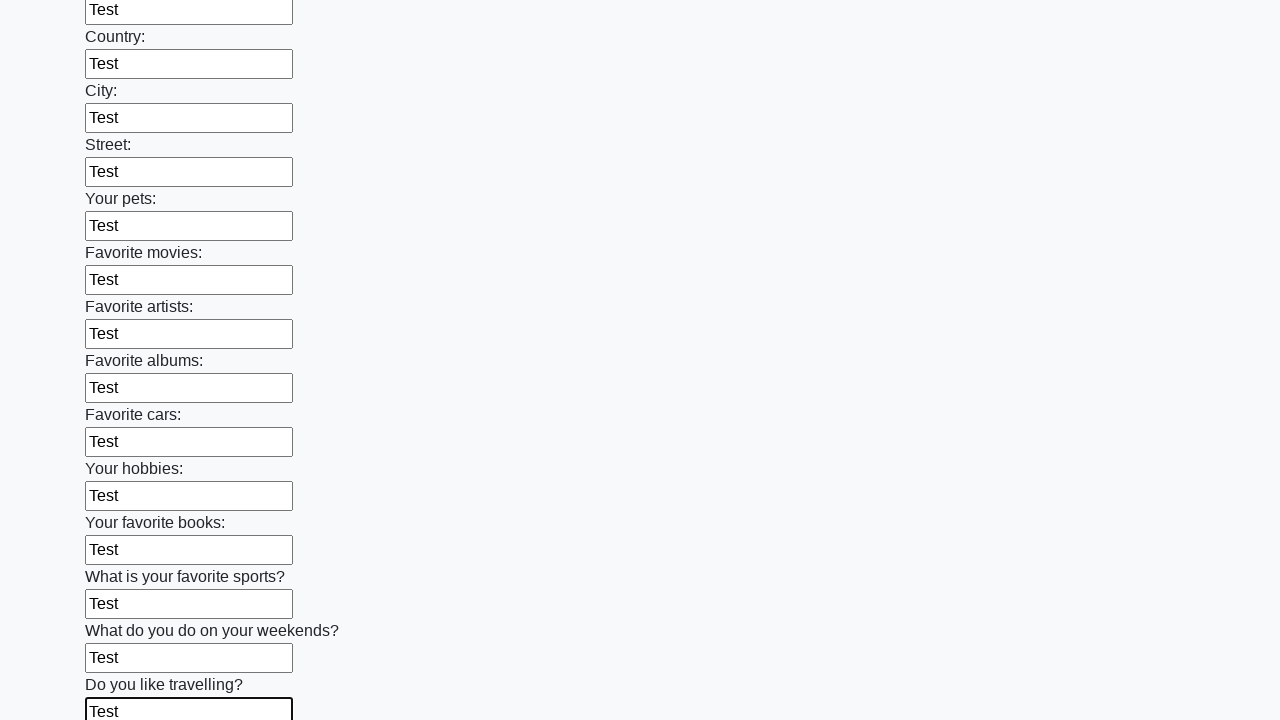

Filled a text input field with 'Test' on input[type='text'] >> nth=16
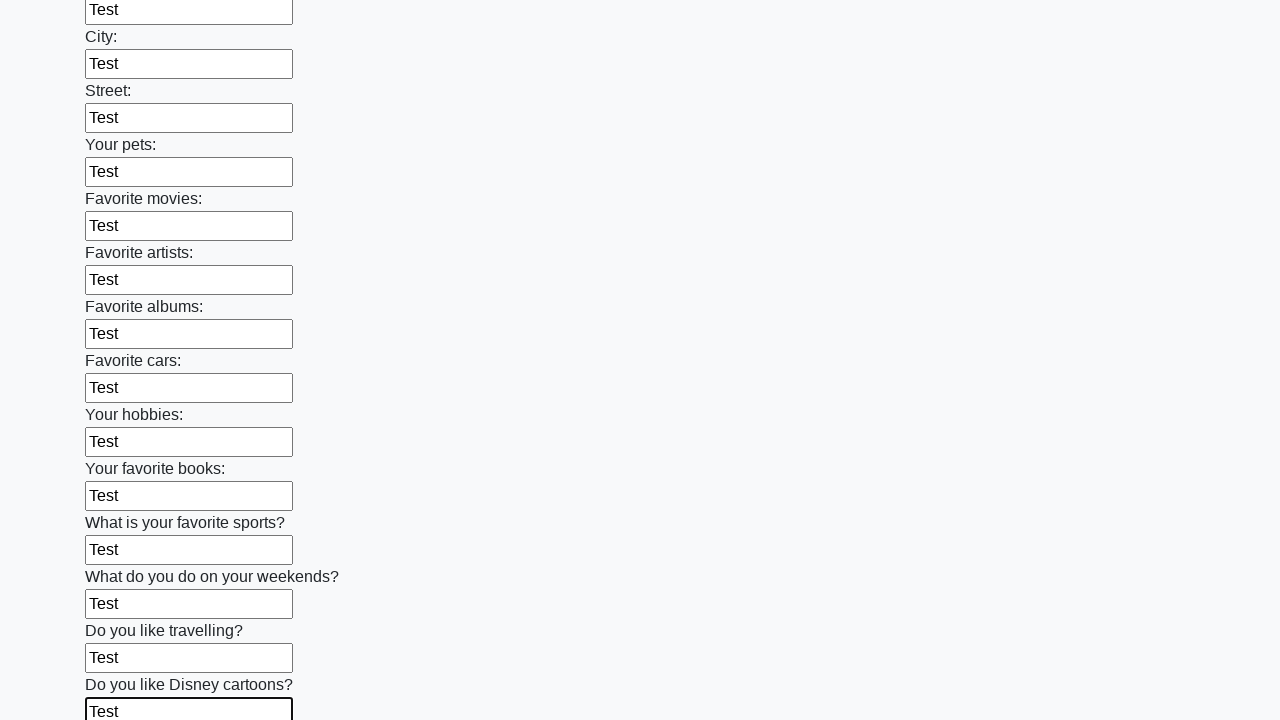

Filled a text input field with 'Test' on input[type='text'] >> nth=17
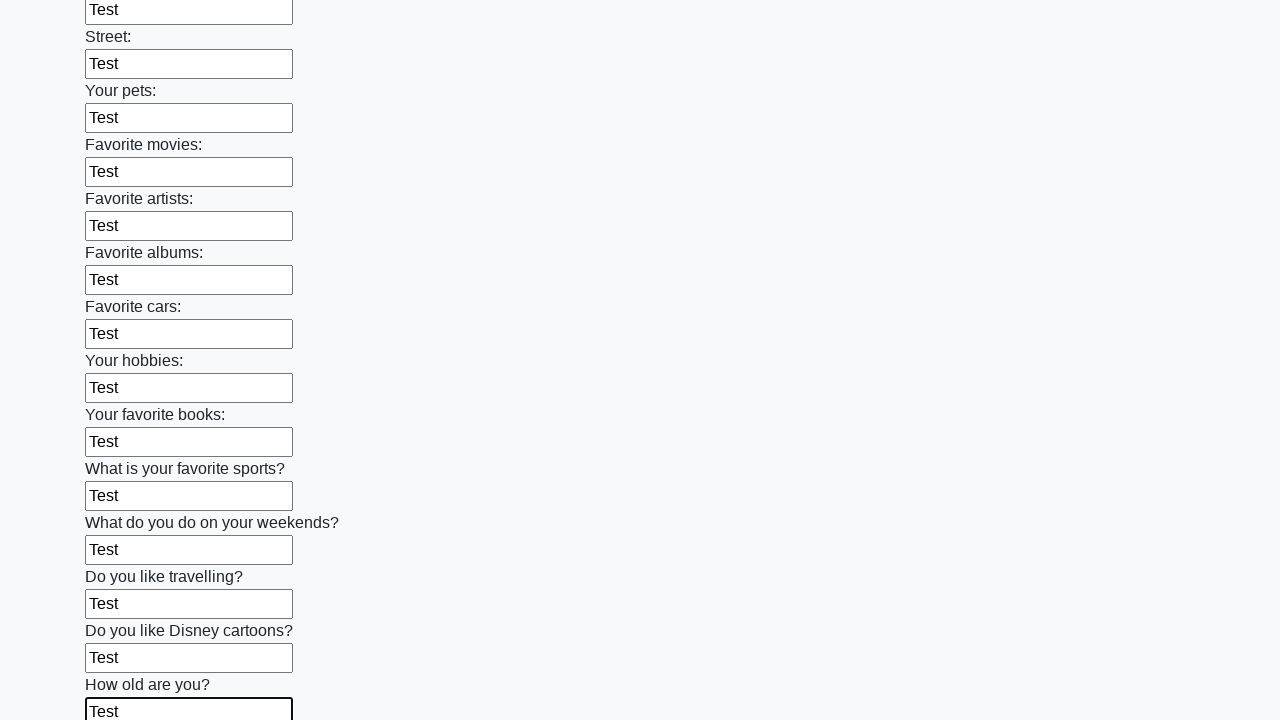

Filled a text input field with 'Test' on input[type='text'] >> nth=18
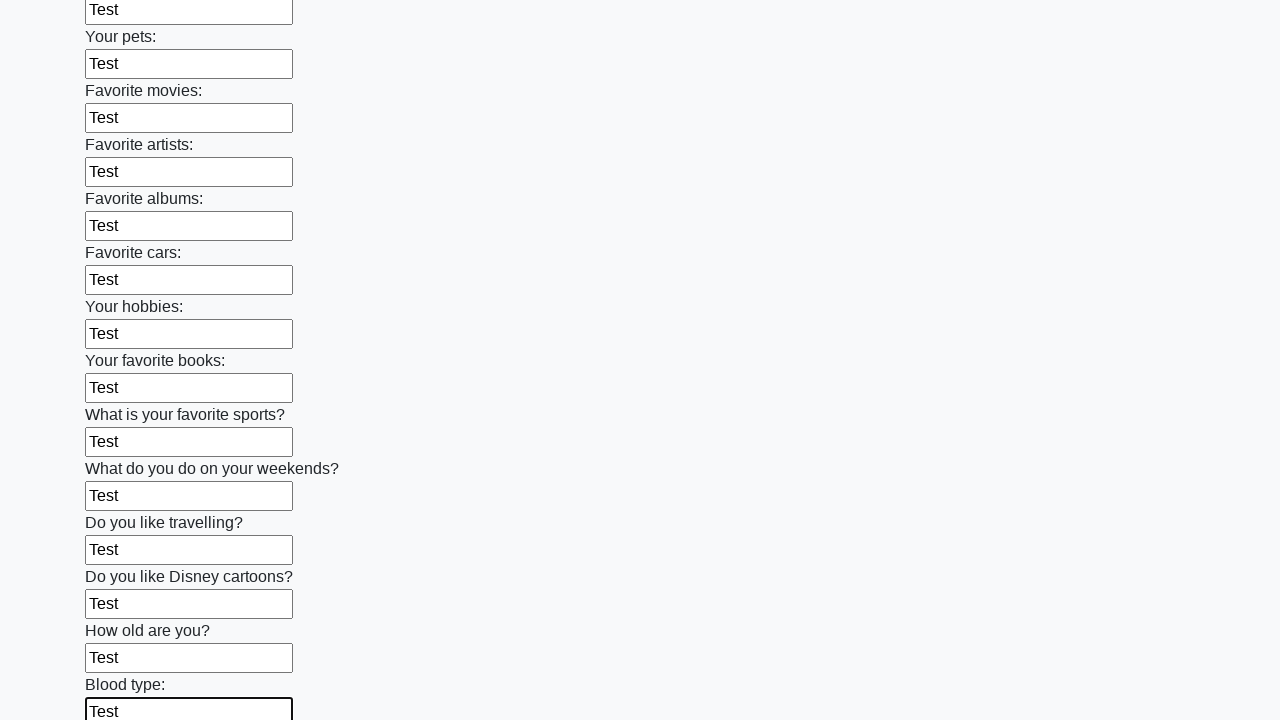

Filled a text input field with 'Test' on input[type='text'] >> nth=19
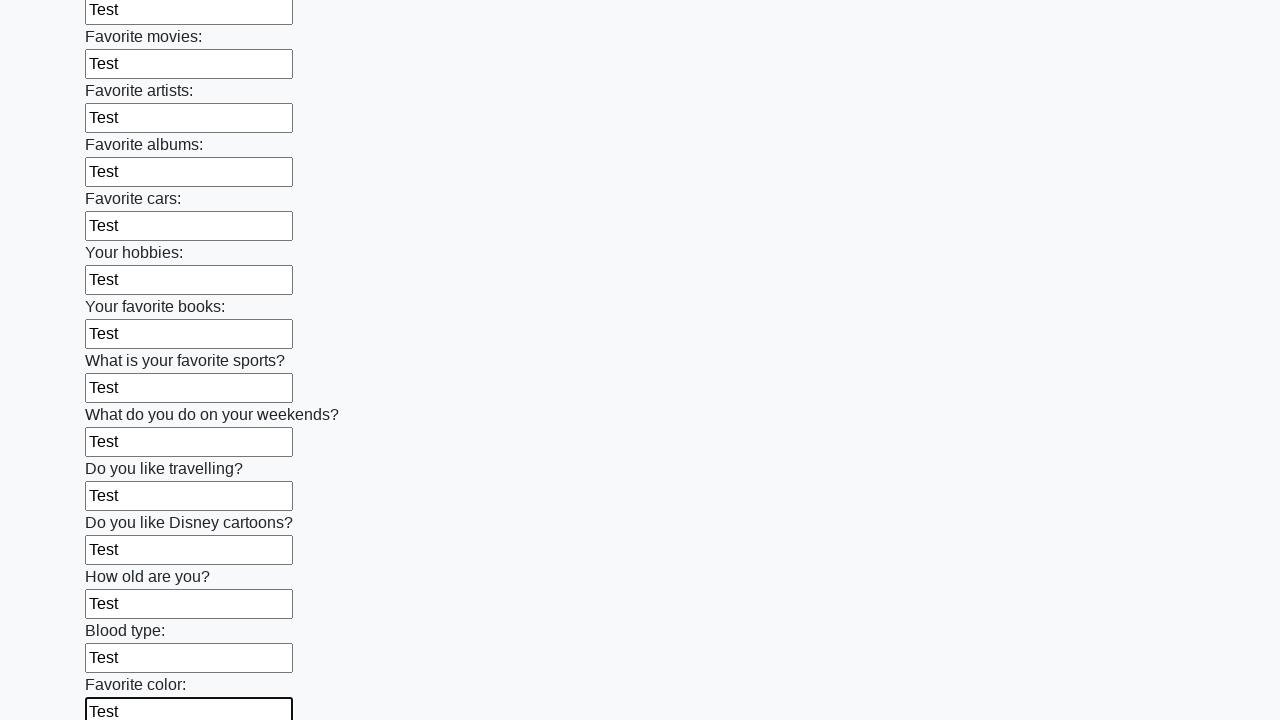

Filled a text input field with 'Test' on input[type='text'] >> nth=20
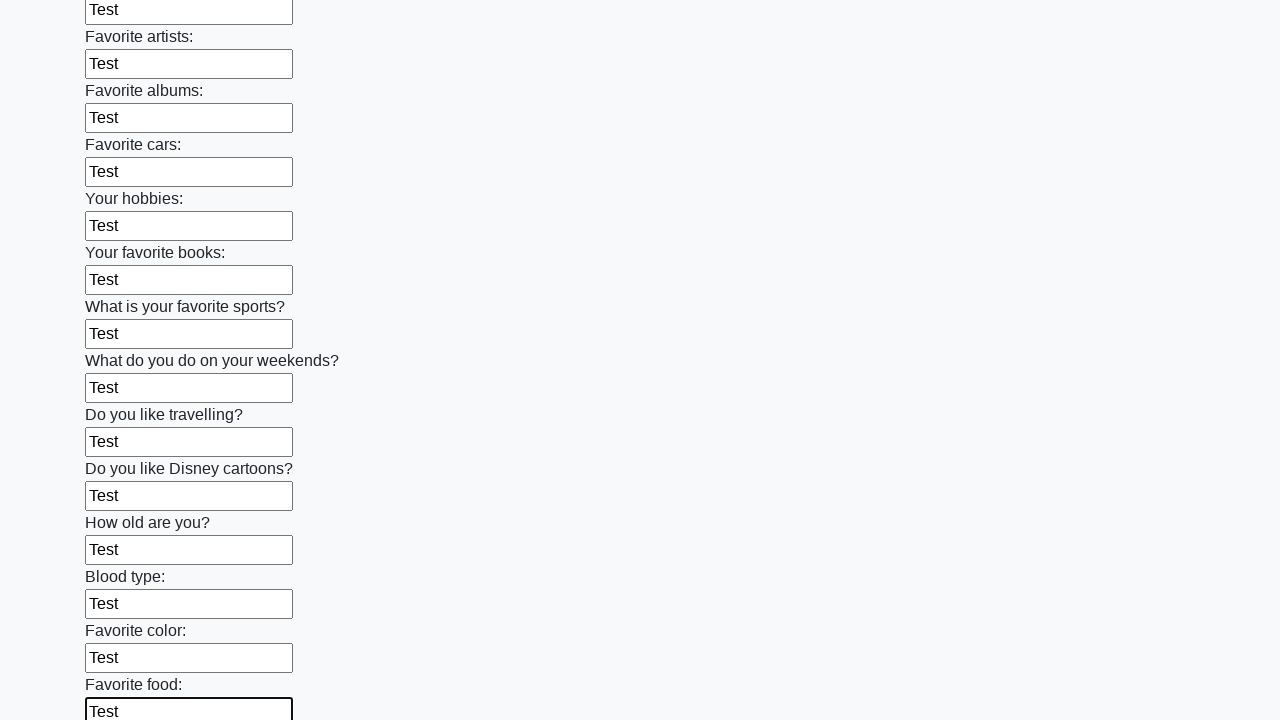

Filled a text input field with 'Test' on input[type='text'] >> nth=21
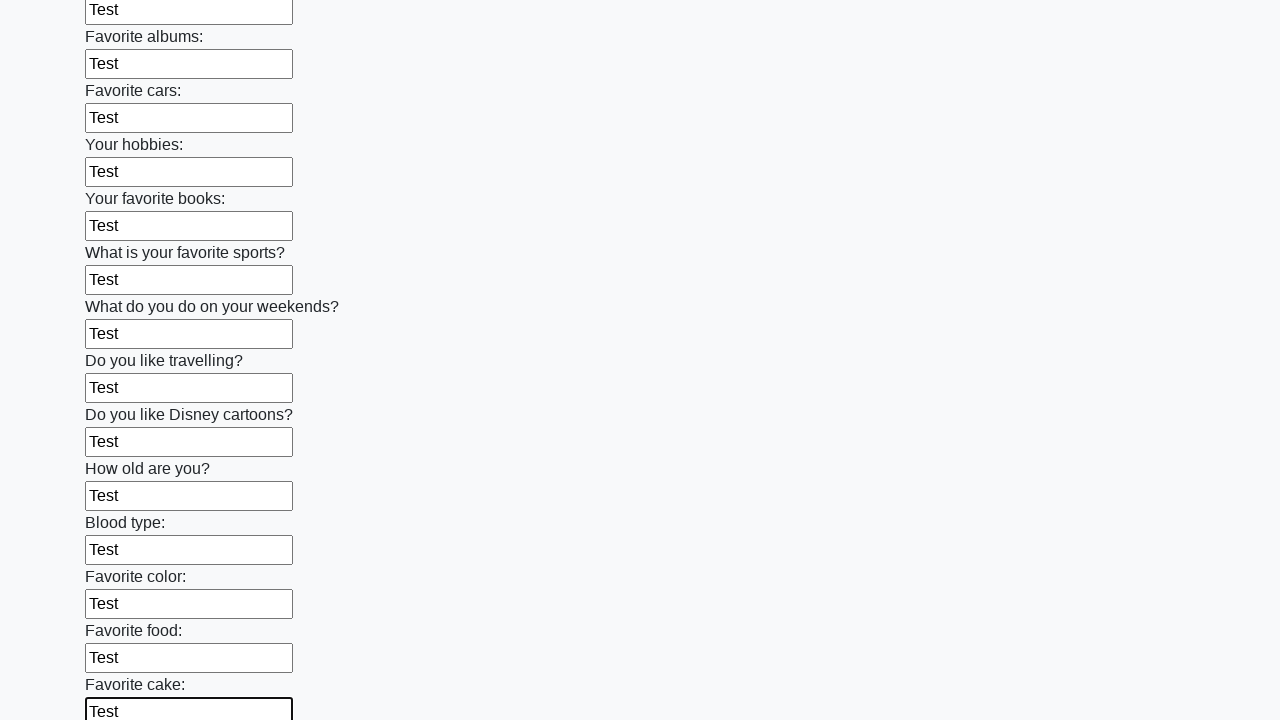

Filled a text input field with 'Test' on input[type='text'] >> nth=22
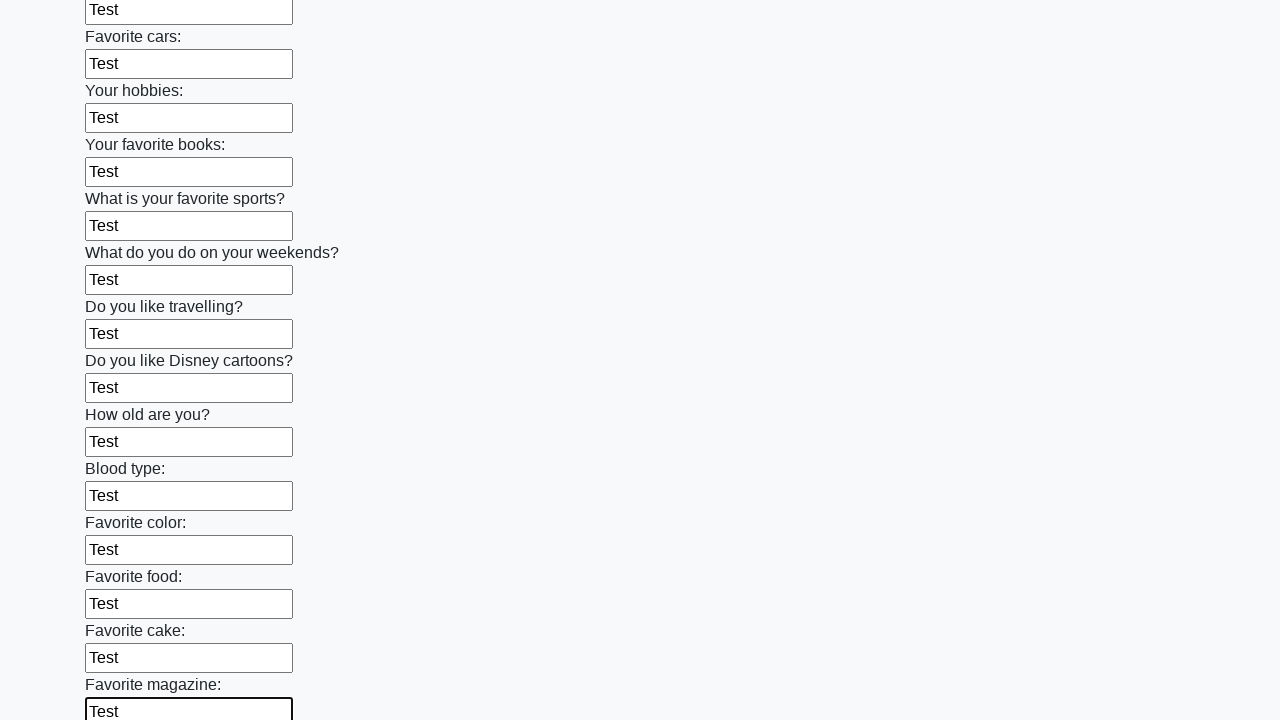

Filled a text input field with 'Test' on input[type='text'] >> nth=23
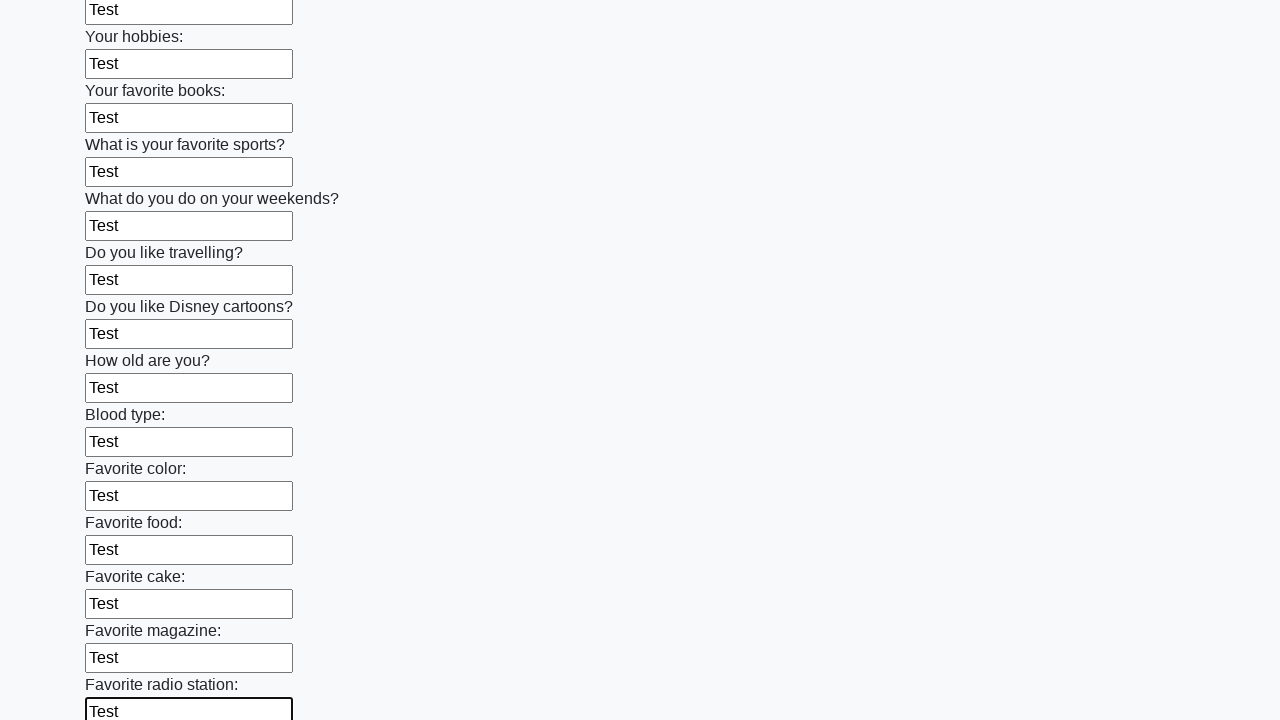

Filled a text input field with 'Test' on input[type='text'] >> nth=24
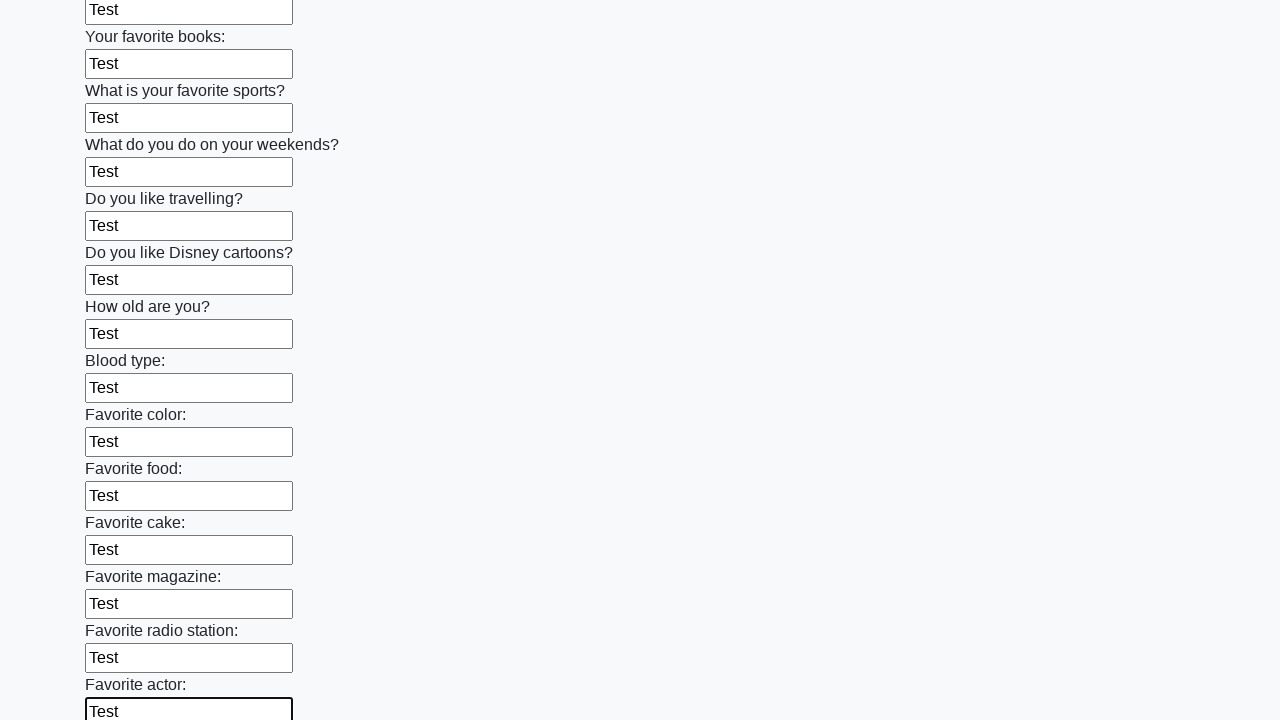

Filled a text input field with 'Test' on input[type='text'] >> nth=25
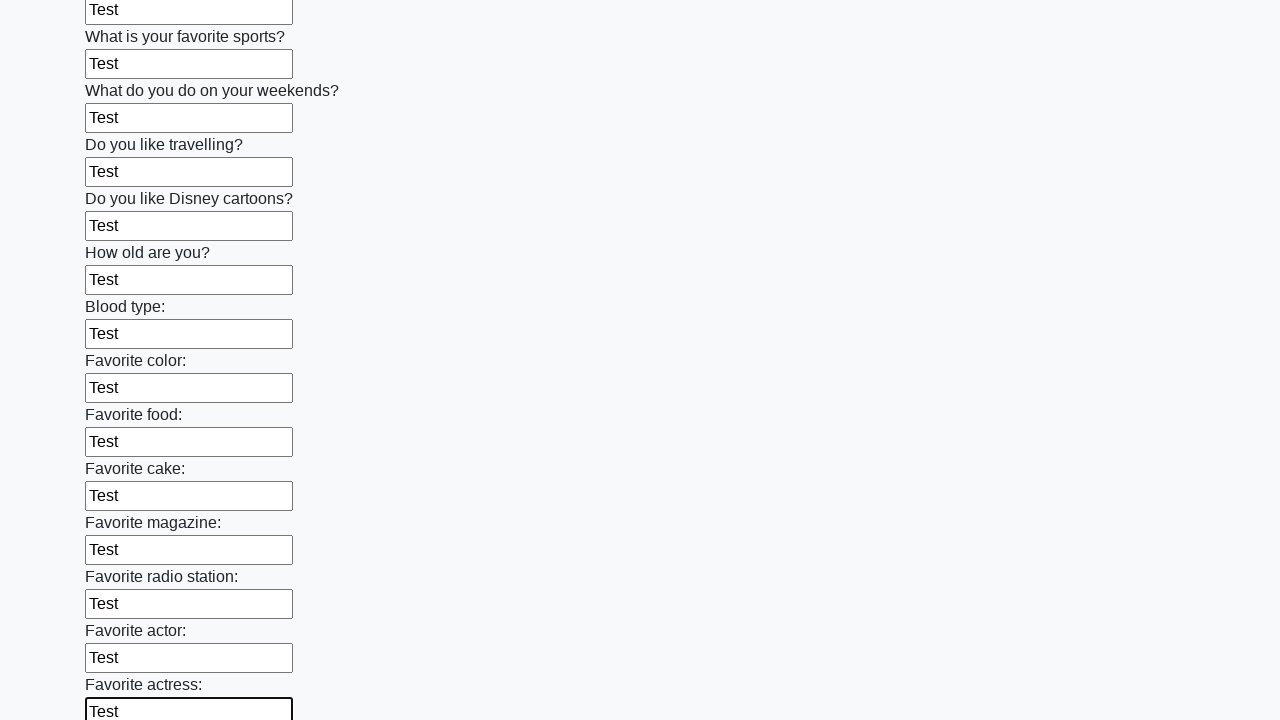

Filled a text input field with 'Test' on input[type='text'] >> nth=26
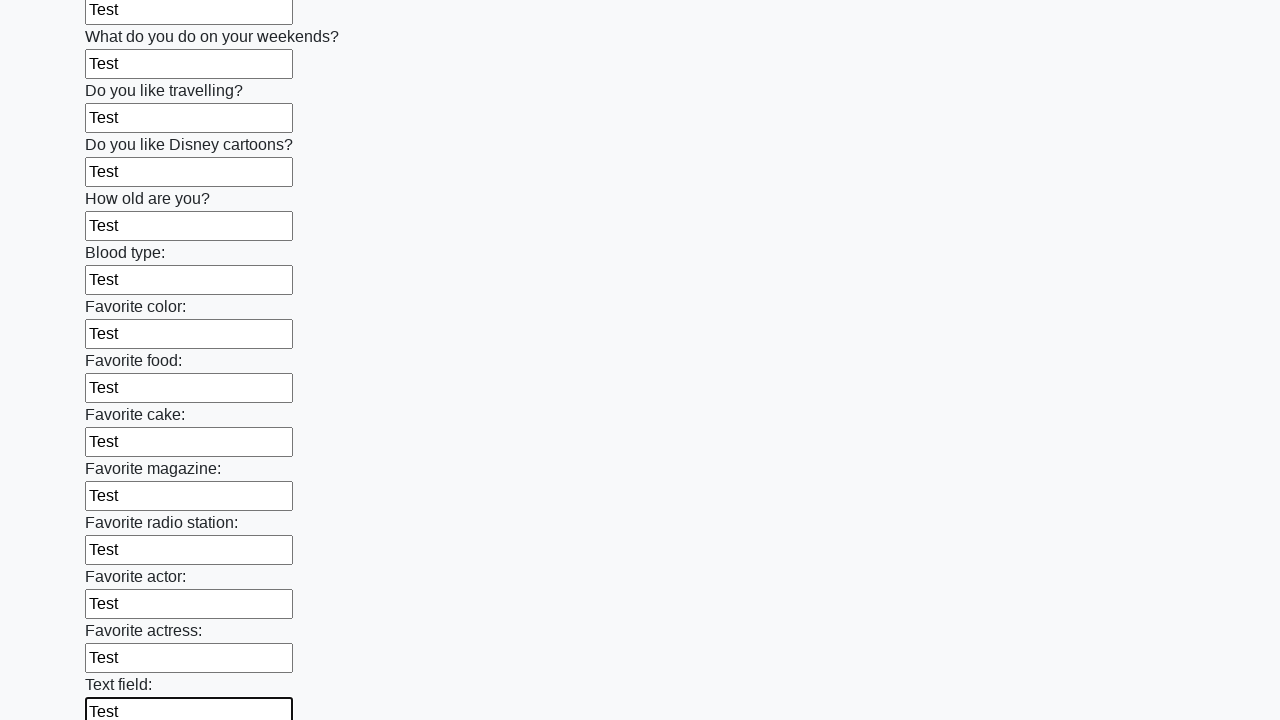

Filled a text input field with 'Test' on input[type='text'] >> nth=27
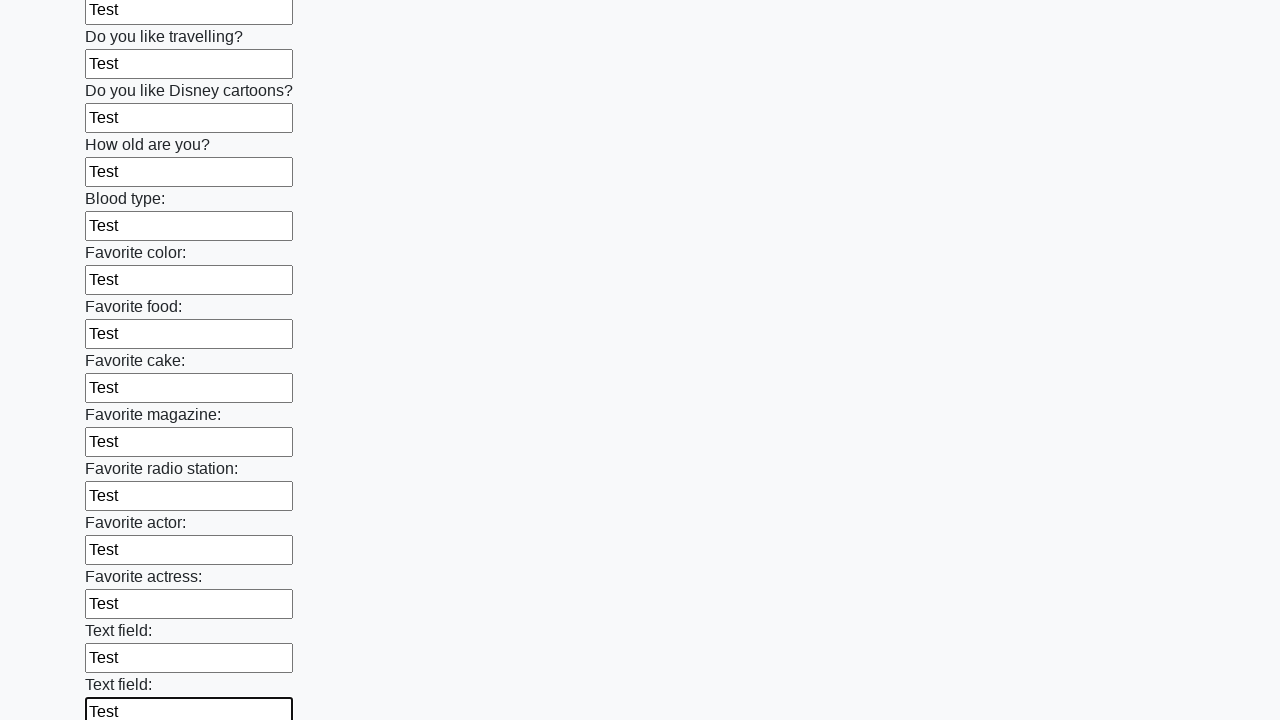

Filled a text input field with 'Test' on input[type='text'] >> nth=28
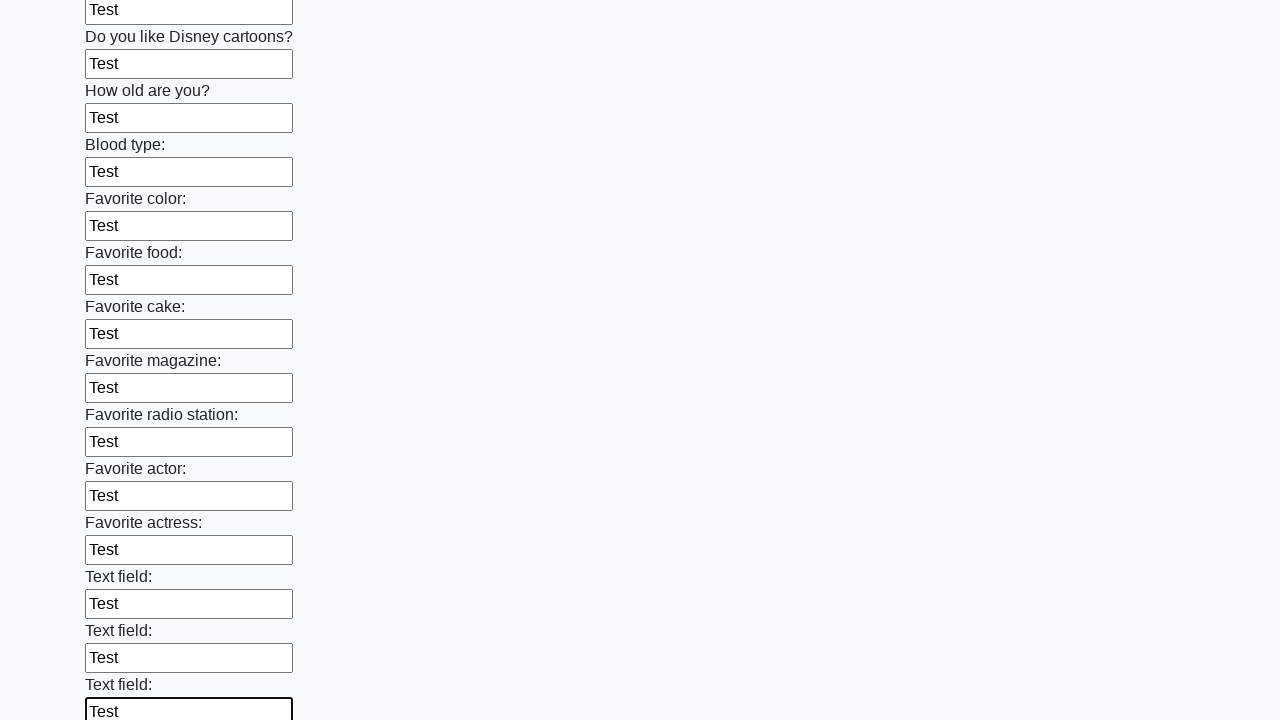

Filled a text input field with 'Test' on input[type='text'] >> nth=29
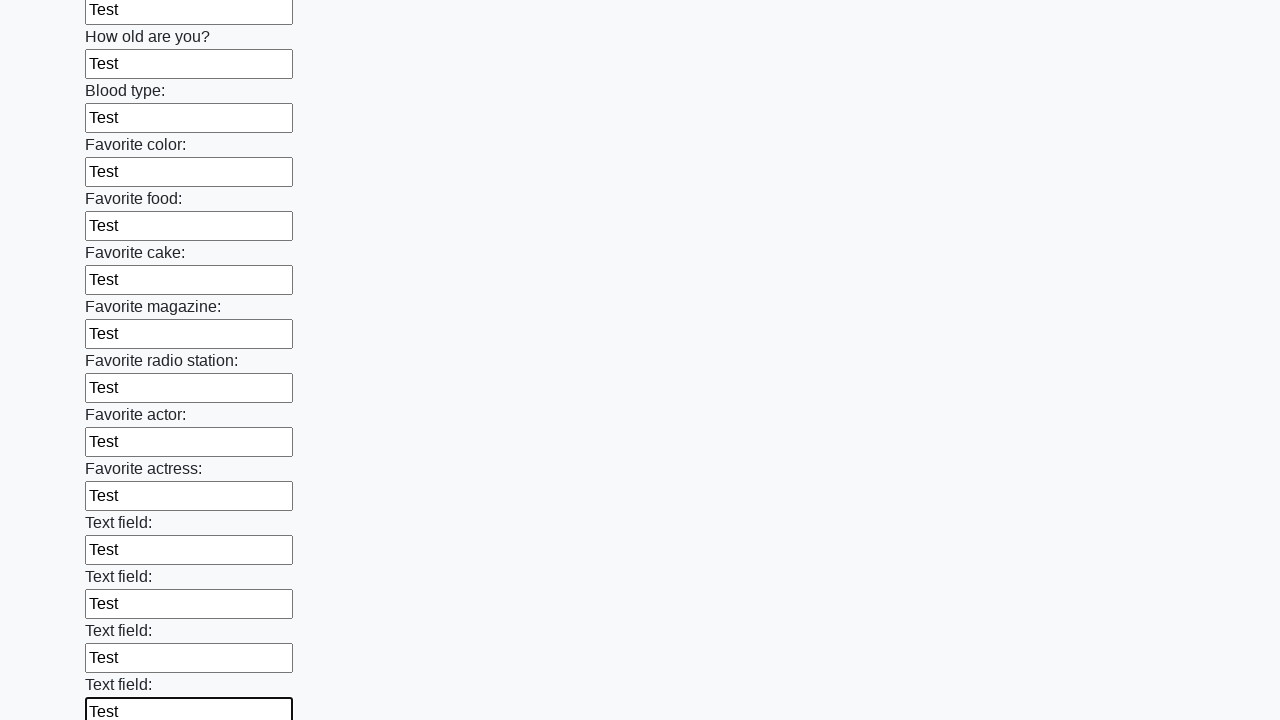

Filled a text input field with 'Test' on input[type='text'] >> nth=30
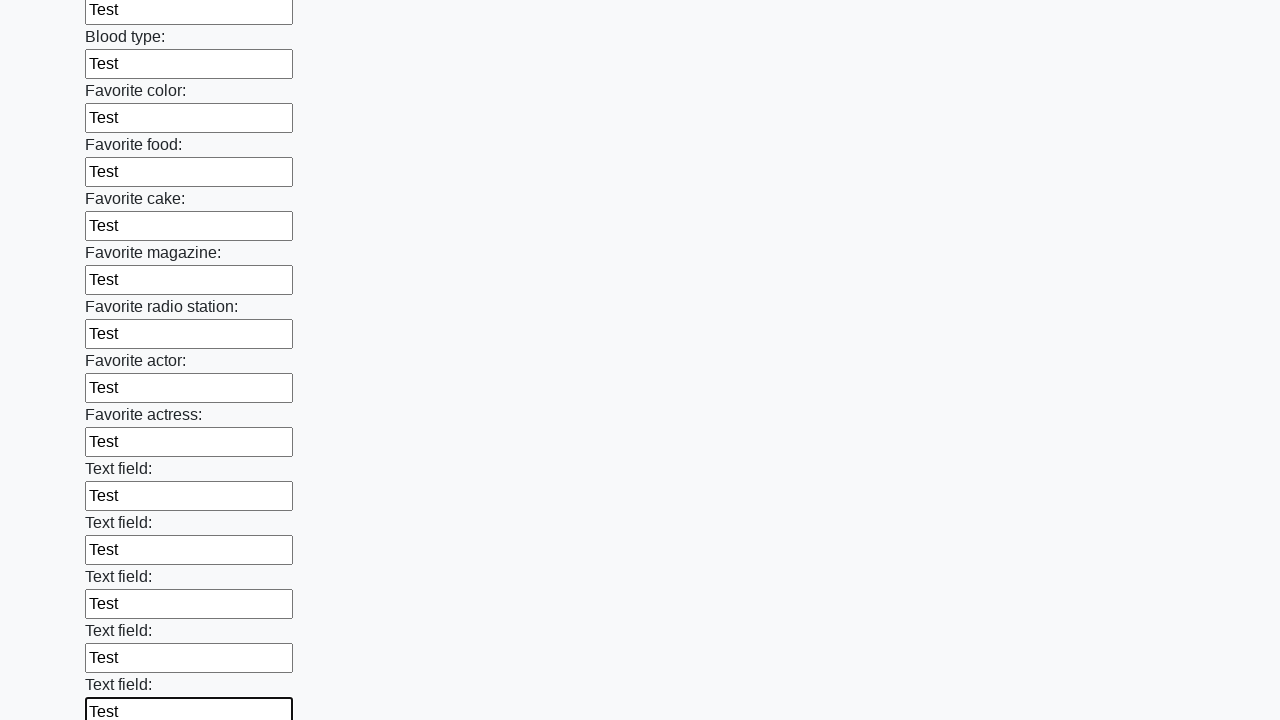

Filled a text input field with 'Test' on input[type='text'] >> nth=31
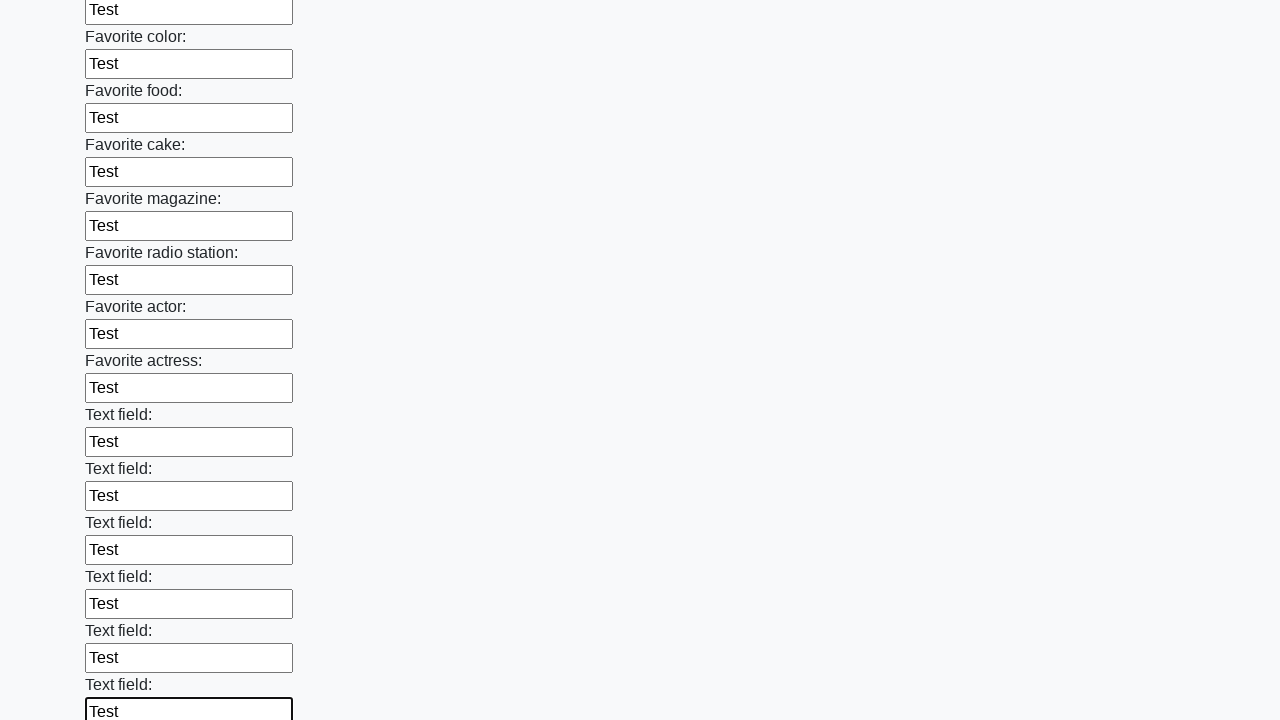

Filled a text input field with 'Test' on input[type='text'] >> nth=32
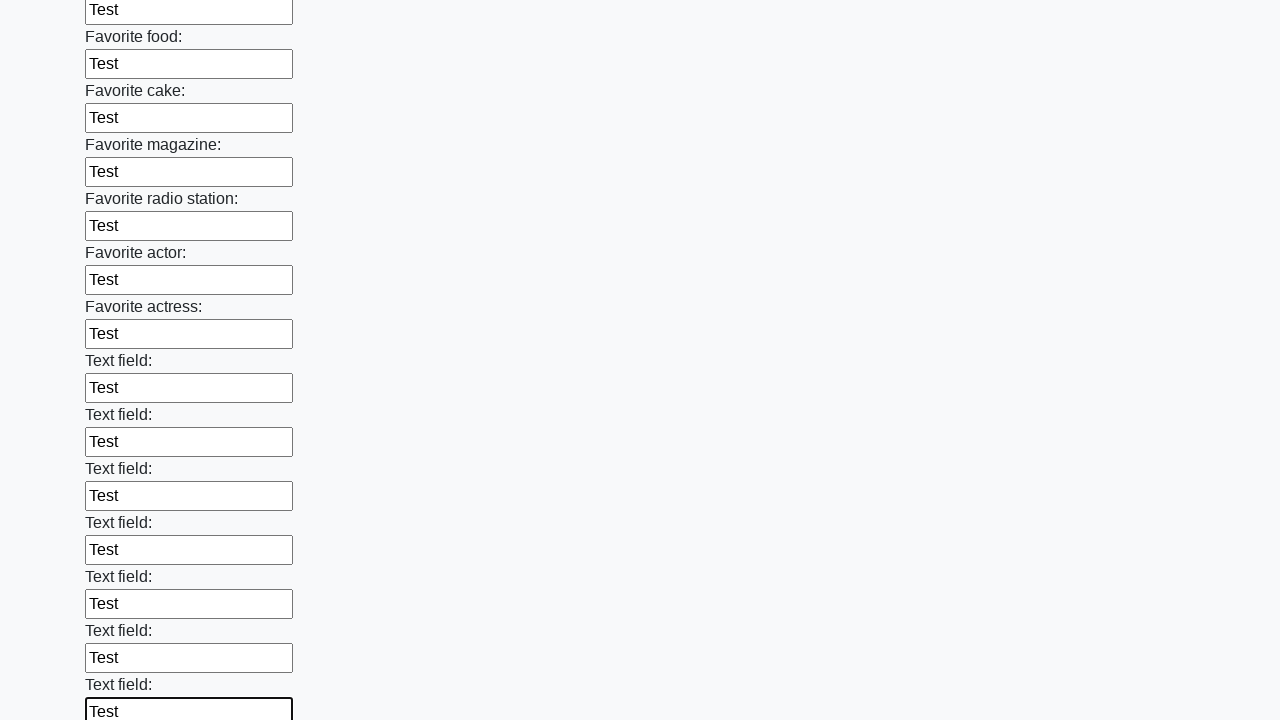

Filled a text input field with 'Test' on input[type='text'] >> nth=33
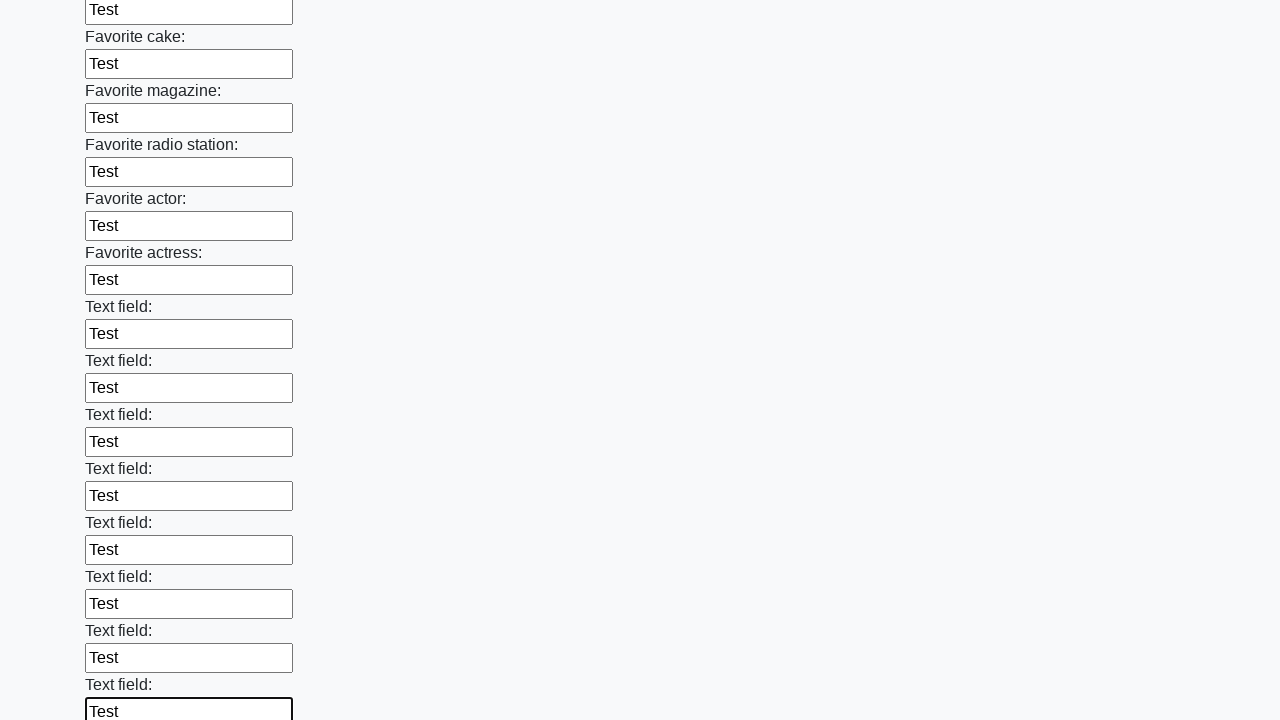

Filled a text input field with 'Test' on input[type='text'] >> nth=34
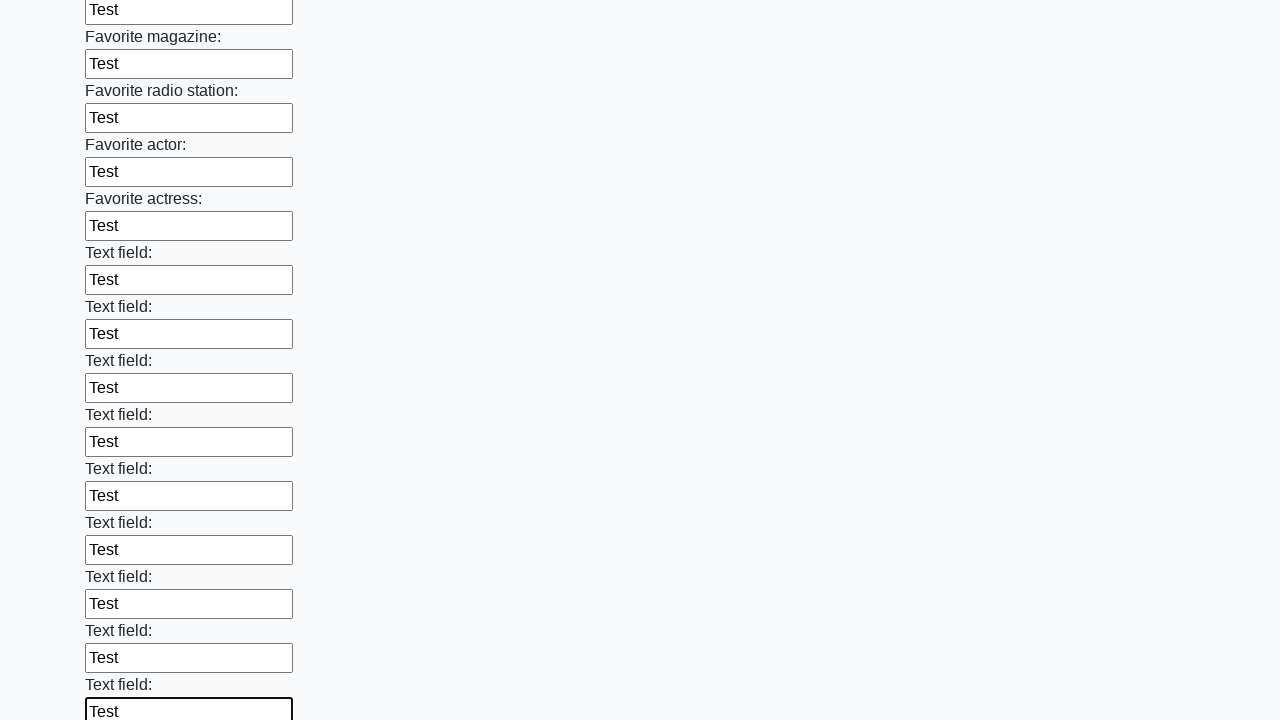

Filled a text input field with 'Test' on input[type='text'] >> nth=35
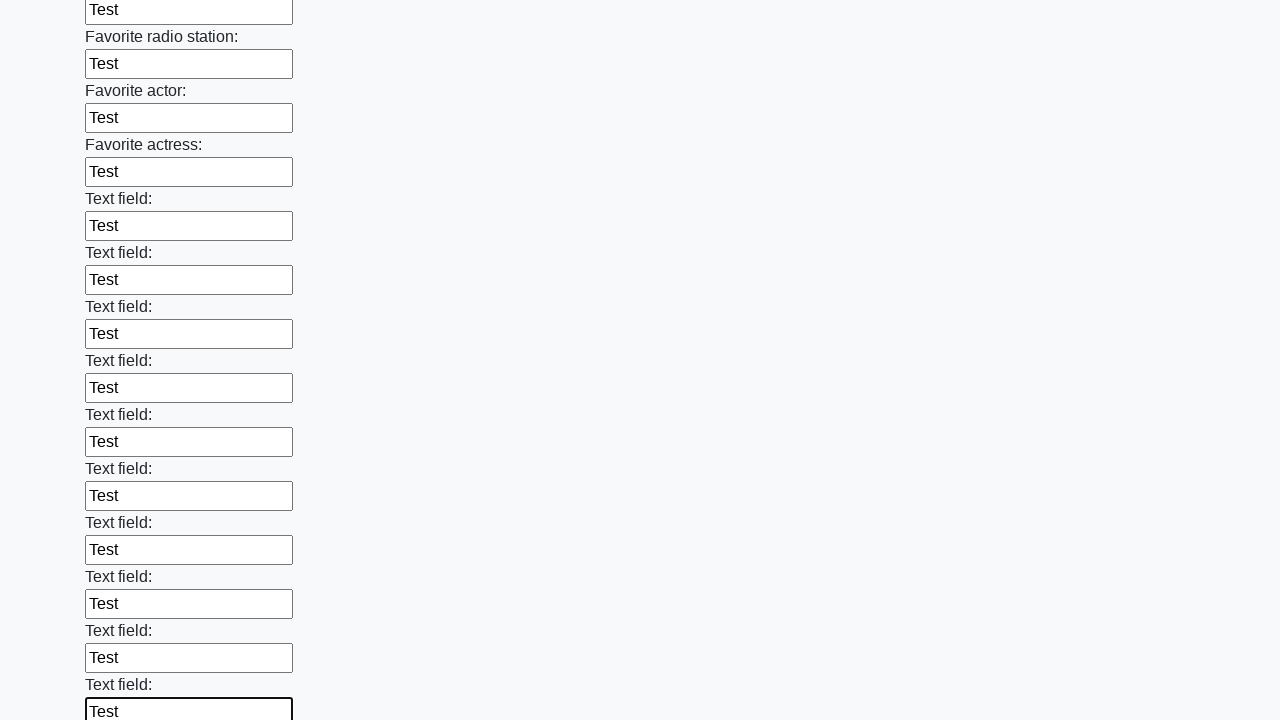

Filled a text input field with 'Test' on input[type='text'] >> nth=36
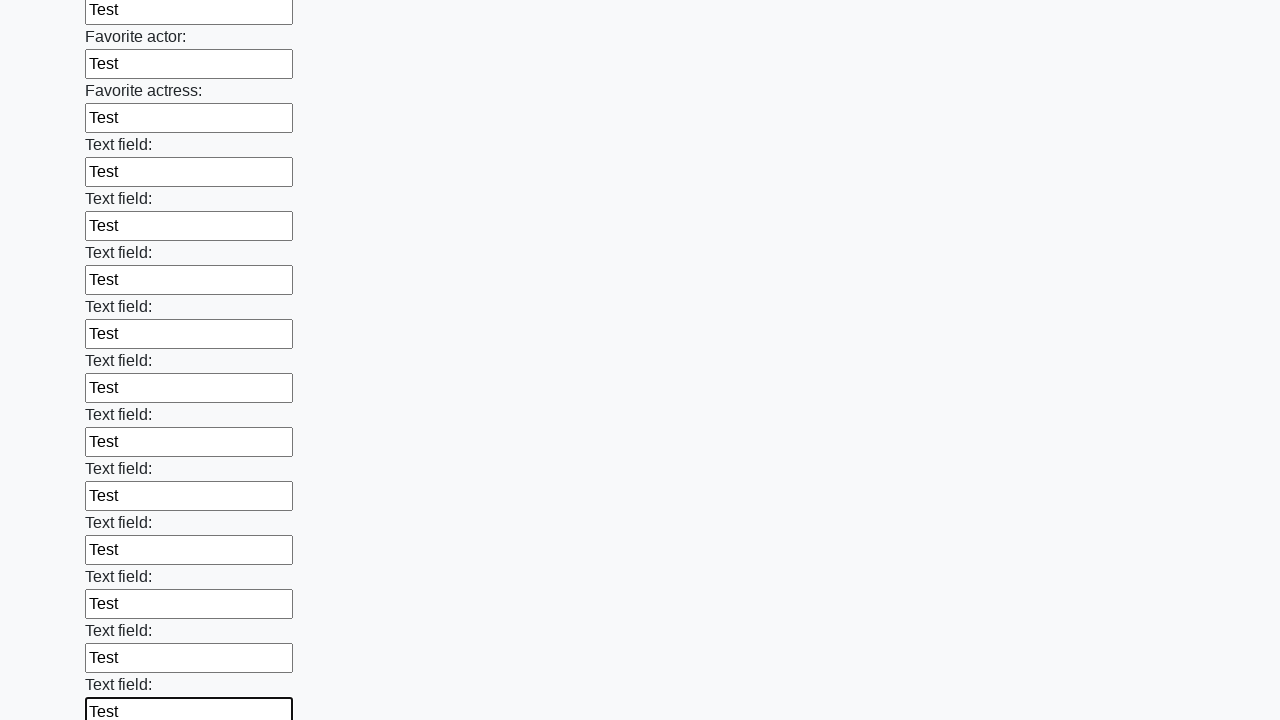

Filled a text input field with 'Test' on input[type='text'] >> nth=37
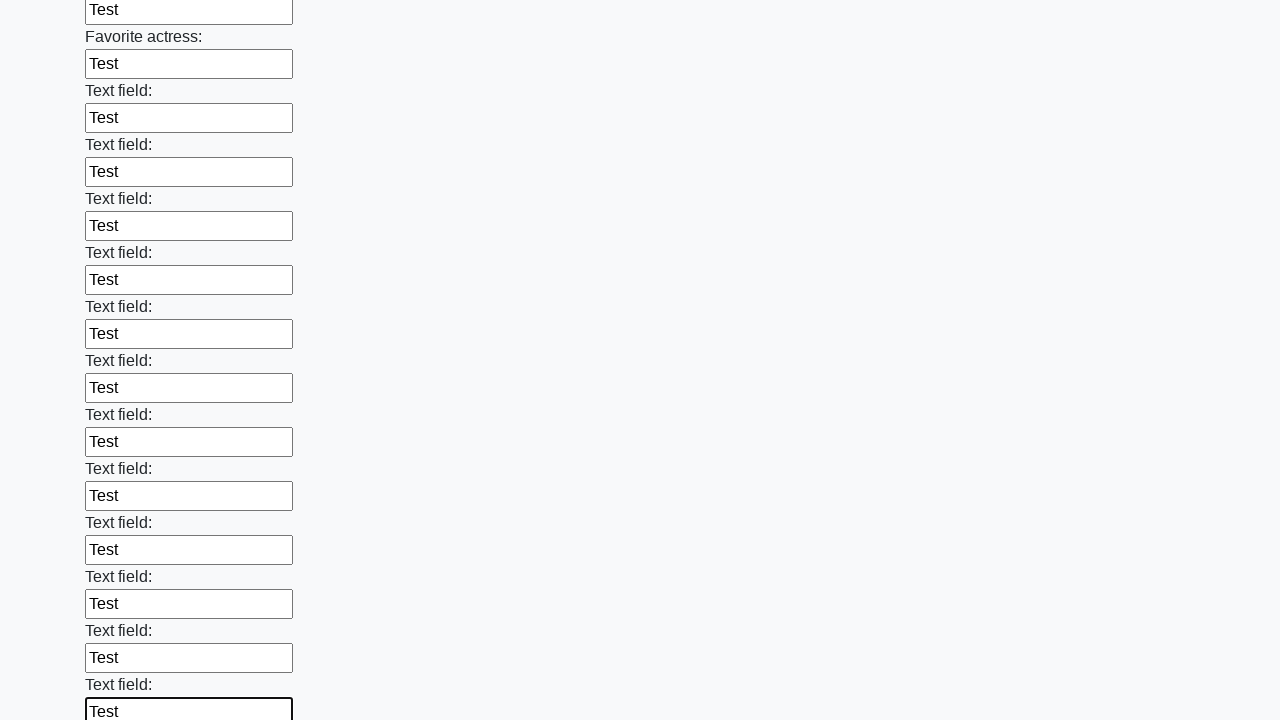

Filled a text input field with 'Test' on input[type='text'] >> nth=38
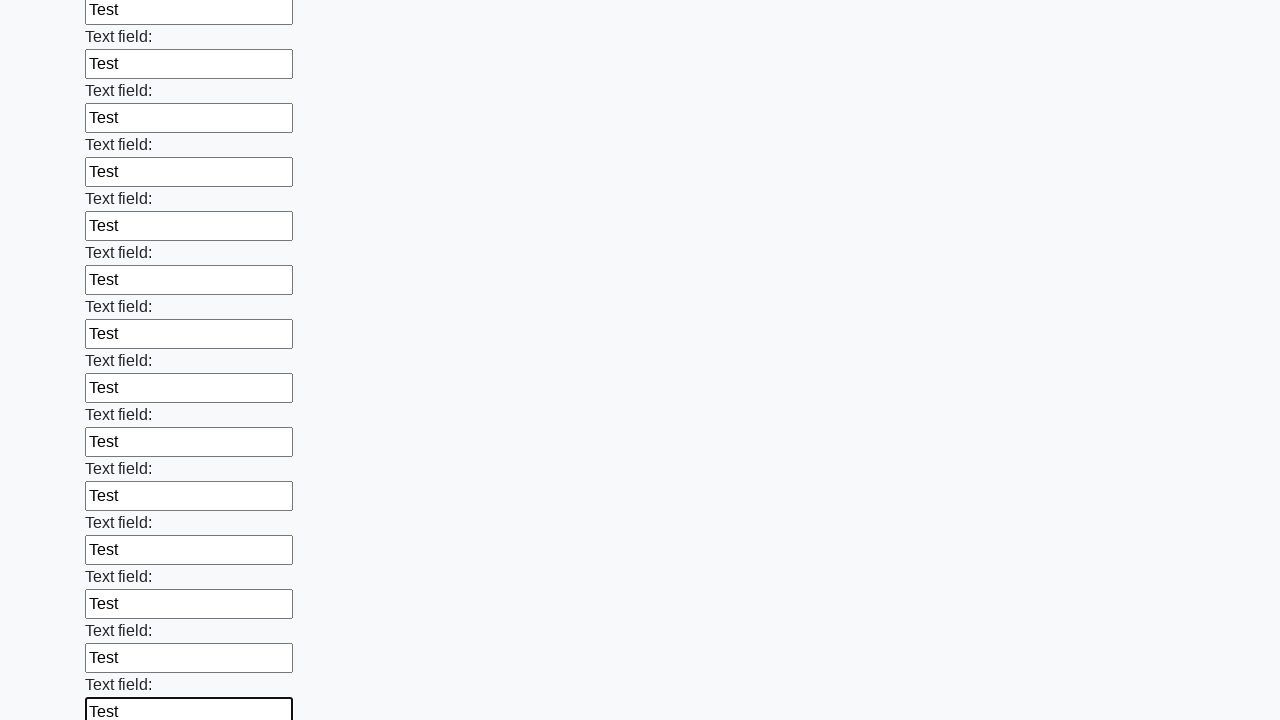

Filled a text input field with 'Test' on input[type='text'] >> nth=39
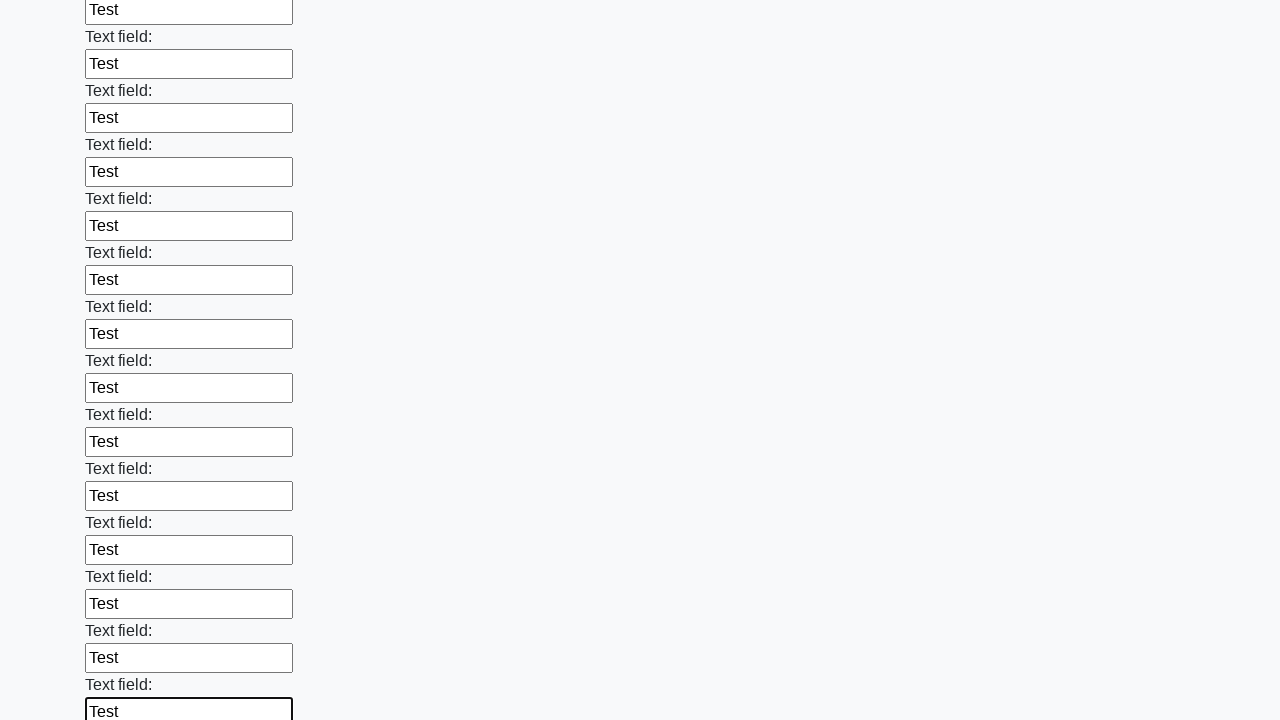

Filled a text input field with 'Test' on input[type='text'] >> nth=40
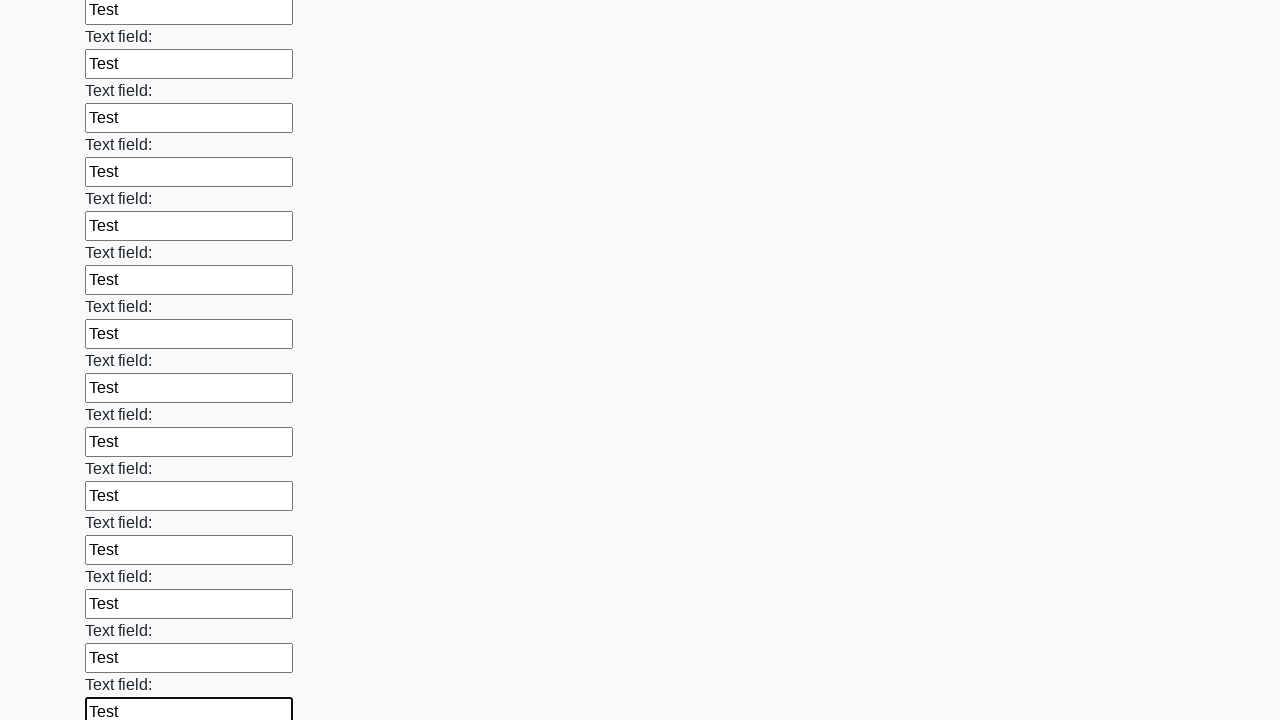

Filled a text input field with 'Test' on input[type='text'] >> nth=41
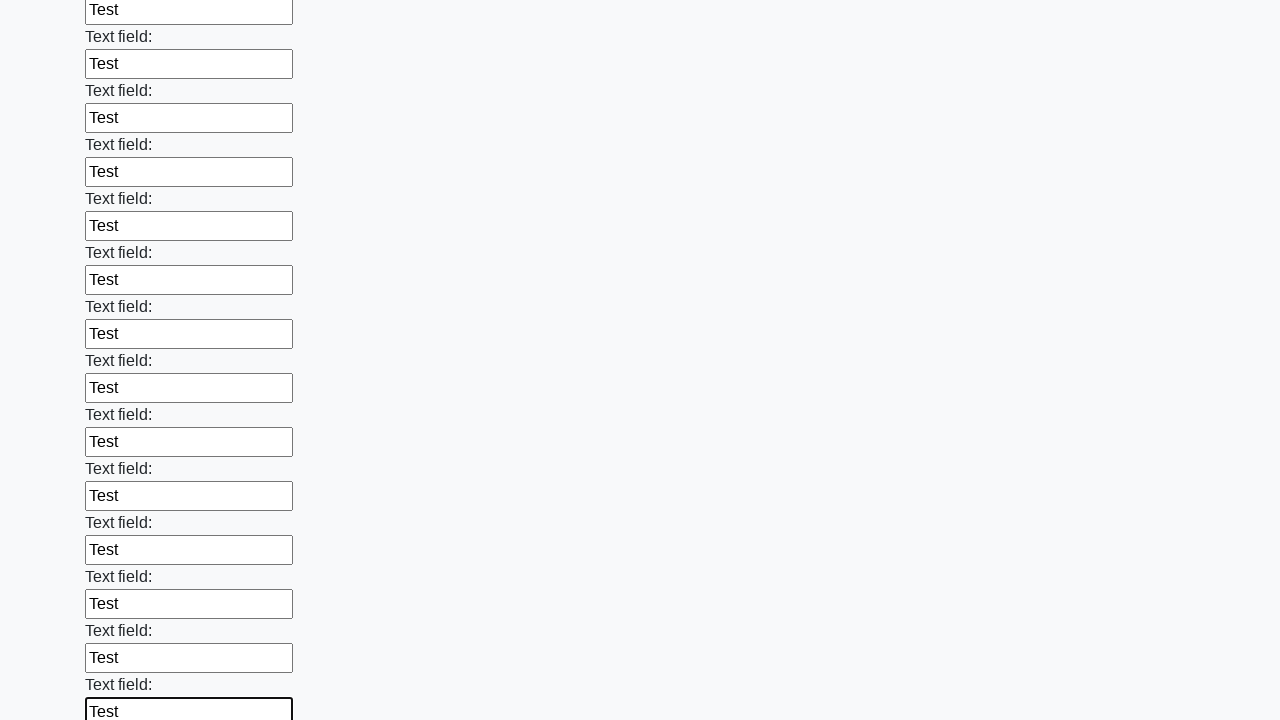

Filled a text input field with 'Test' on input[type='text'] >> nth=42
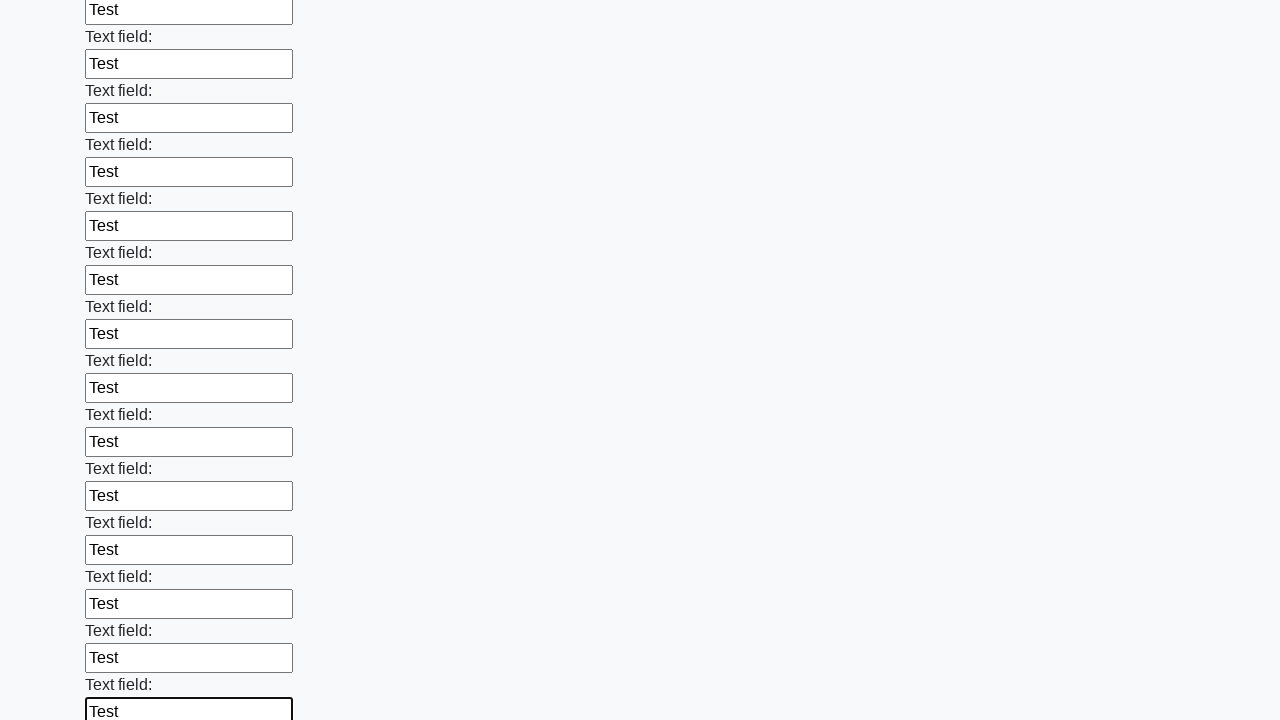

Filled a text input field with 'Test' on input[type='text'] >> nth=43
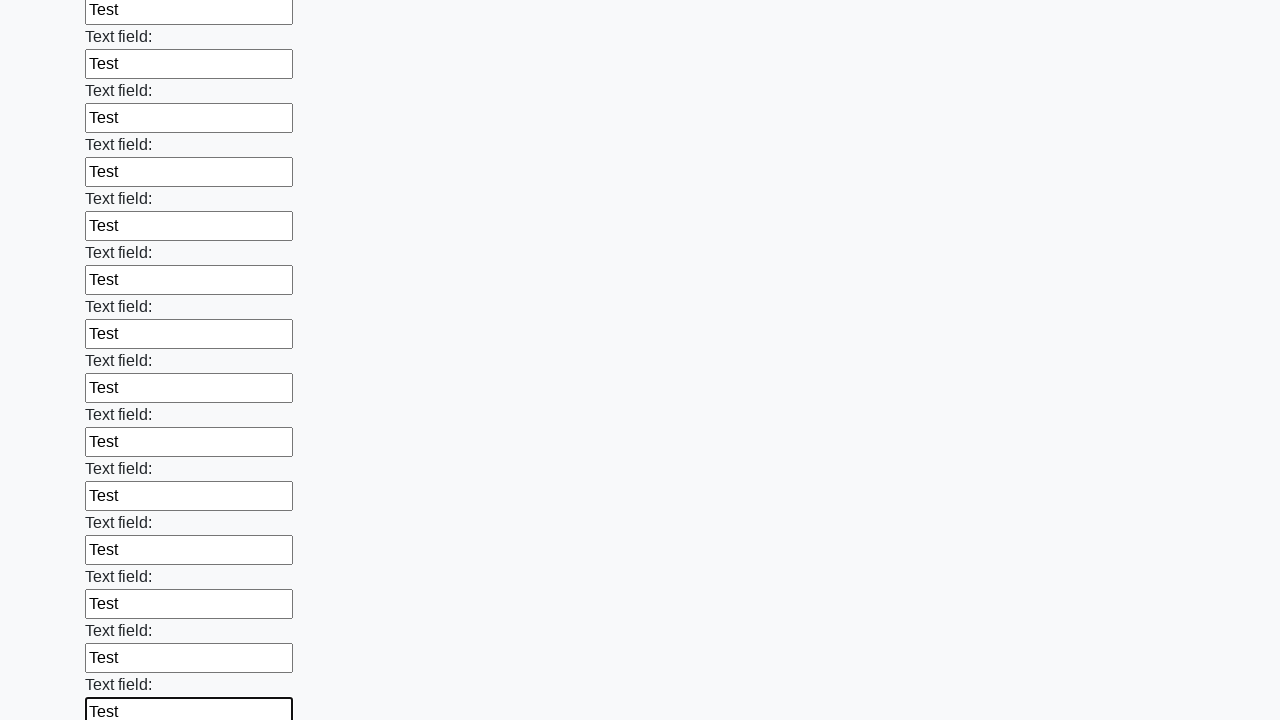

Filled a text input field with 'Test' on input[type='text'] >> nth=44
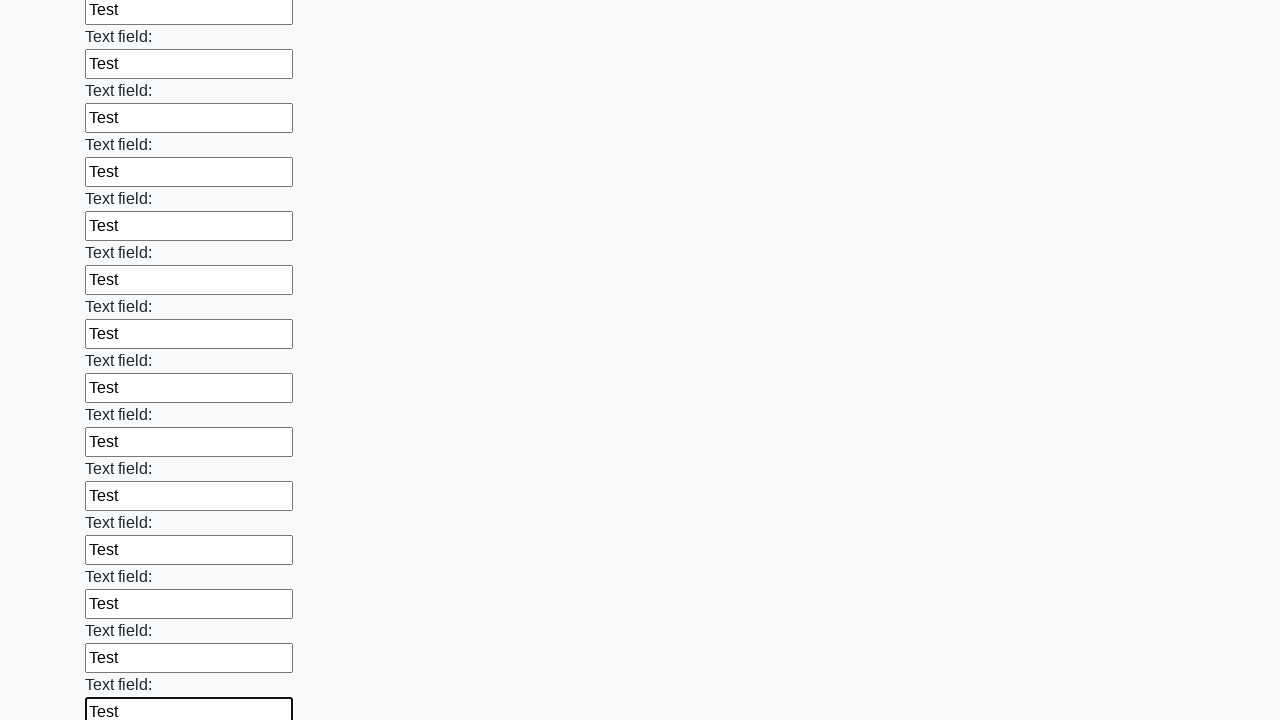

Filled a text input field with 'Test' on input[type='text'] >> nth=45
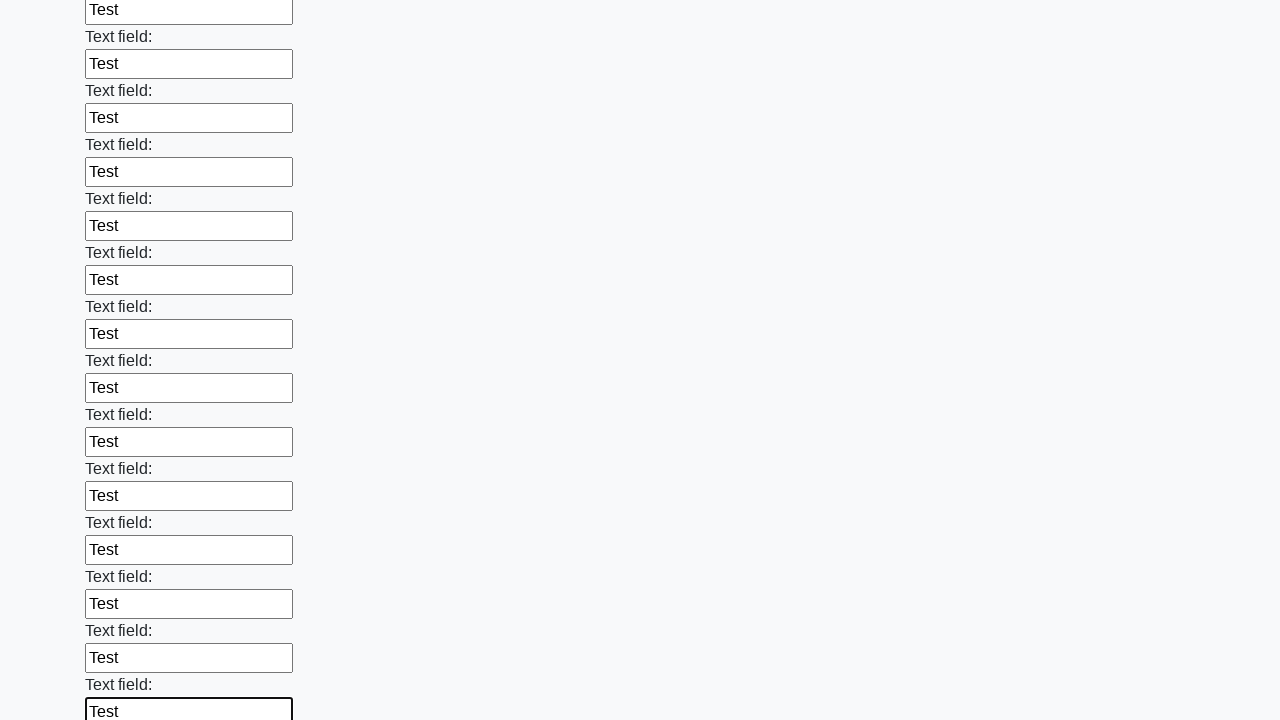

Filled a text input field with 'Test' on input[type='text'] >> nth=46
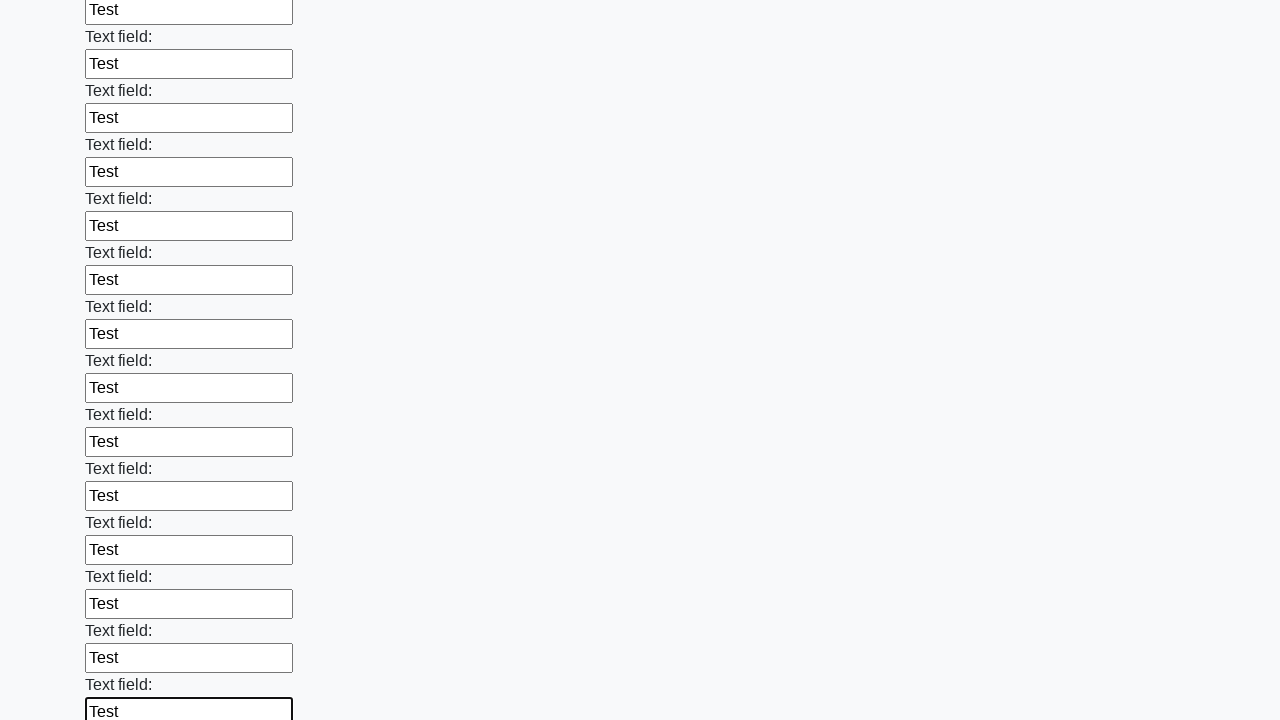

Filled a text input field with 'Test' on input[type='text'] >> nth=47
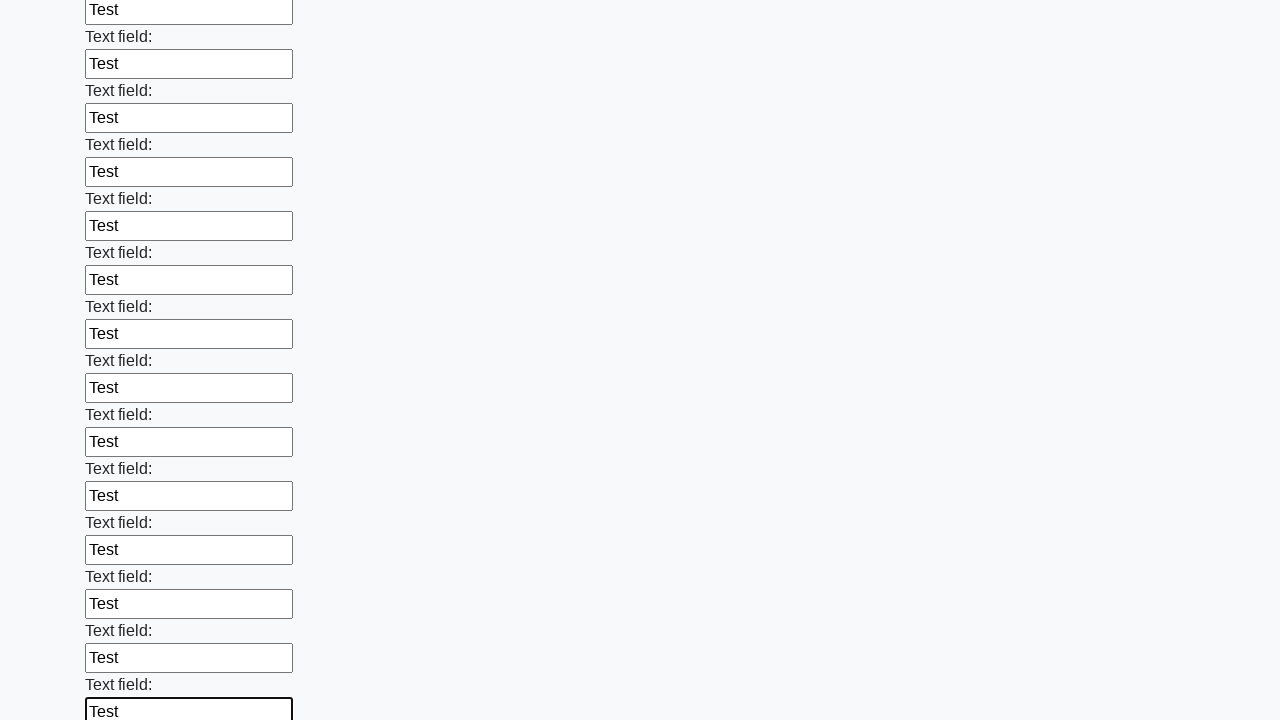

Filled a text input field with 'Test' on input[type='text'] >> nth=48
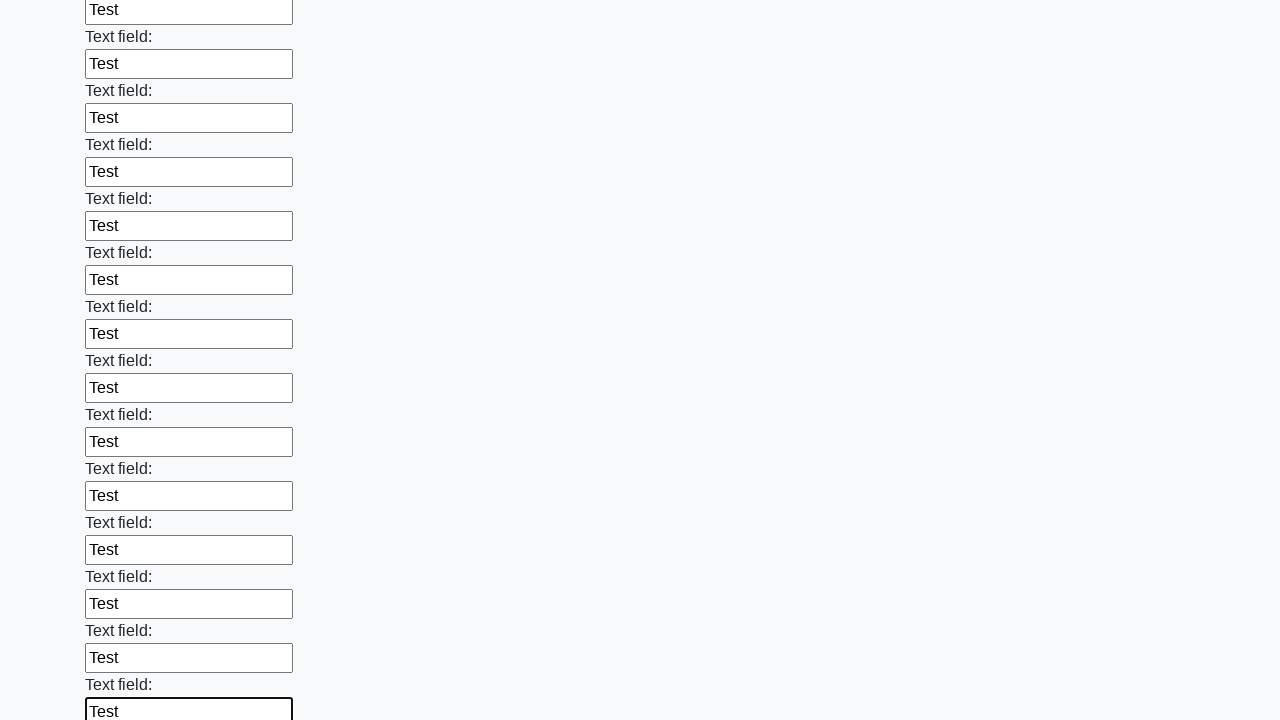

Filled a text input field with 'Test' on input[type='text'] >> nth=49
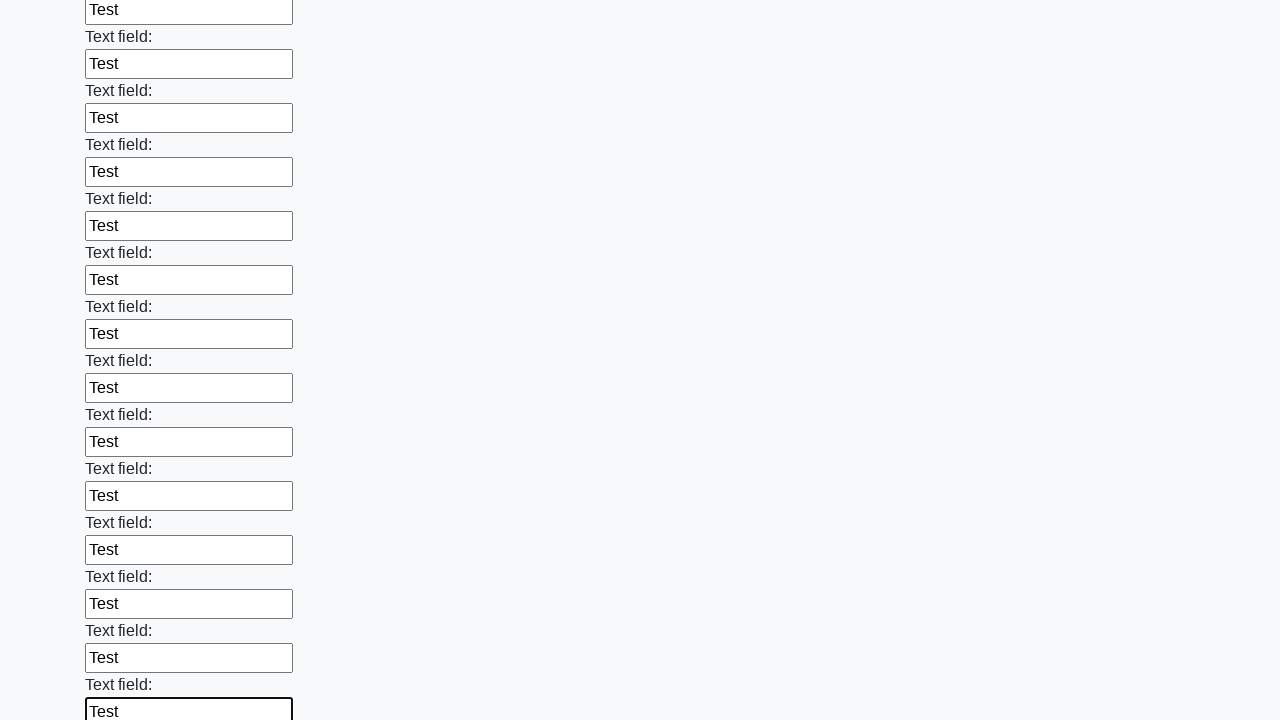

Filled a text input field with 'Test' on input[type='text'] >> nth=50
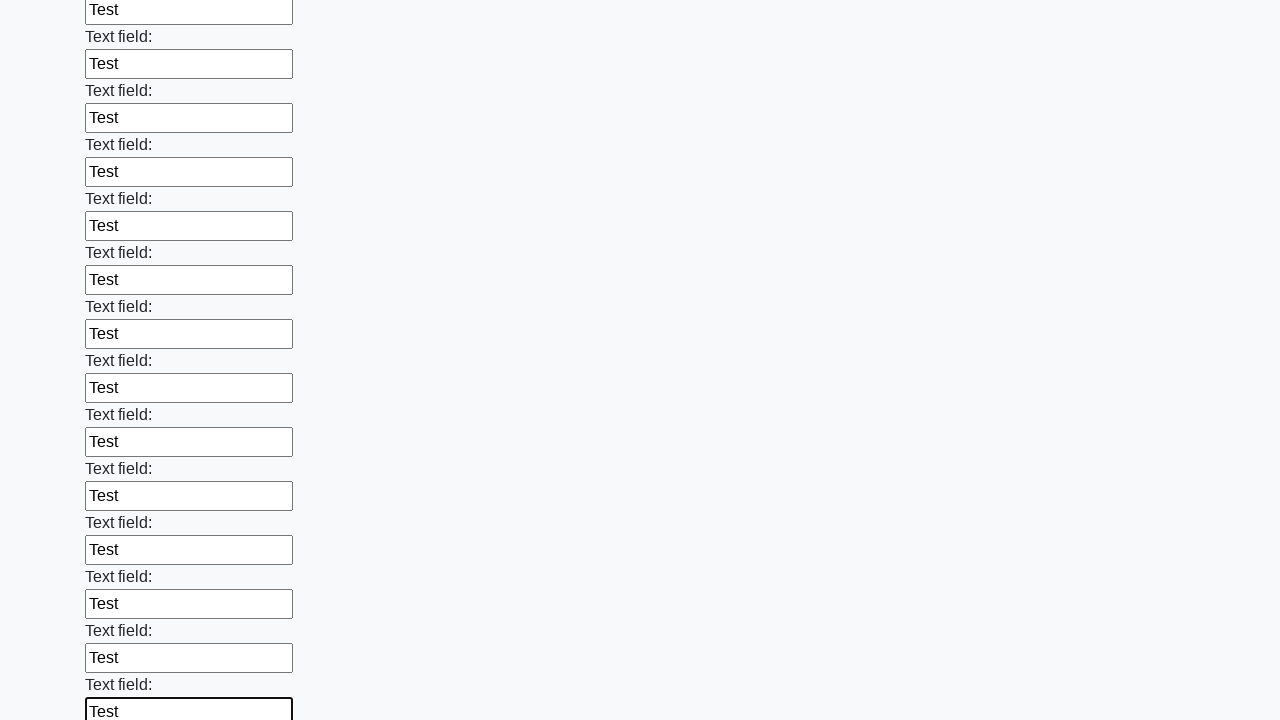

Filled a text input field with 'Test' on input[type='text'] >> nth=51
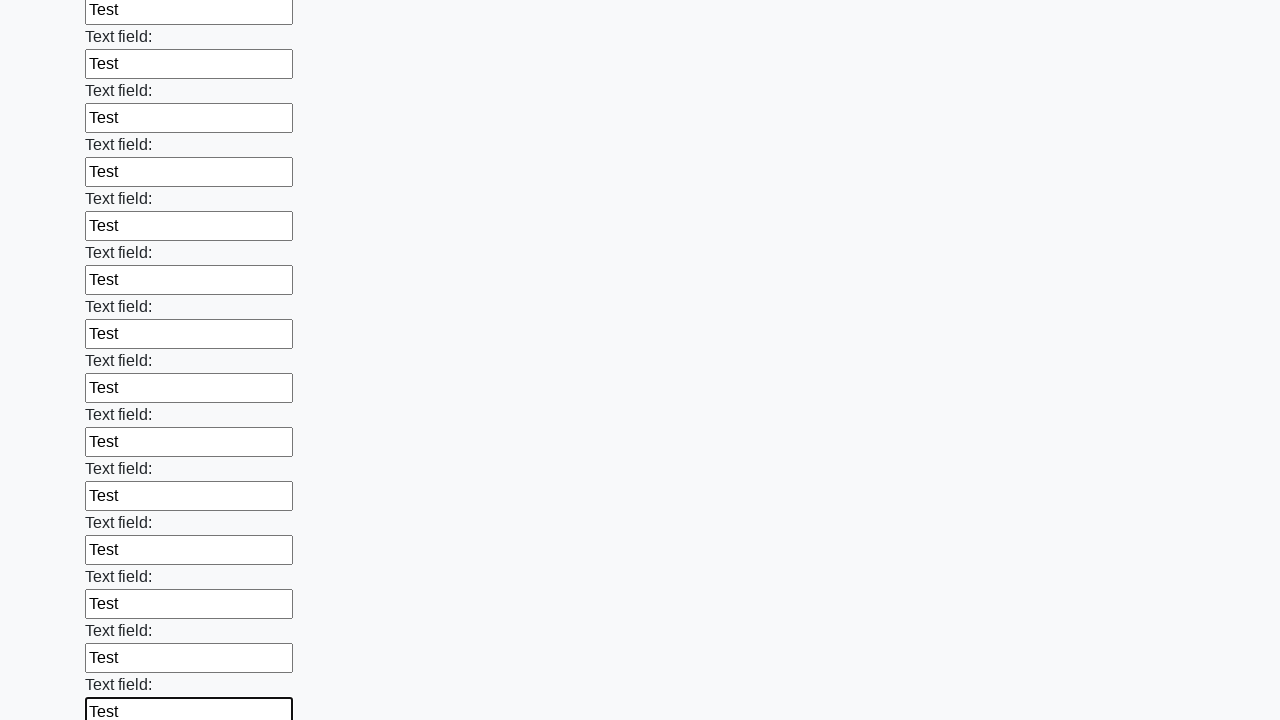

Filled a text input field with 'Test' on input[type='text'] >> nth=52
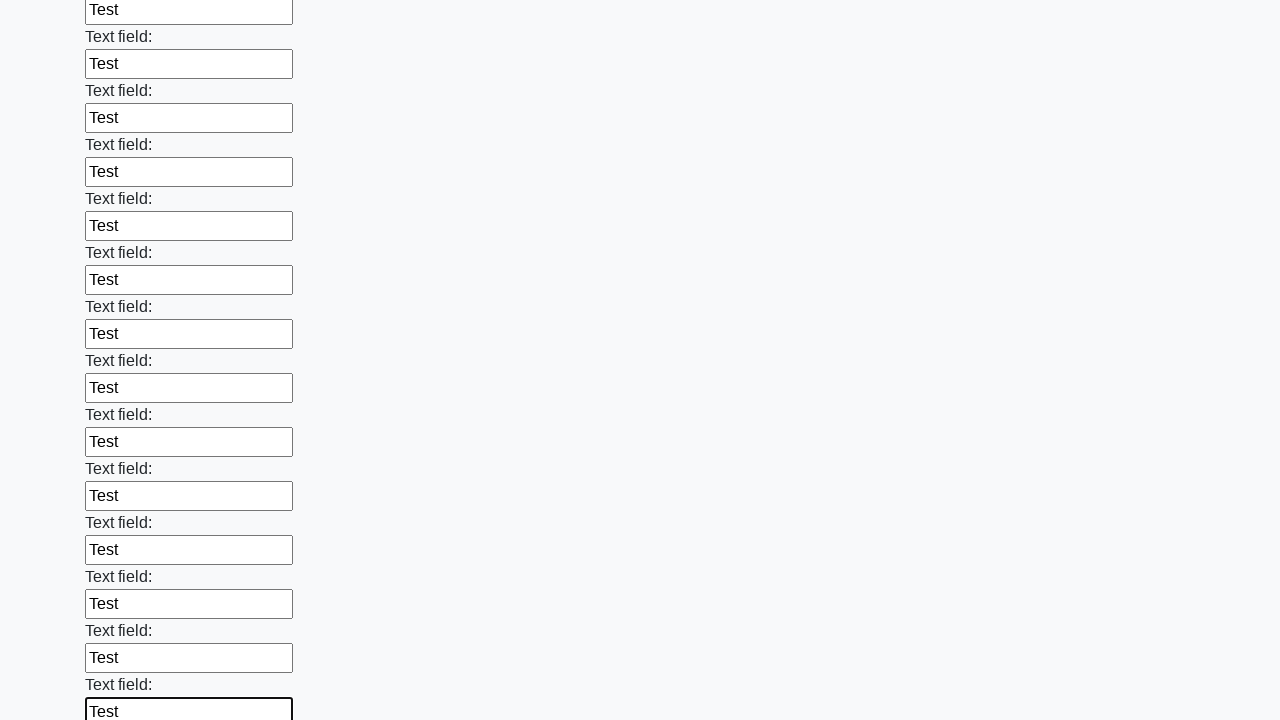

Filled a text input field with 'Test' on input[type='text'] >> nth=53
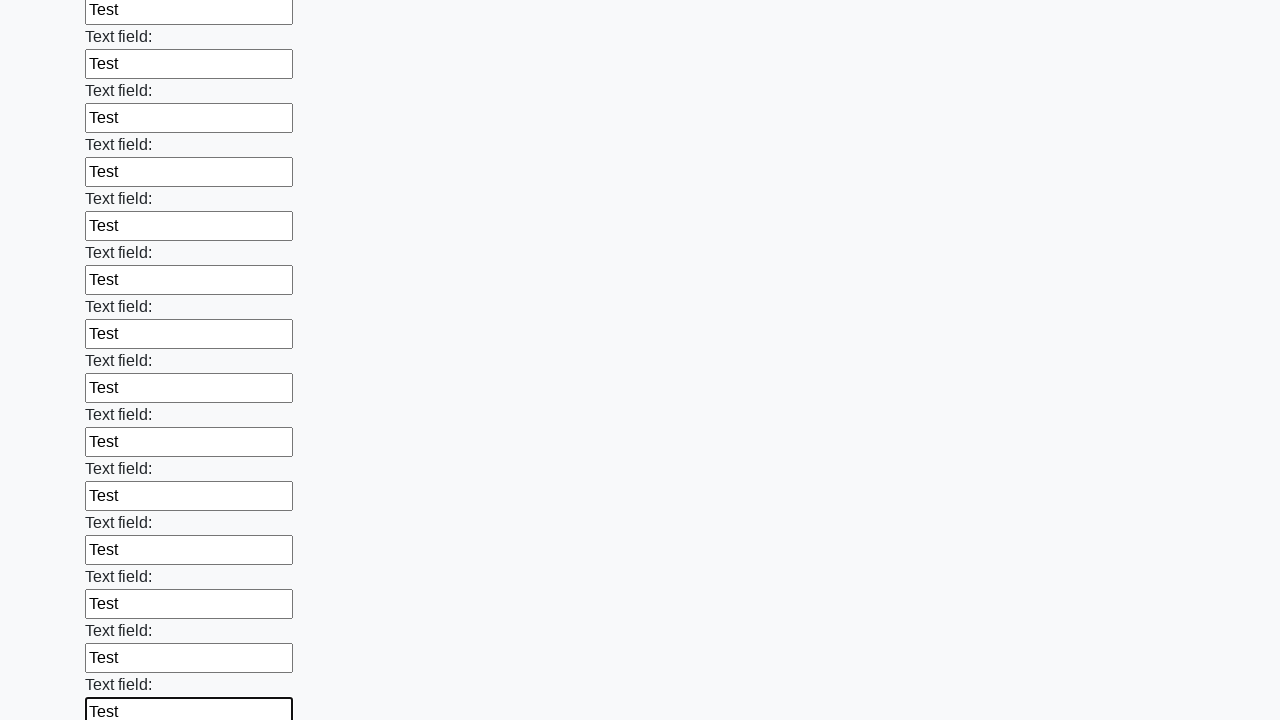

Filled a text input field with 'Test' on input[type='text'] >> nth=54
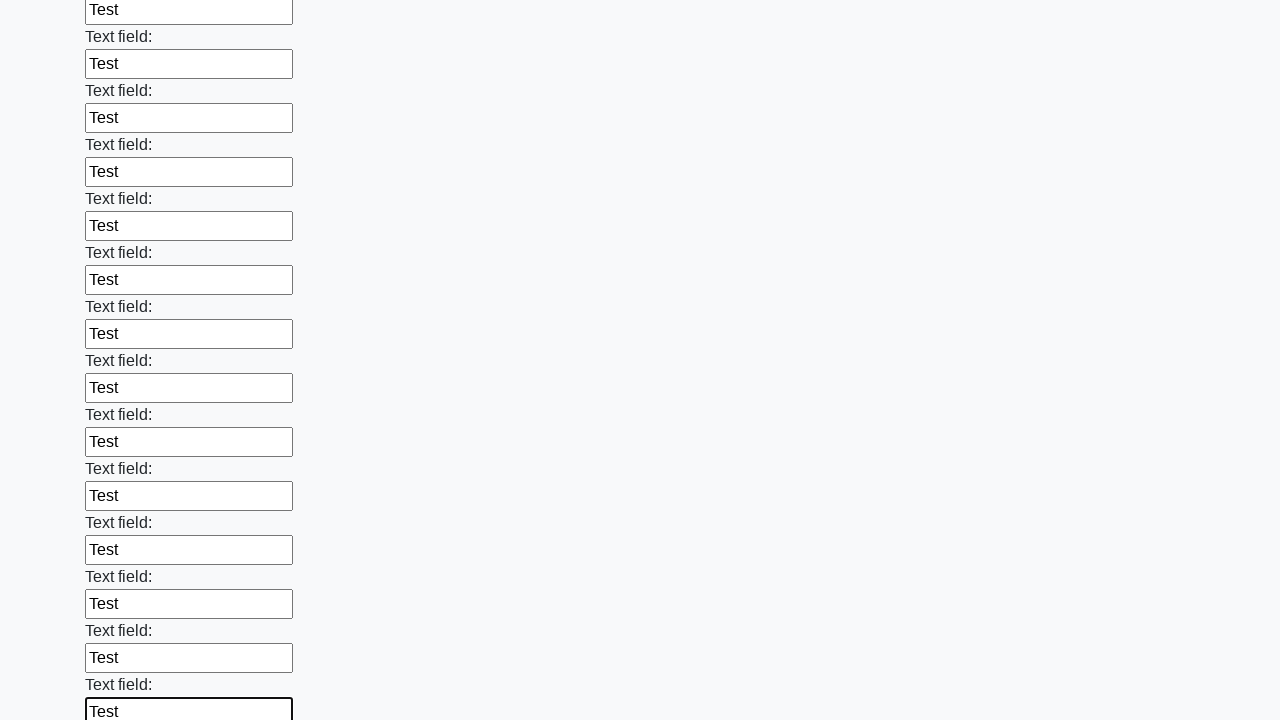

Filled a text input field with 'Test' on input[type='text'] >> nth=55
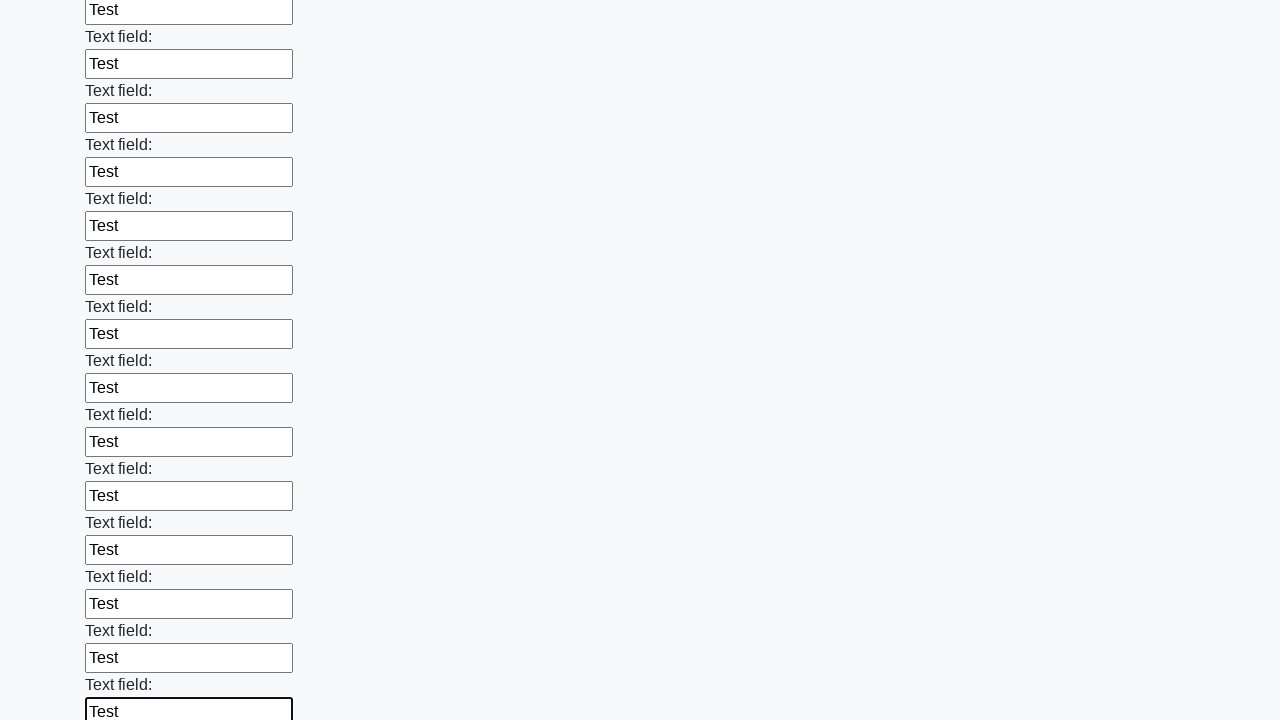

Filled a text input field with 'Test' on input[type='text'] >> nth=56
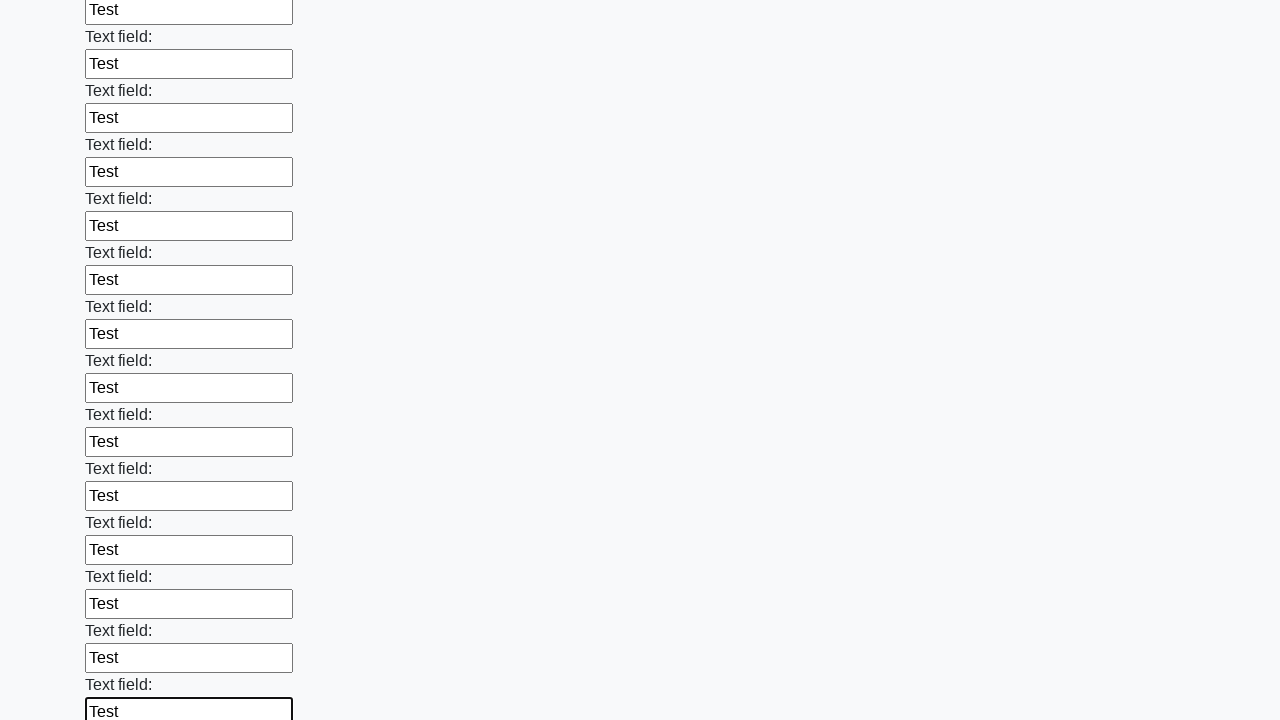

Filled a text input field with 'Test' on input[type='text'] >> nth=57
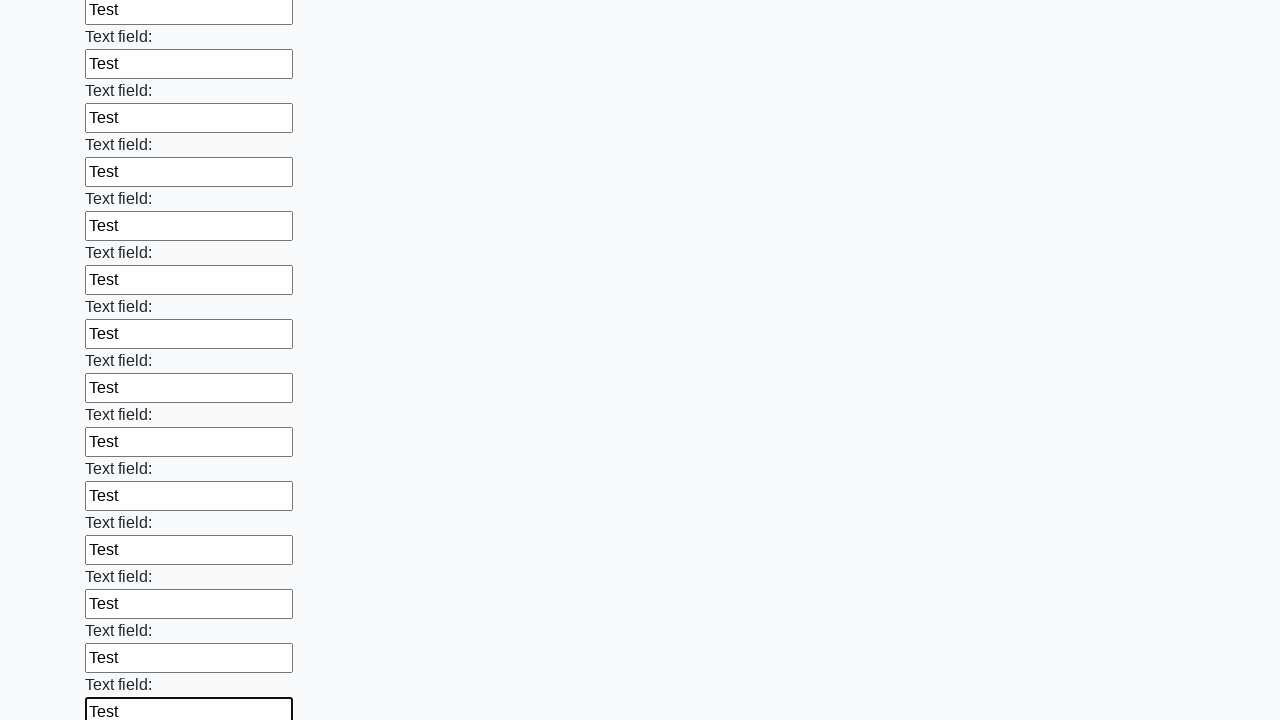

Filled a text input field with 'Test' on input[type='text'] >> nth=58
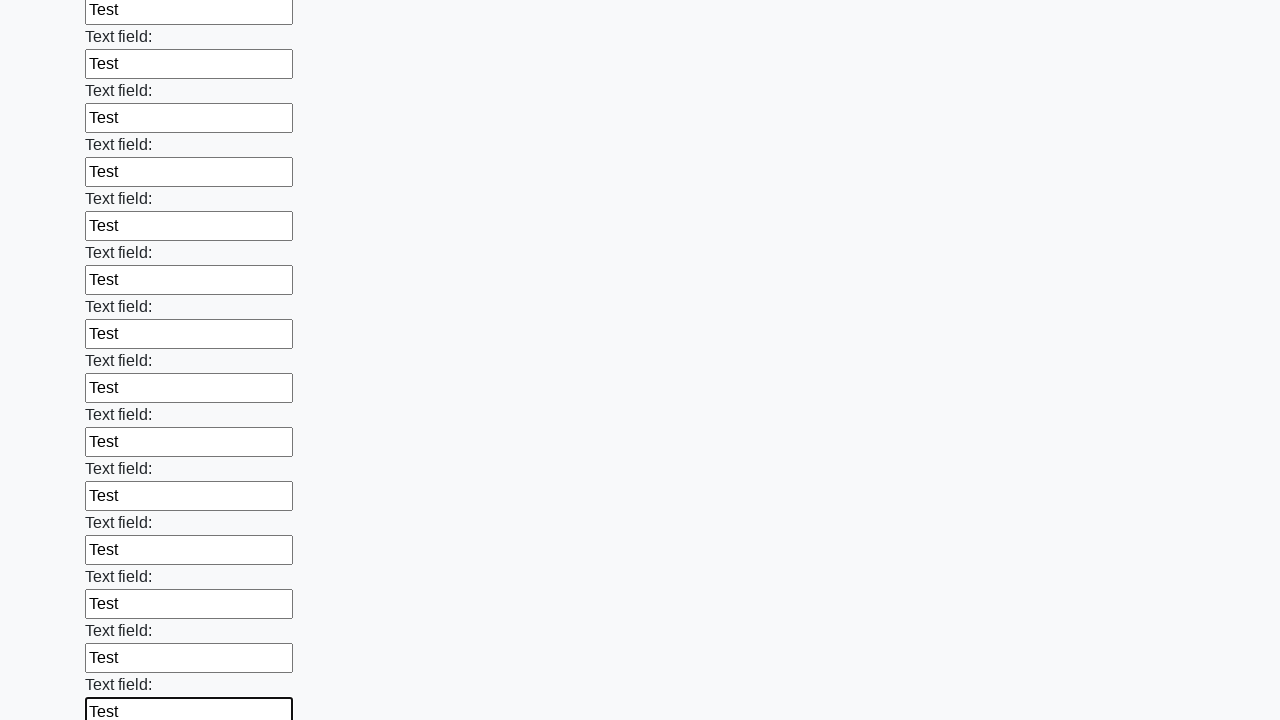

Filled a text input field with 'Test' on input[type='text'] >> nth=59
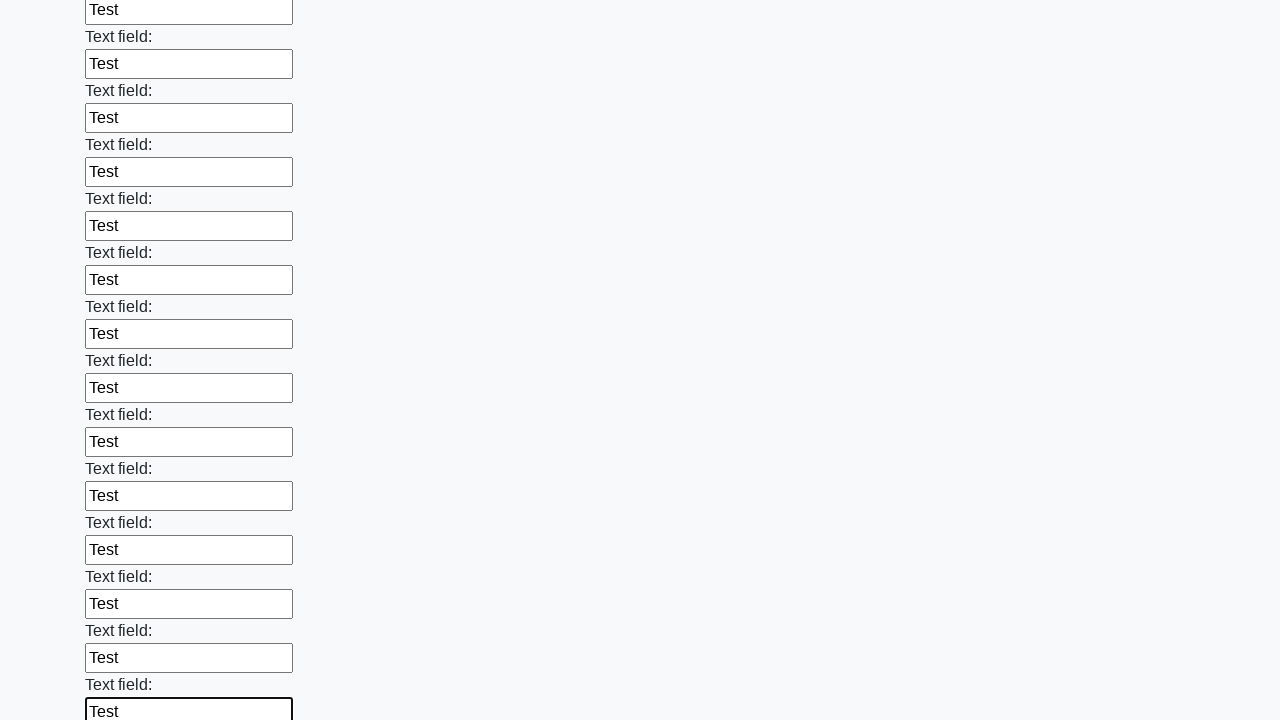

Filled a text input field with 'Test' on input[type='text'] >> nth=60
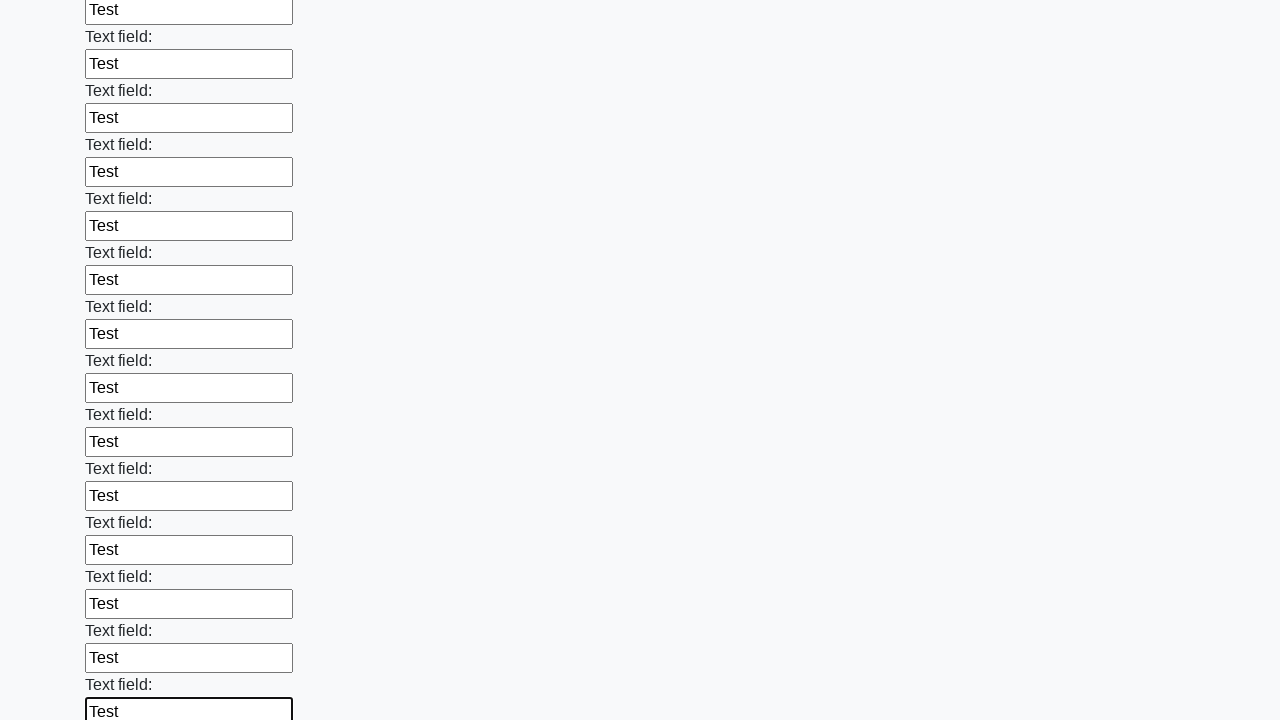

Filled a text input field with 'Test' on input[type='text'] >> nth=61
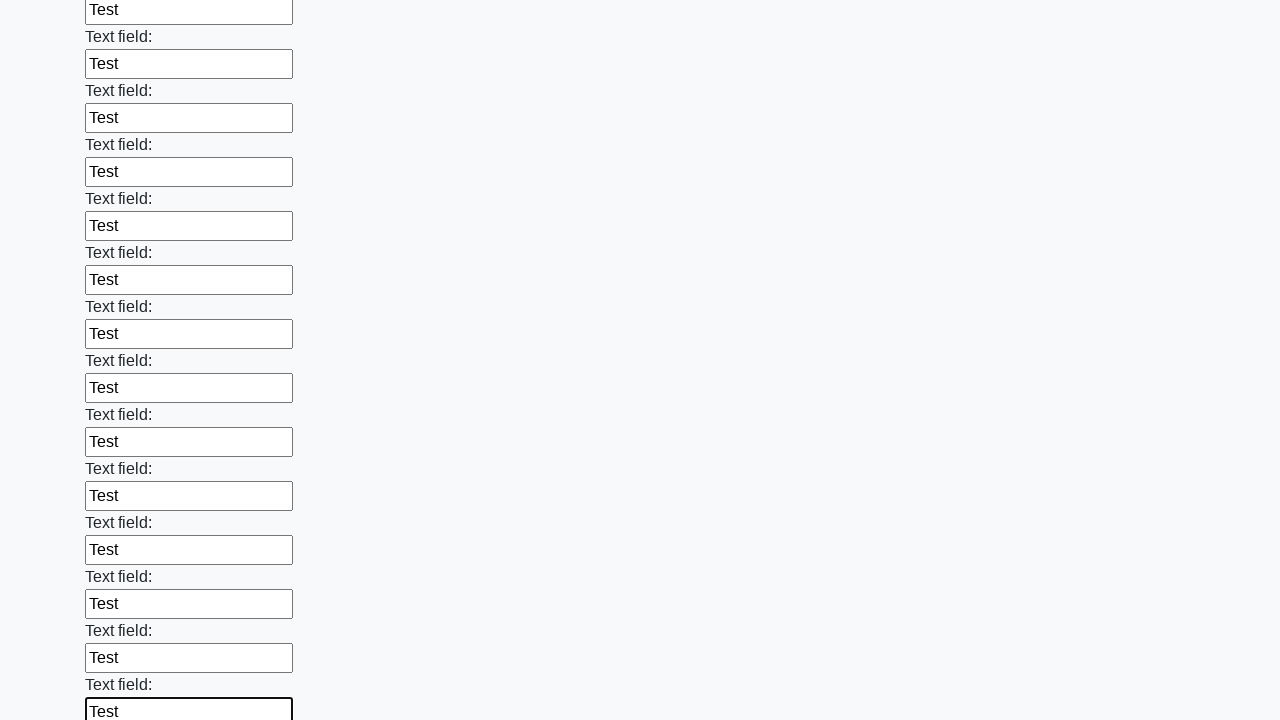

Filled a text input field with 'Test' on input[type='text'] >> nth=62
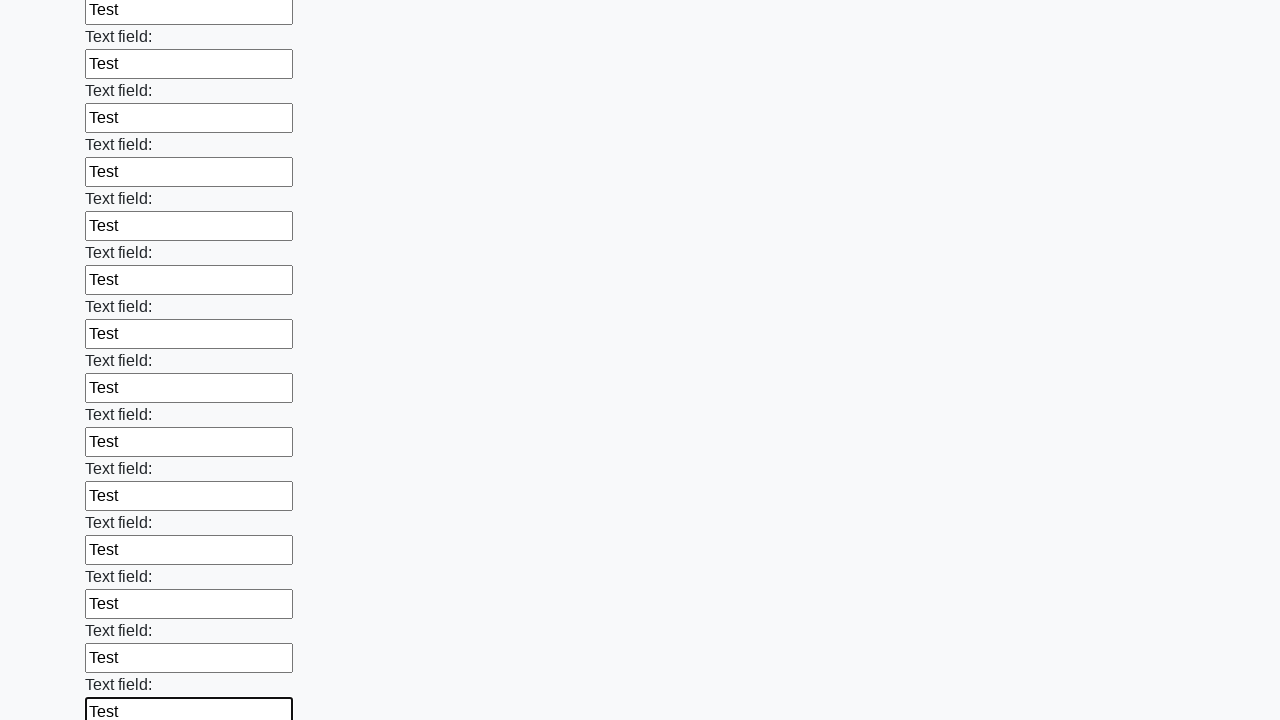

Filled a text input field with 'Test' on input[type='text'] >> nth=63
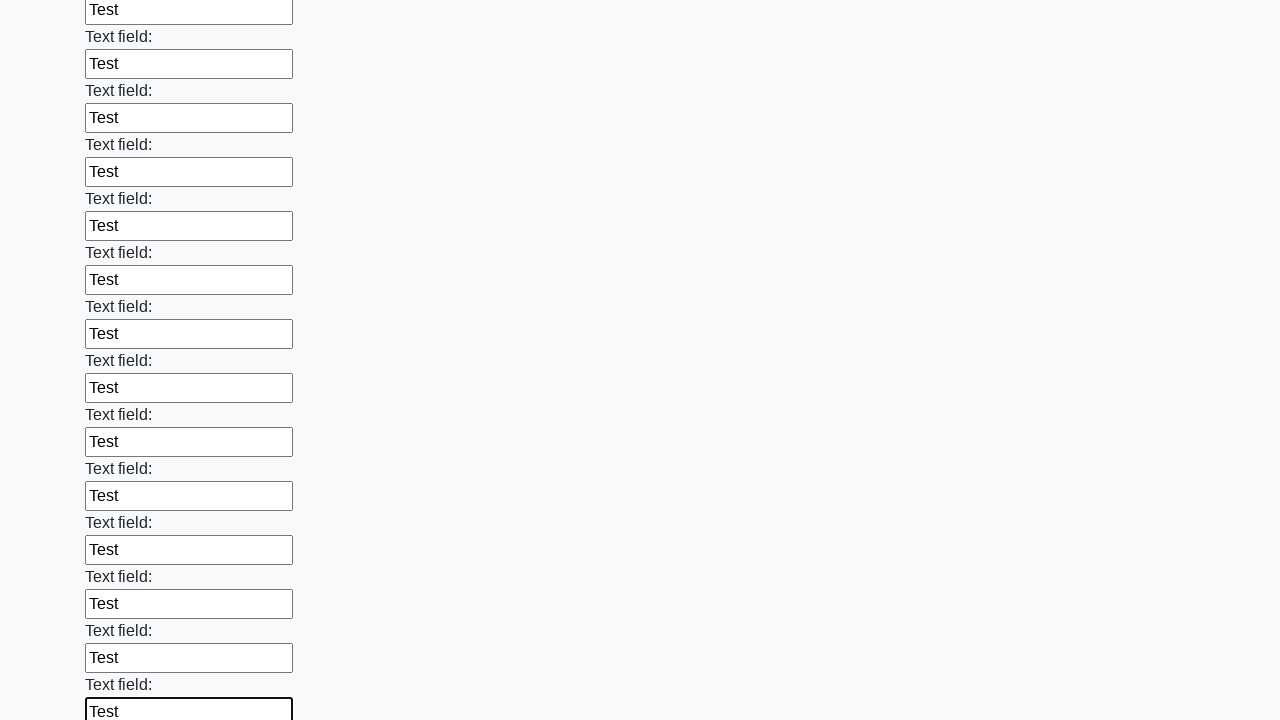

Filled a text input field with 'Test' on input[type='text'] >> nth=64
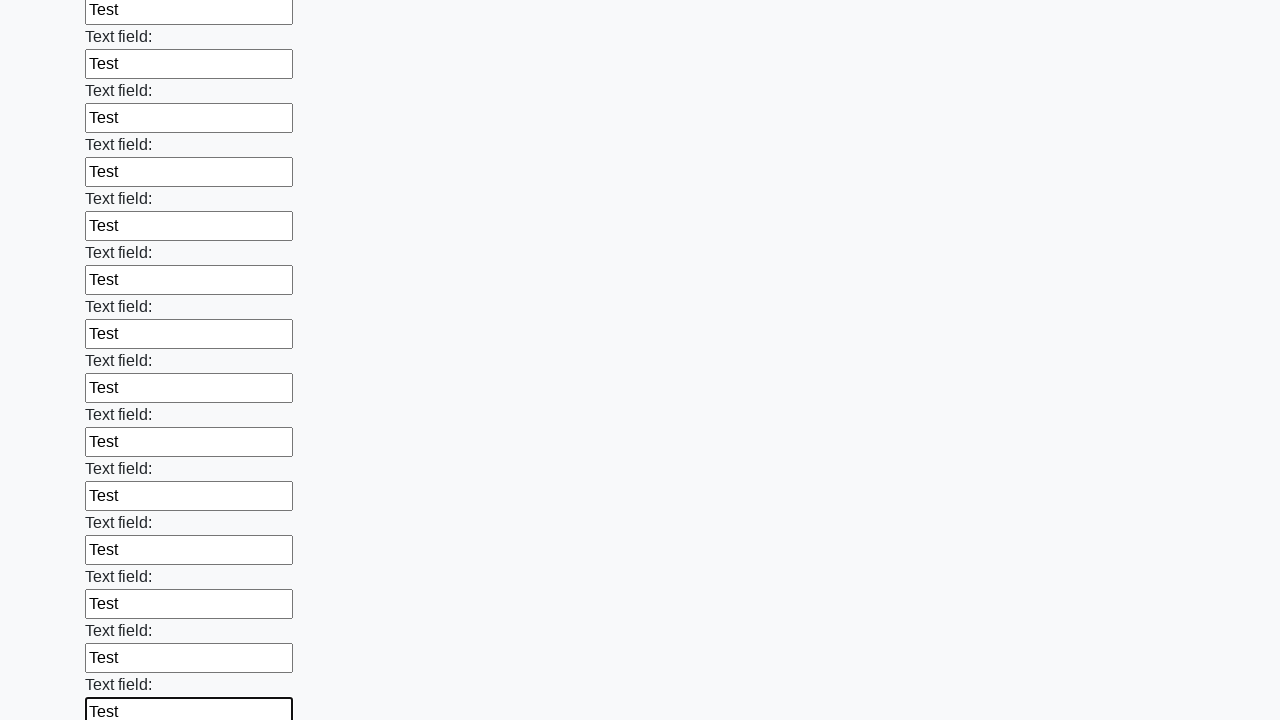

Filled a text input field with 'Test' on input[type='text'] >> nth=65
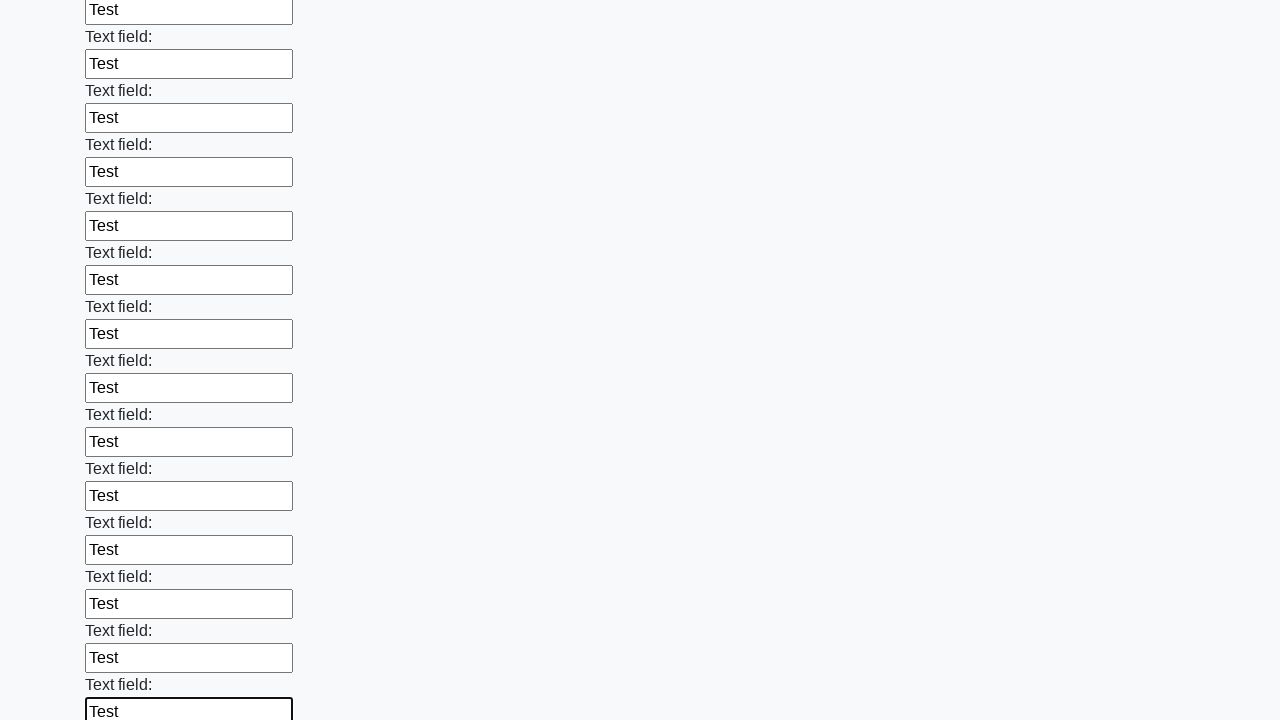

Filled a text input field with 'Test' on input[type='text'] >> nth=66
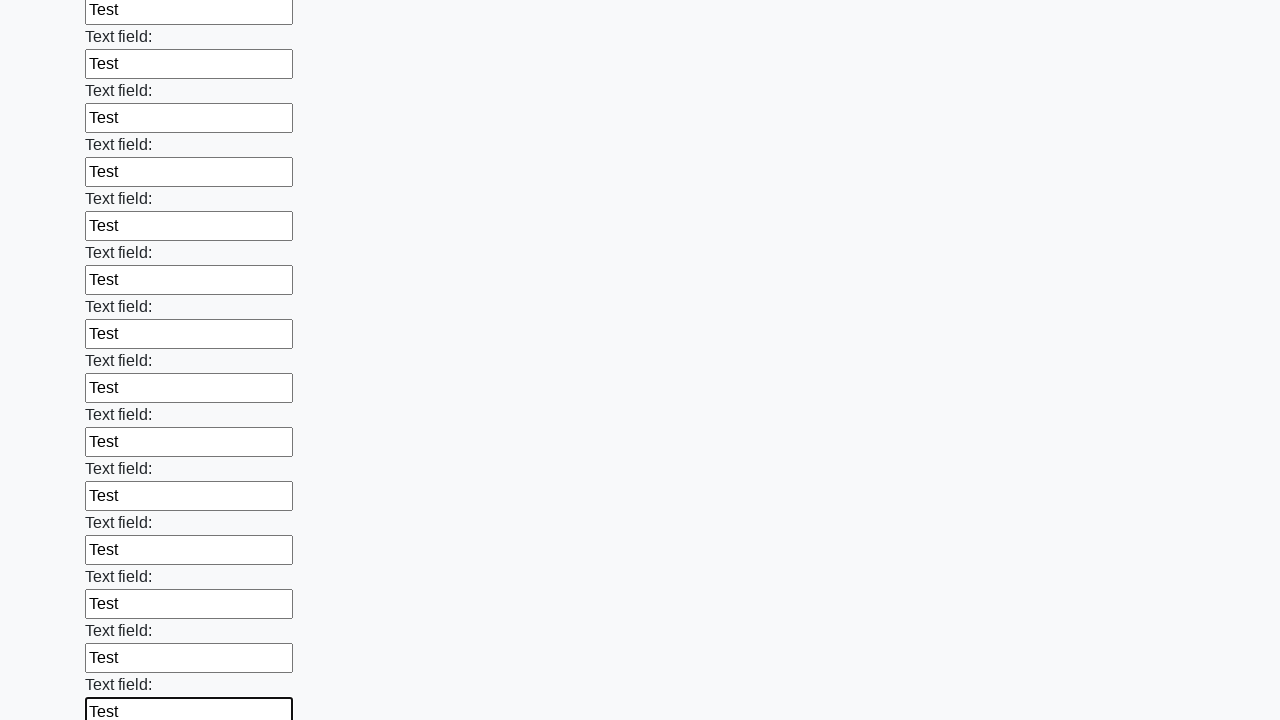

Filled a text input field with 'Test' on input[type='text'] >> nth=67
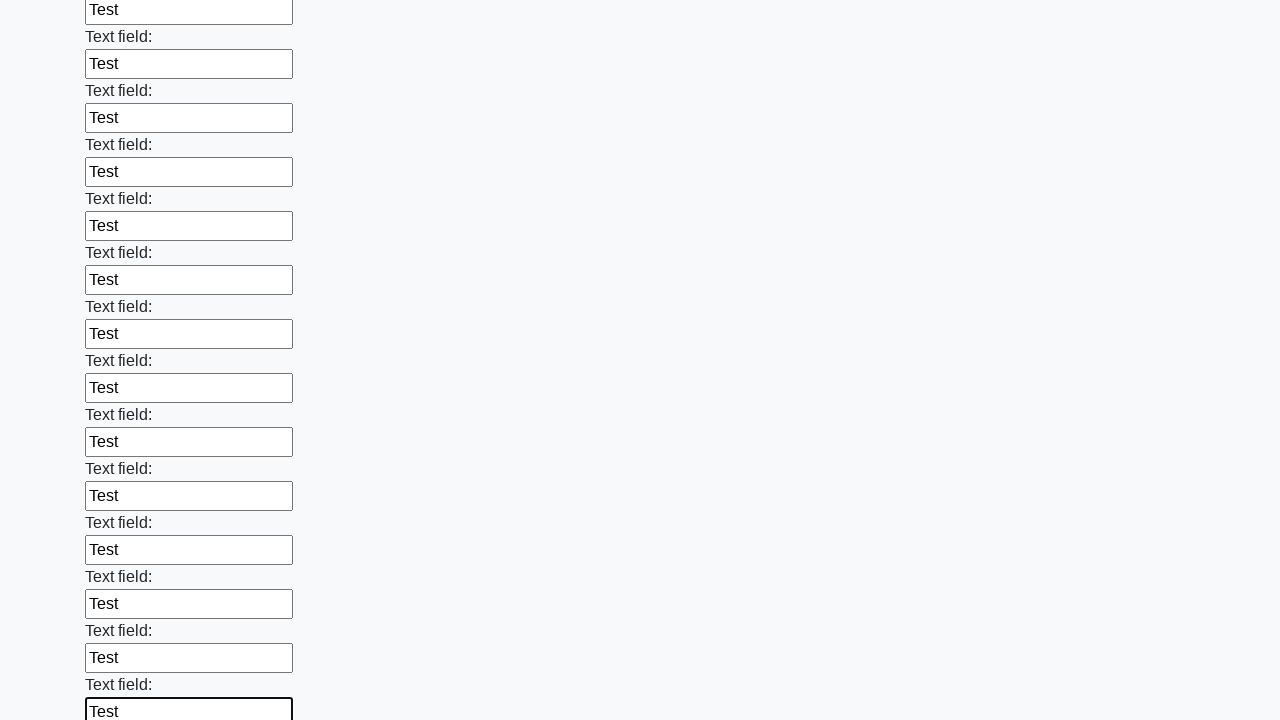

Filled a text input field with 'Test' on input[type='text'] >> nth=68
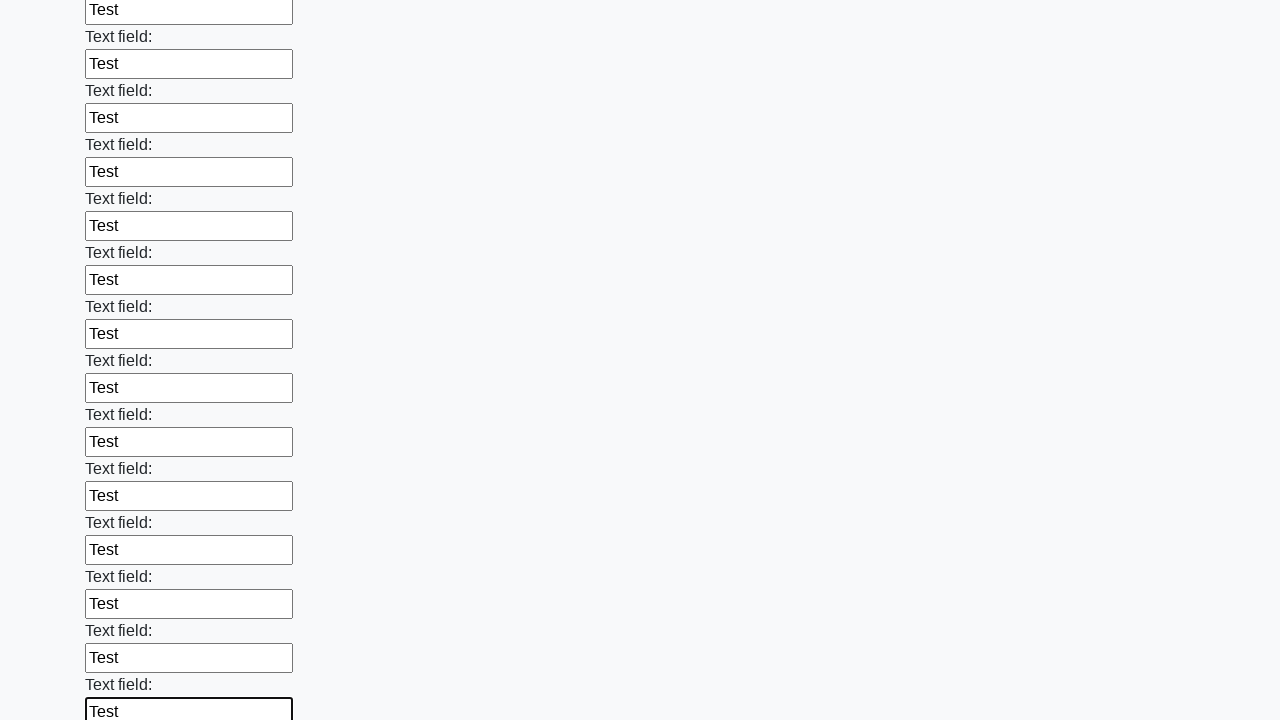

Filled a text input field with 'Test' on input[type='text'] >> nth=69
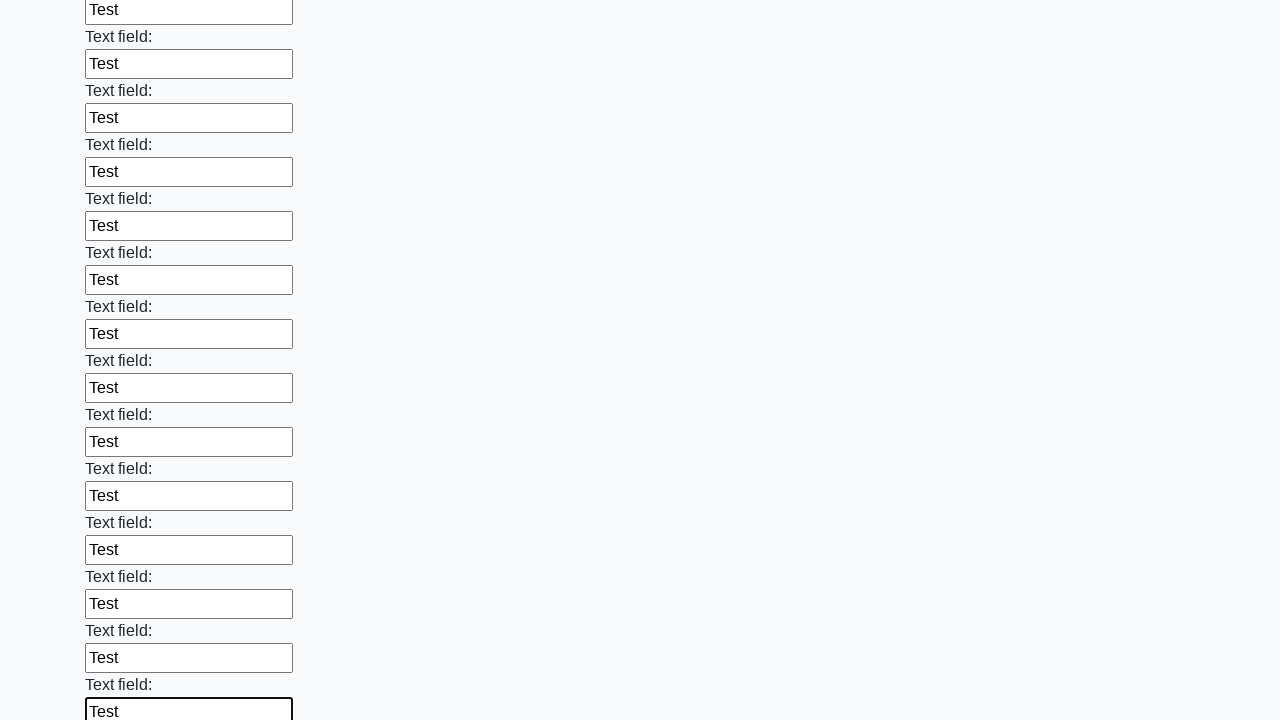

Filled a text input field with 'Test' on input[type='text'] >> nth=70
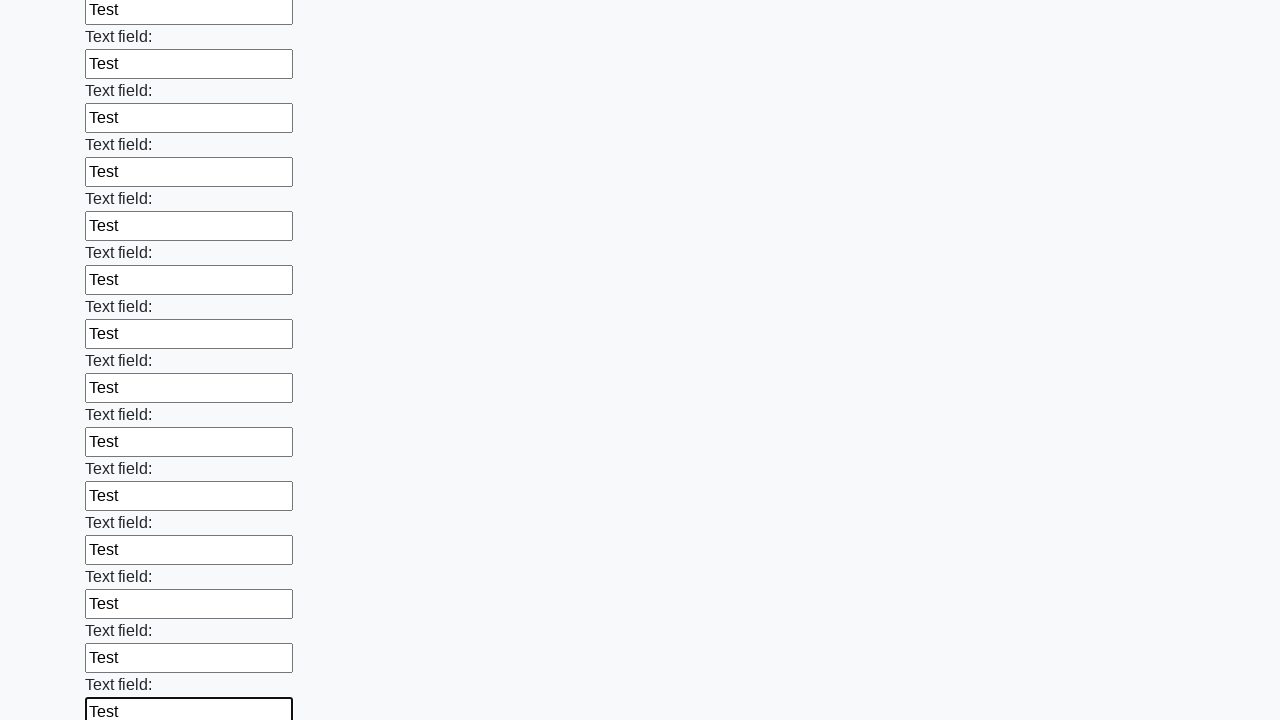

Filled a text input field with 'Test' on input[type='text'] >> nth=71
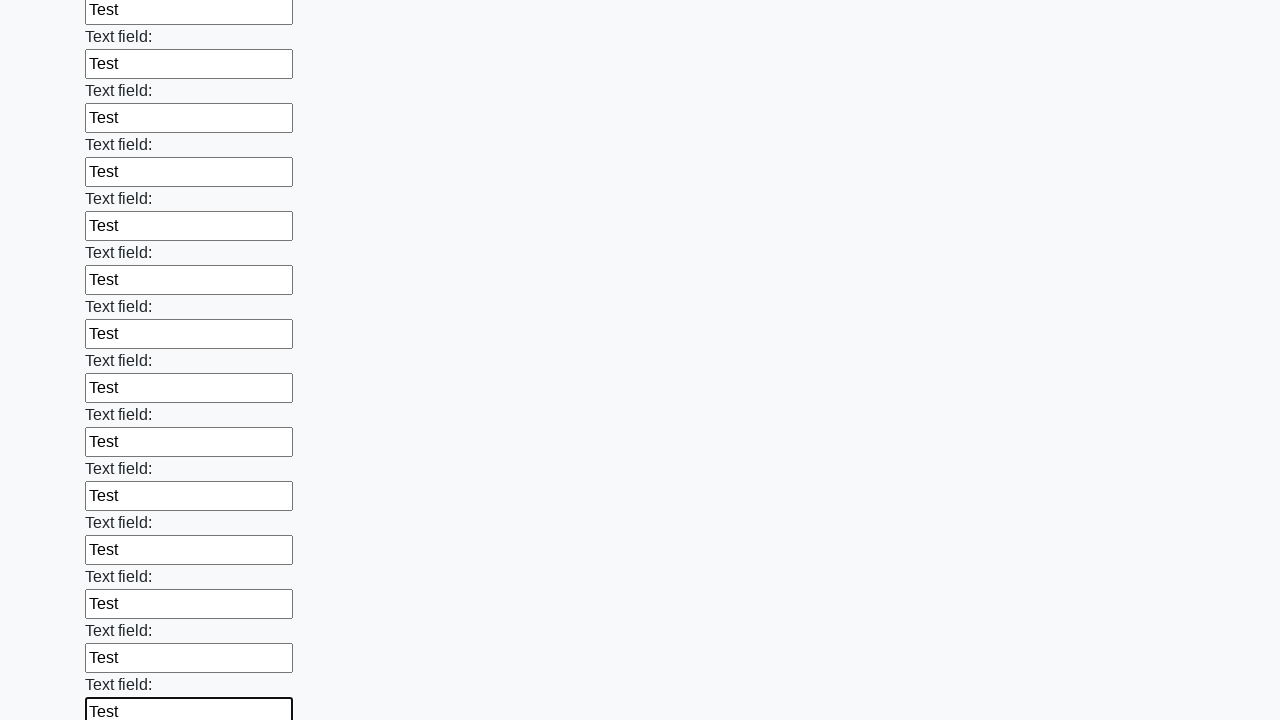

Filled a text input field with 'Test' on input[type='text'] >> nth=72
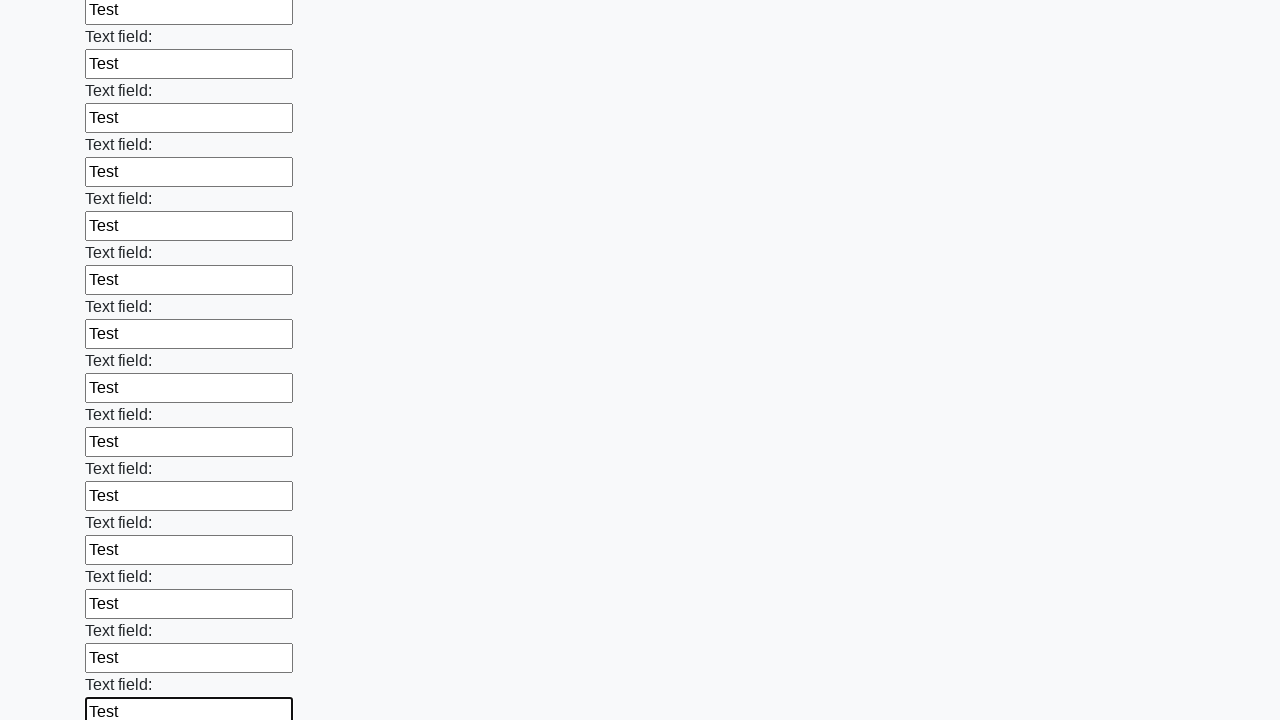

Filled a text input field with 'Test' on input[type='text'] >> nth=73
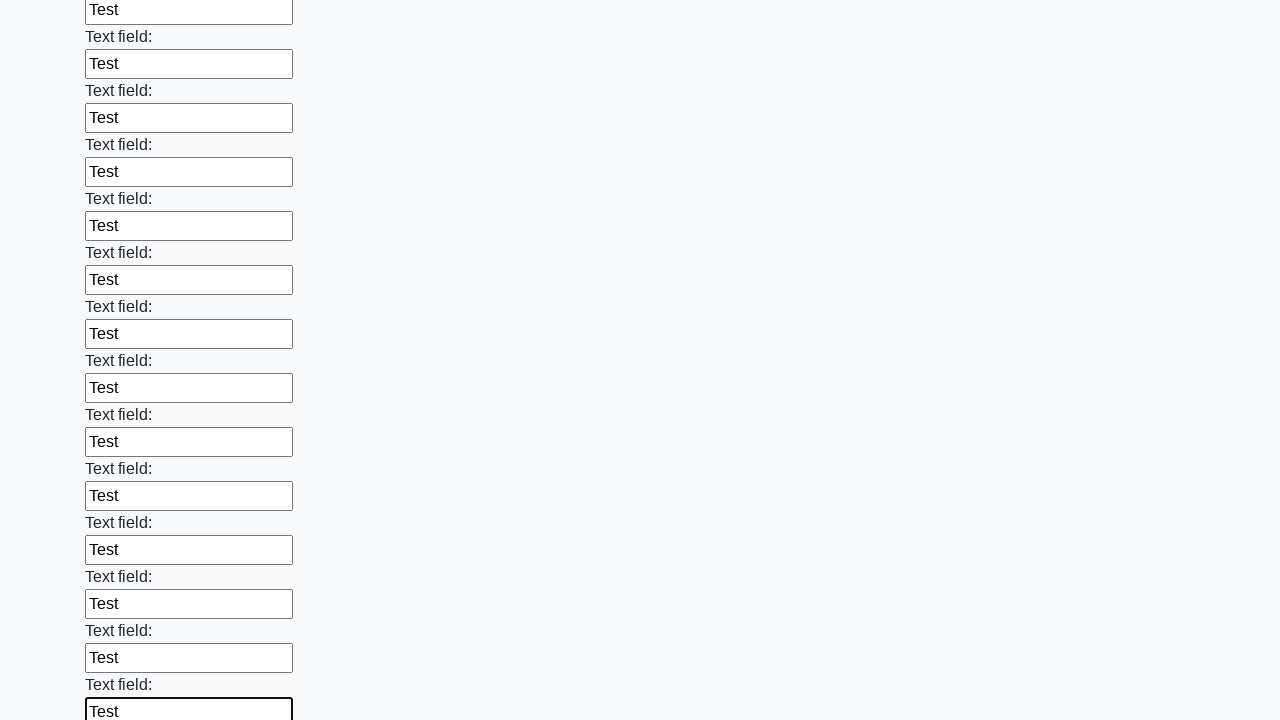

Filled a text input field with 'Test' on input[type='text'] >> nth=74
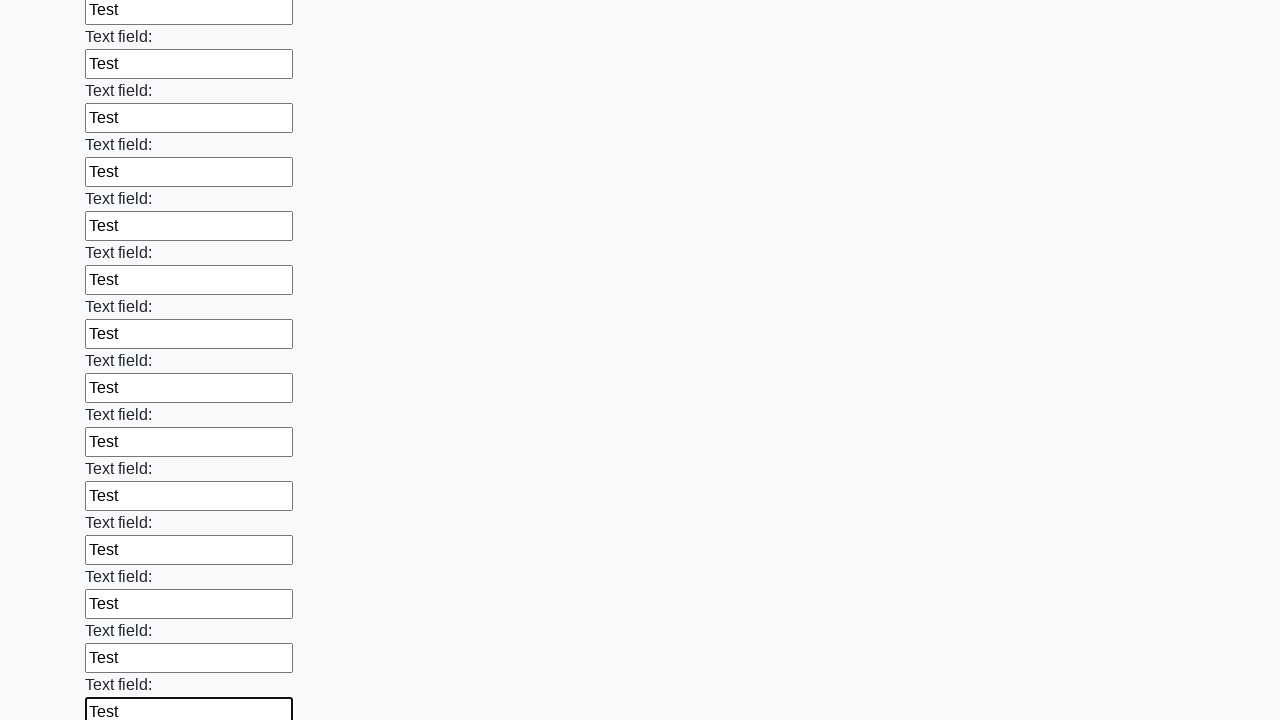

Filled a text input field with 'Test' on input[type='text'] >> nth=75
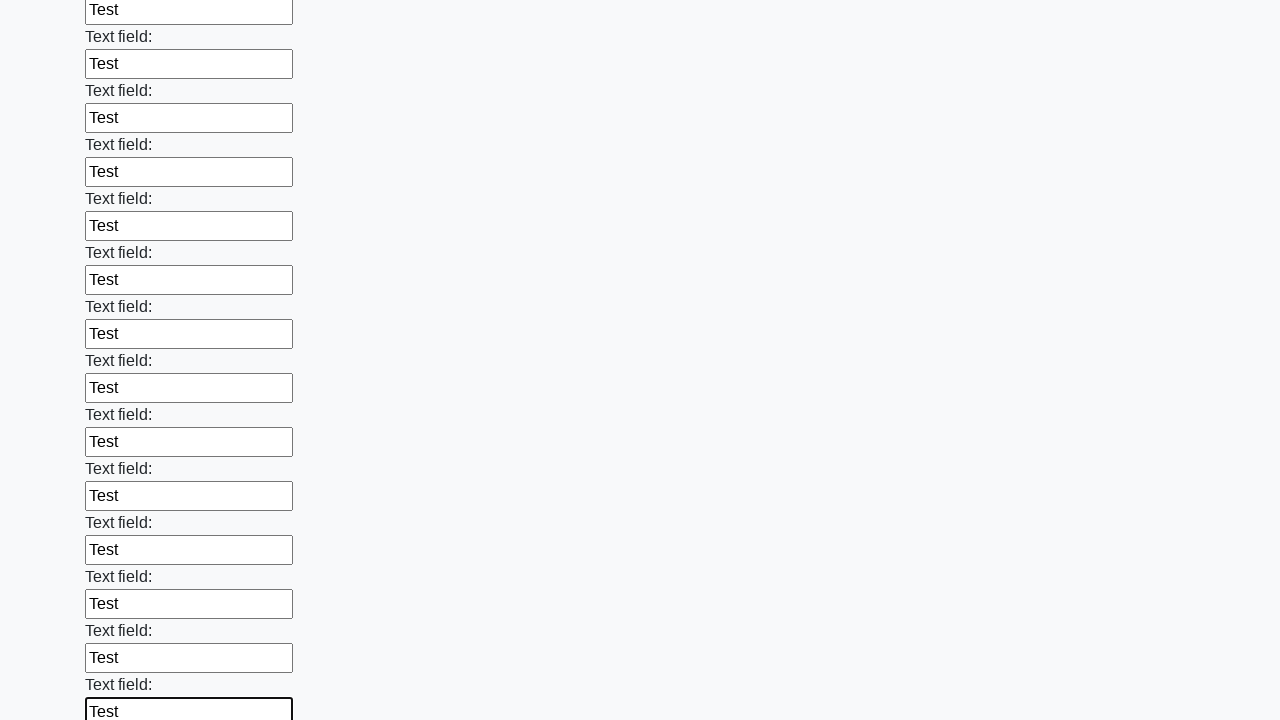

Filled a text input field with 'Test' on input[type='text'] >> nth=76
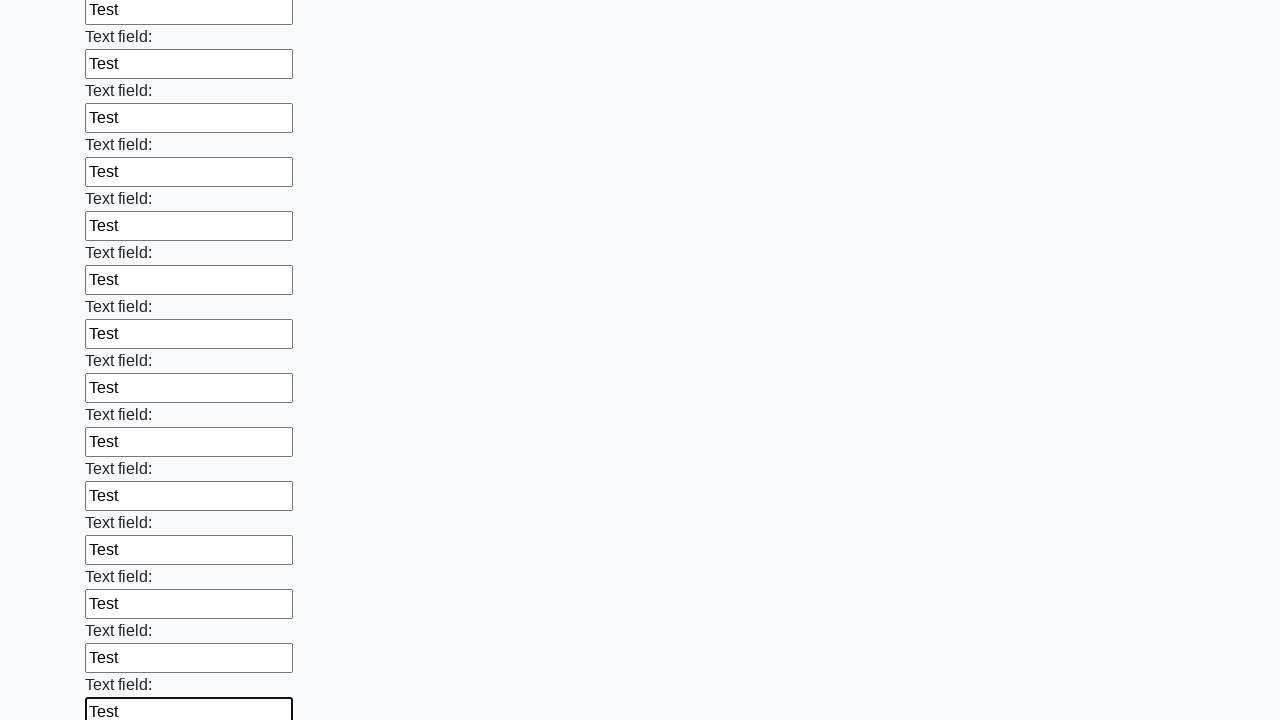

Filled a text input field with 'Test' on input[type='text'] >> nth=77
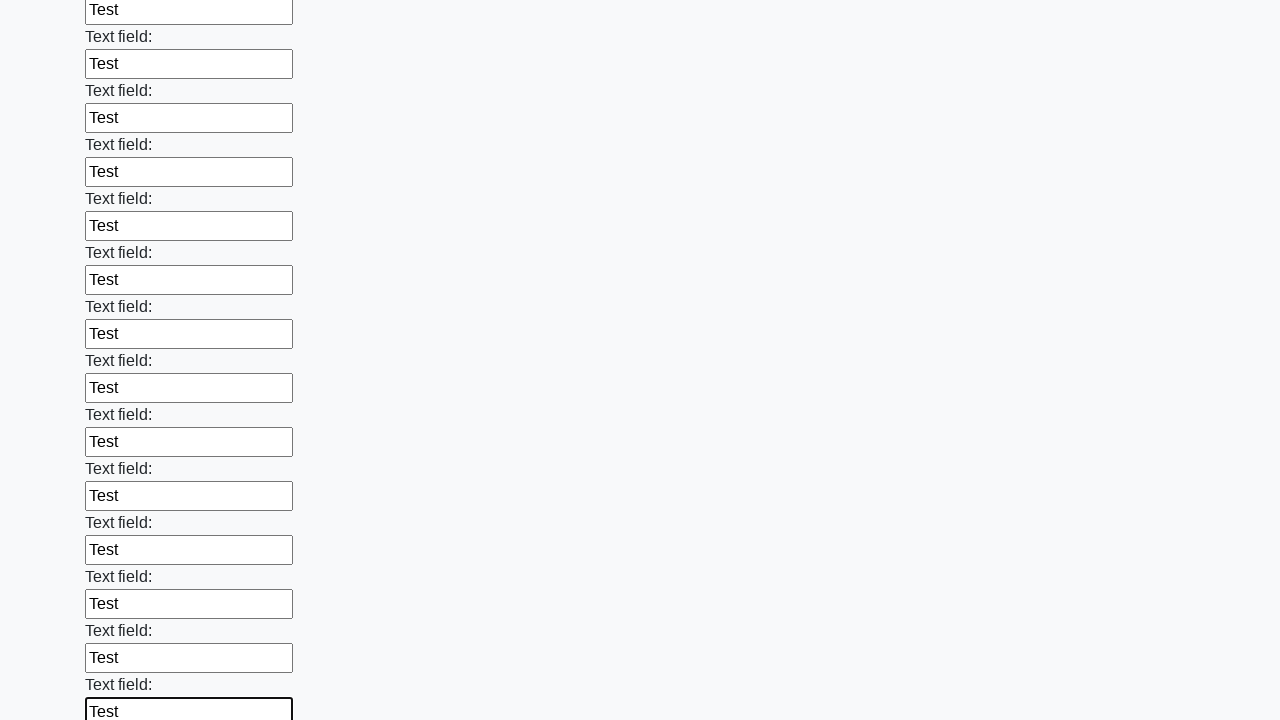

Filled a text input field with 'Test' on input[type='text'] >> nth=78
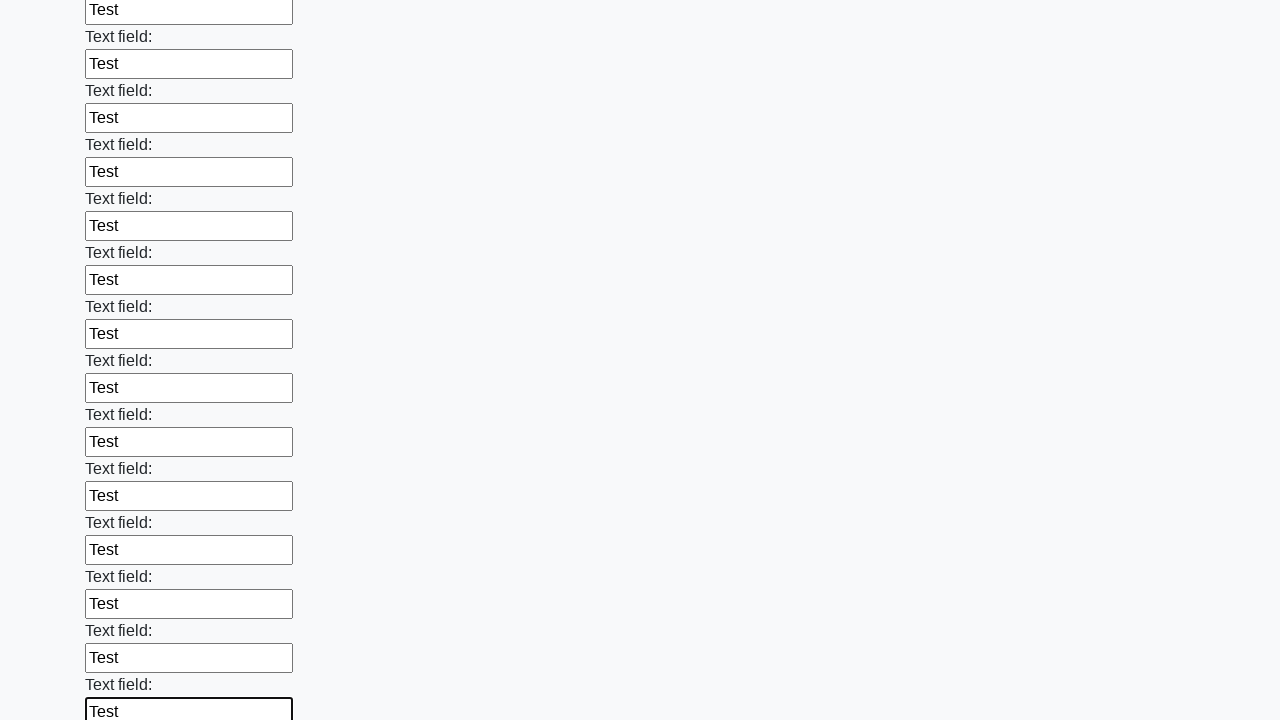

Filled a text input field with 'Test' on input[type='text'] >> nth=79
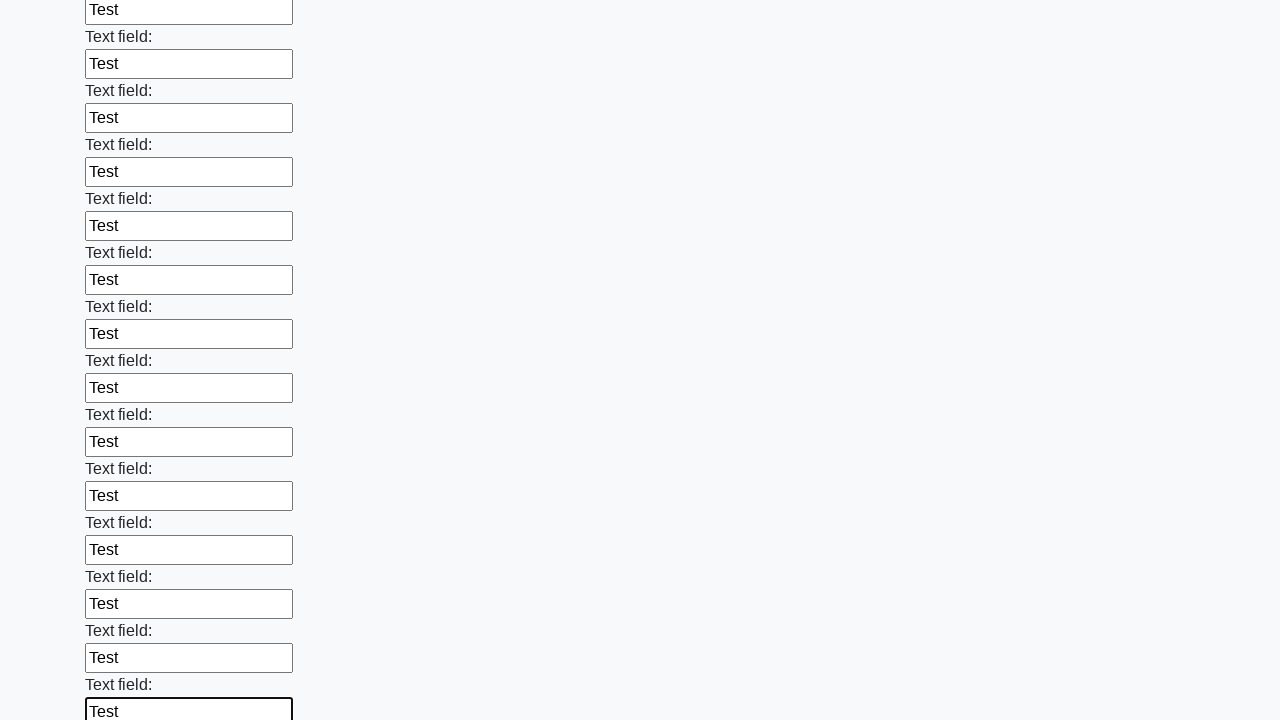

Filled a text input field with 'Test' on input[type='text'] >> nth=80
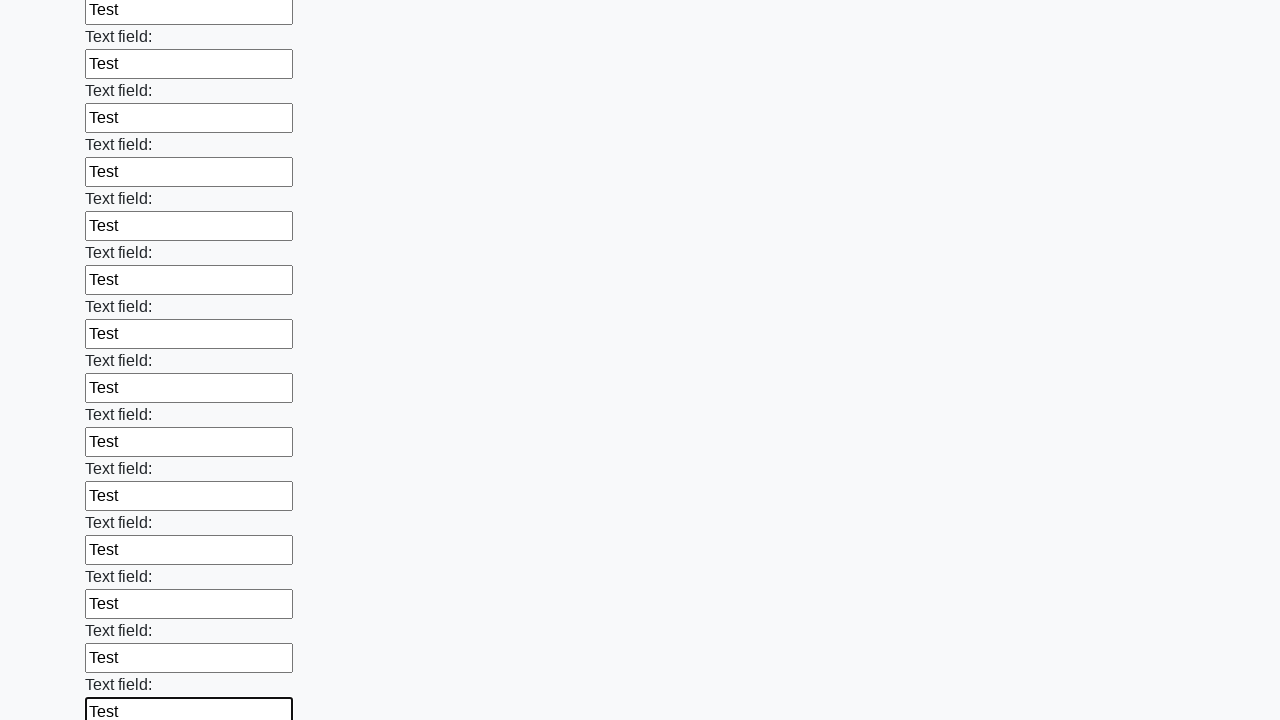

Filled a text input field with 'Test' on input[type='text'] >> nth=81
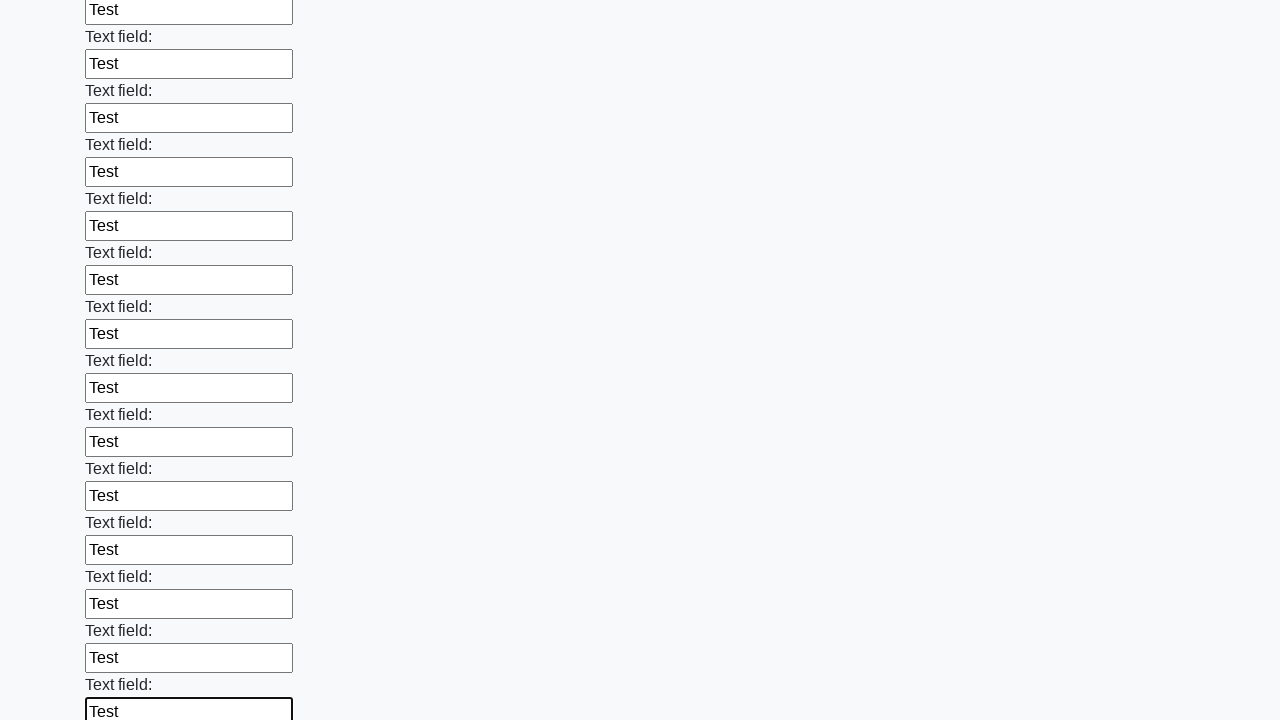

Filled a text input field with 'Test' on input[type='text'] >> nth=82
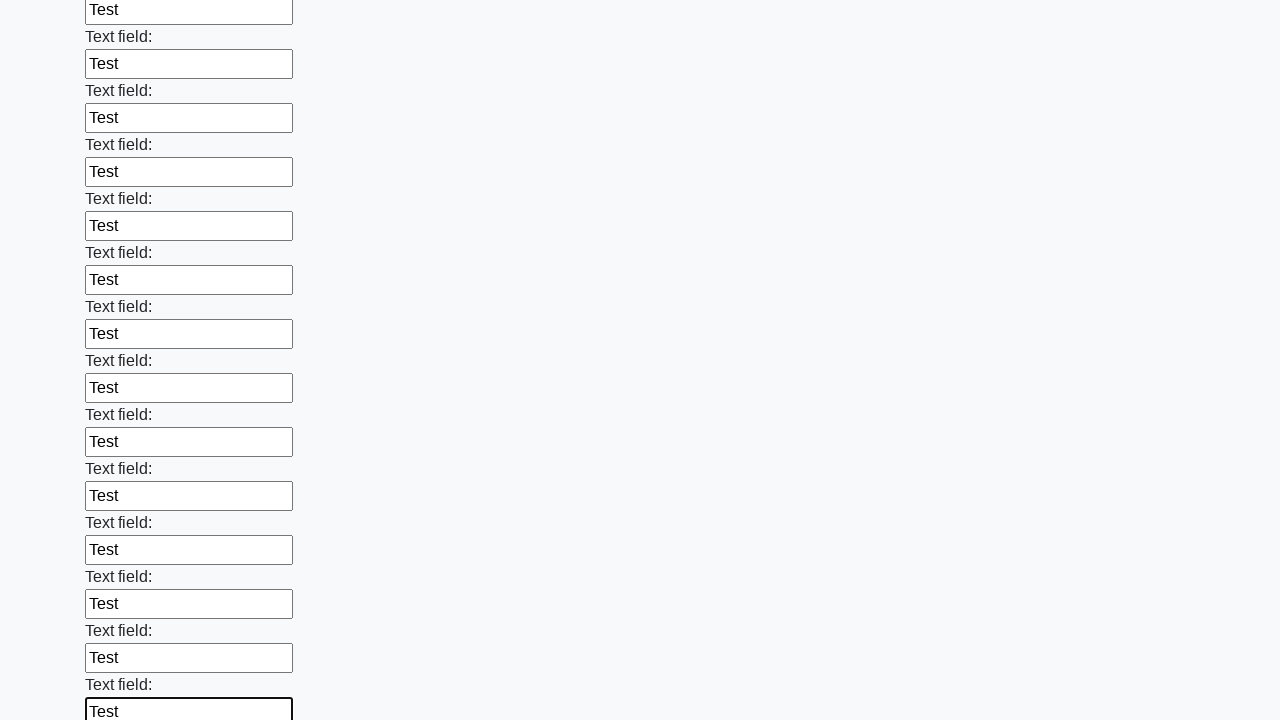

Filled a text input field with 'Test' on input[type='text'] >> nth=83
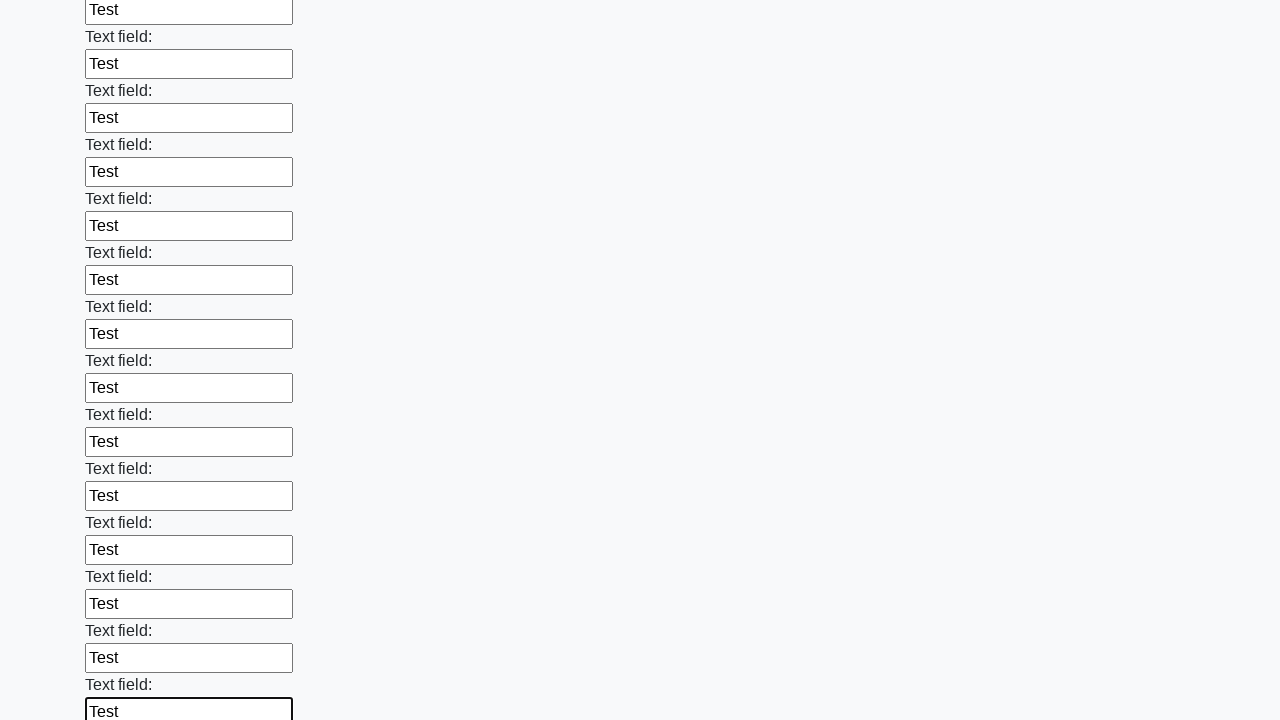

Filled a text input field with 'Test' on input[type='text'] >> nth=84
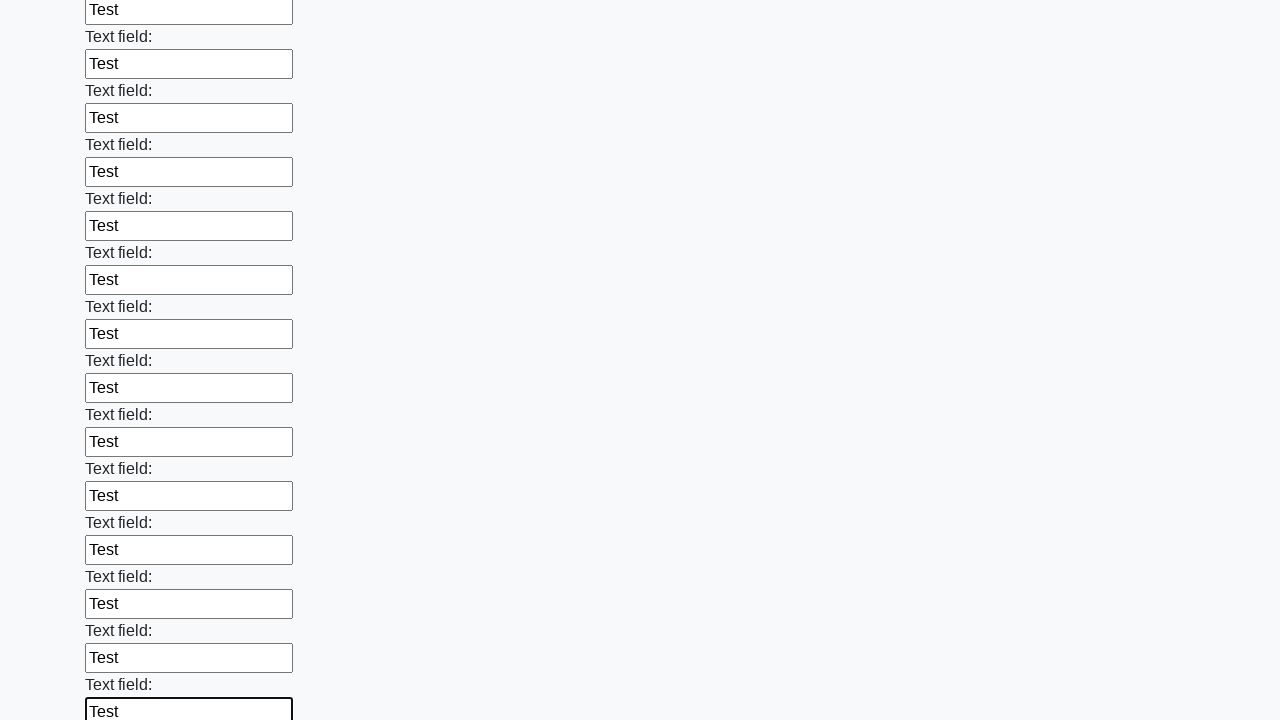

Filled a text input field with 'Test' on input[type='text'] >> nth=85
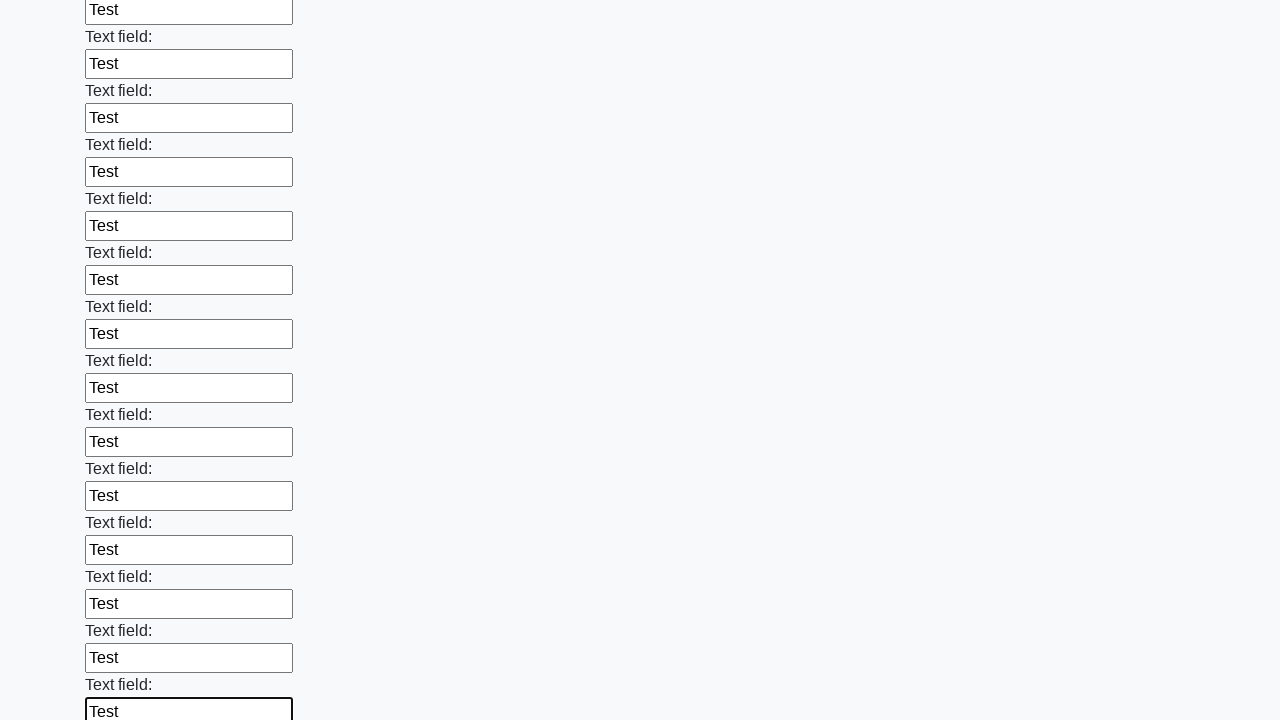

Filled a text input field with 'Test' on input[type='text'] >> nth=86
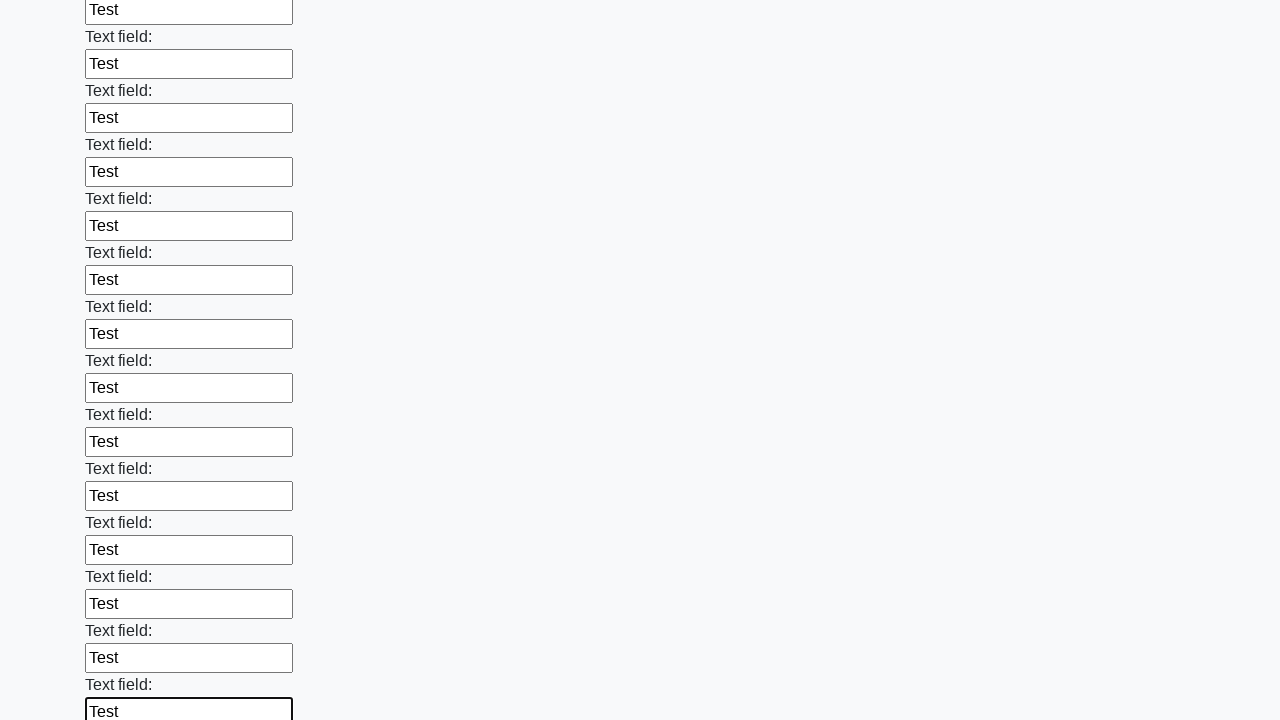

Filled a text input field with 'Test' on input[type='text'] >> nth=87
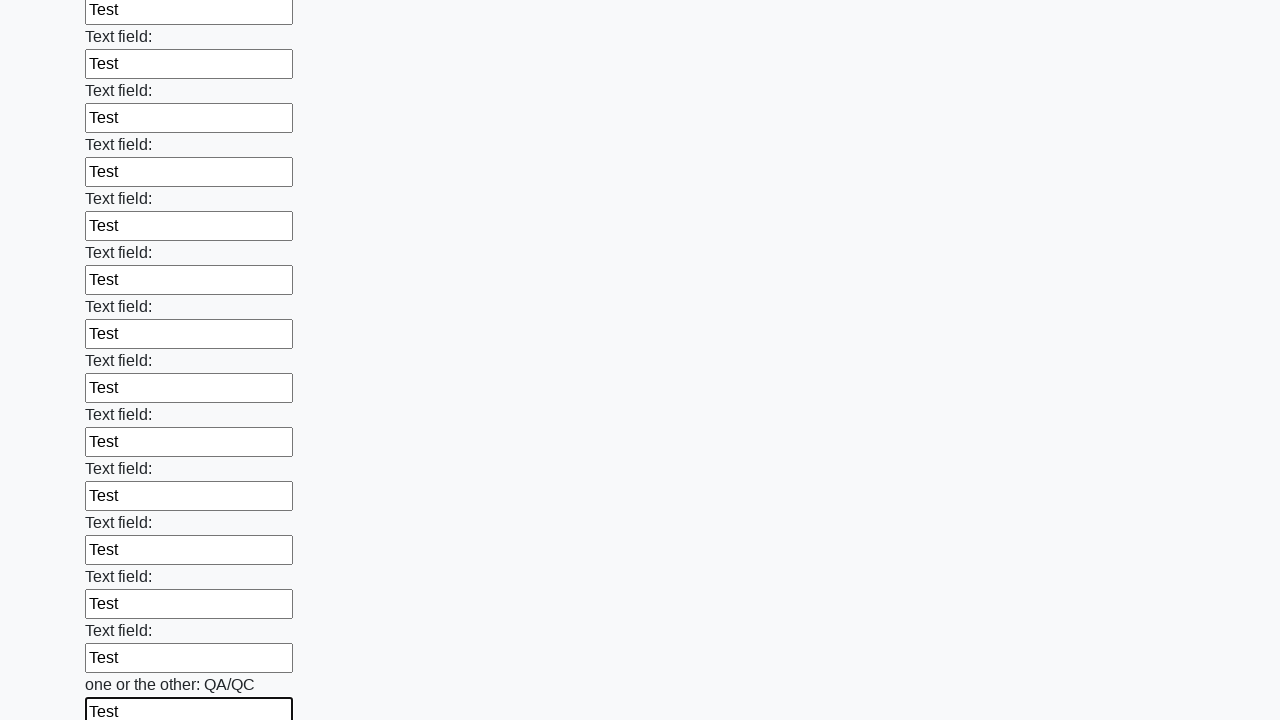

Filled a text input field with 'Test' on input[type='text'] >> nth=88
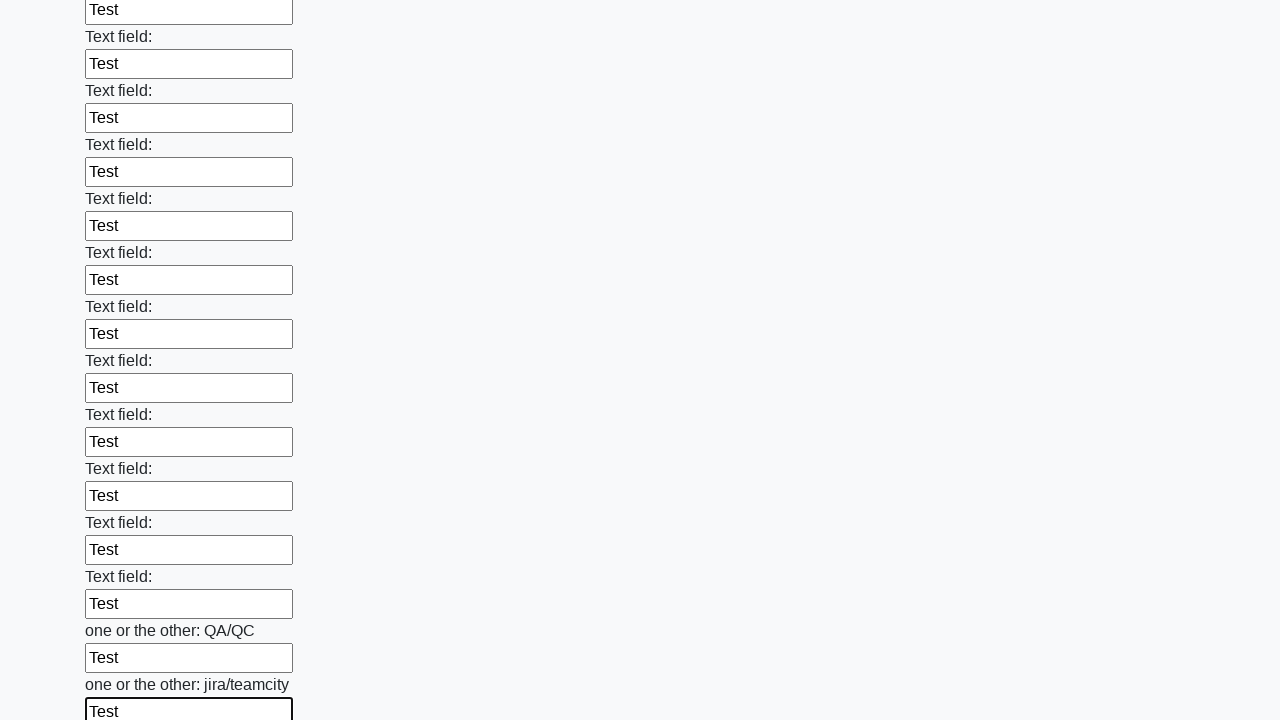

Filled a text input field with 'Test' on input[type='text'] >> nth=89
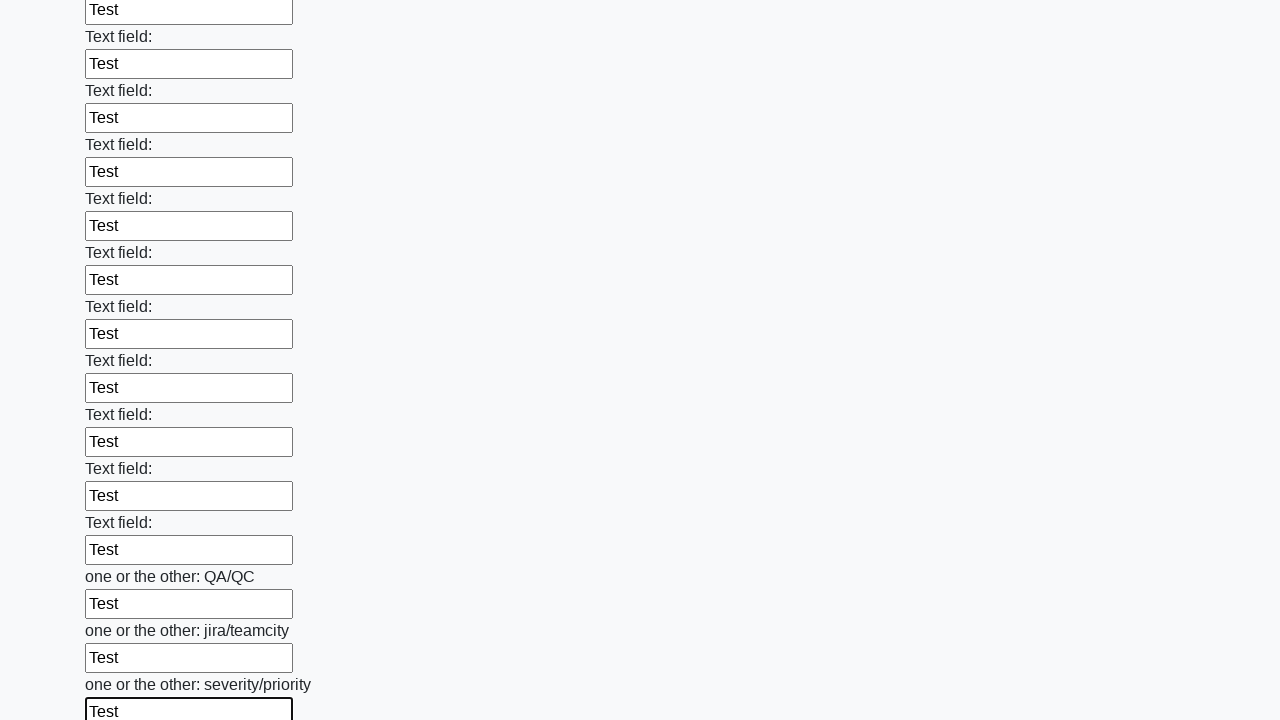

Filled a text input field with 'Test' on input[type='text'] >> nth=90
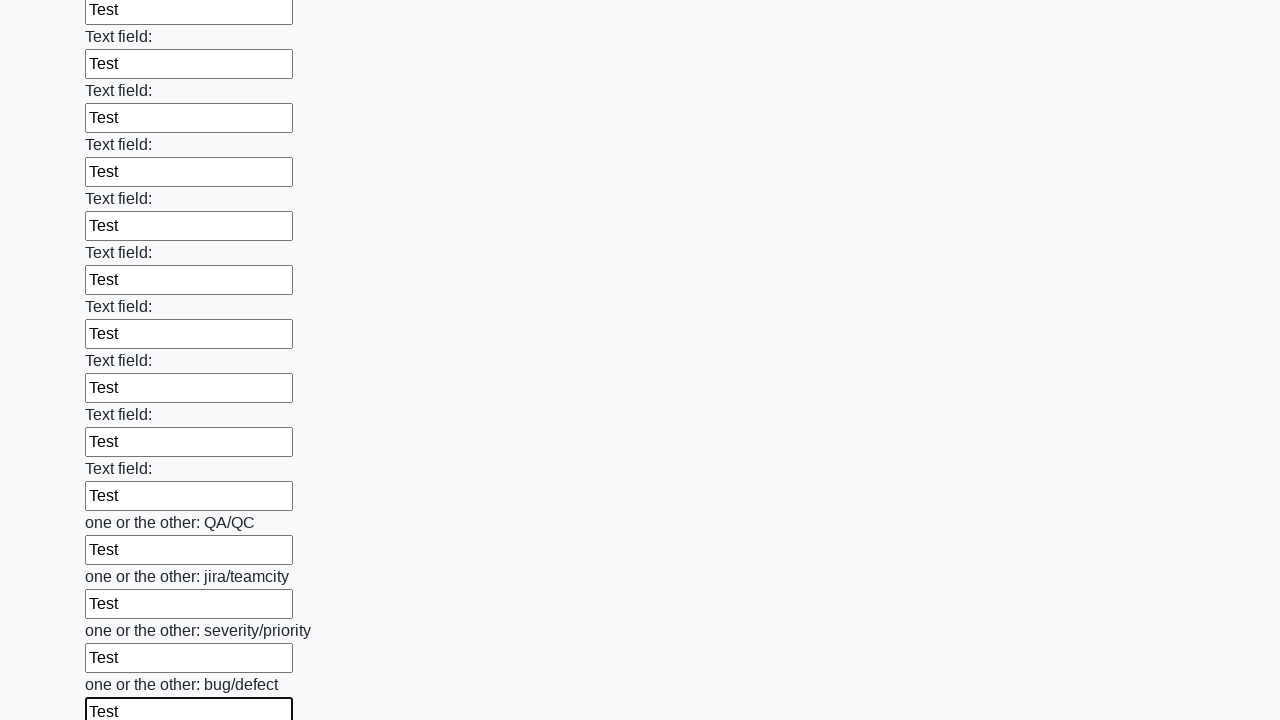

Filled a text input field with 'Test' on input[type='text'] >> nth=91
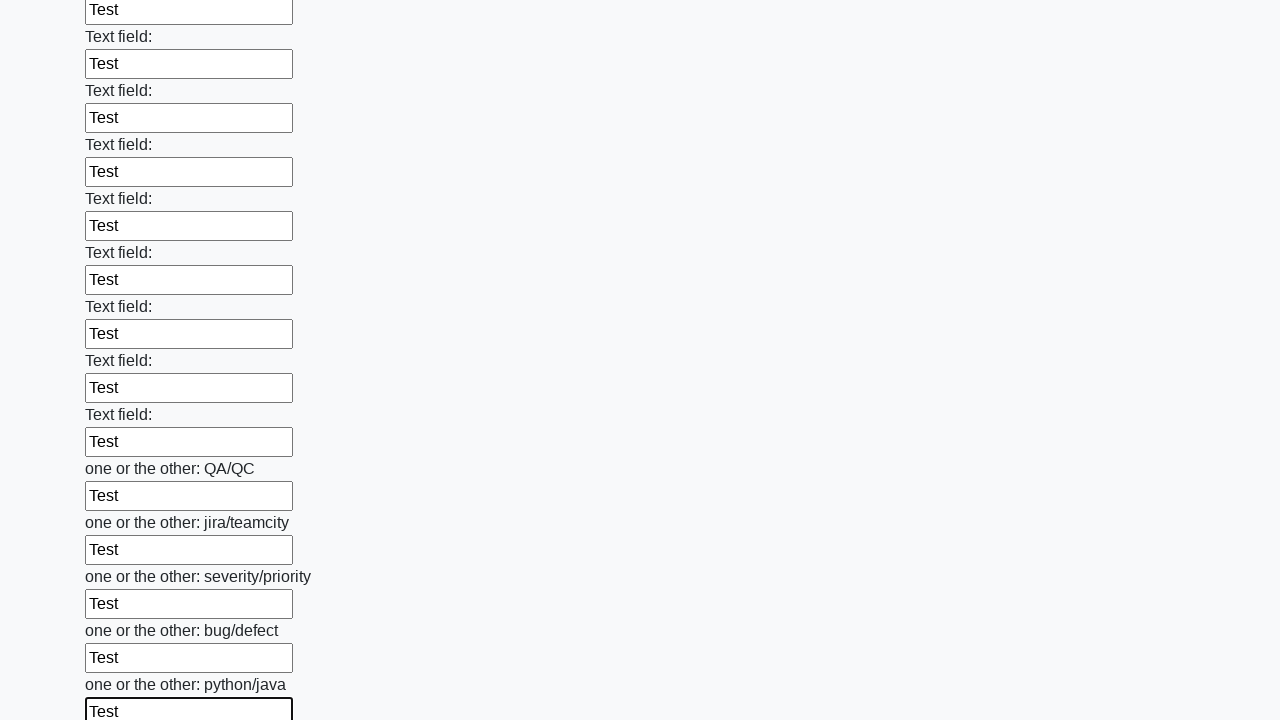

Filled a text input field with 'Test' on input[type='text'] >> nth=92
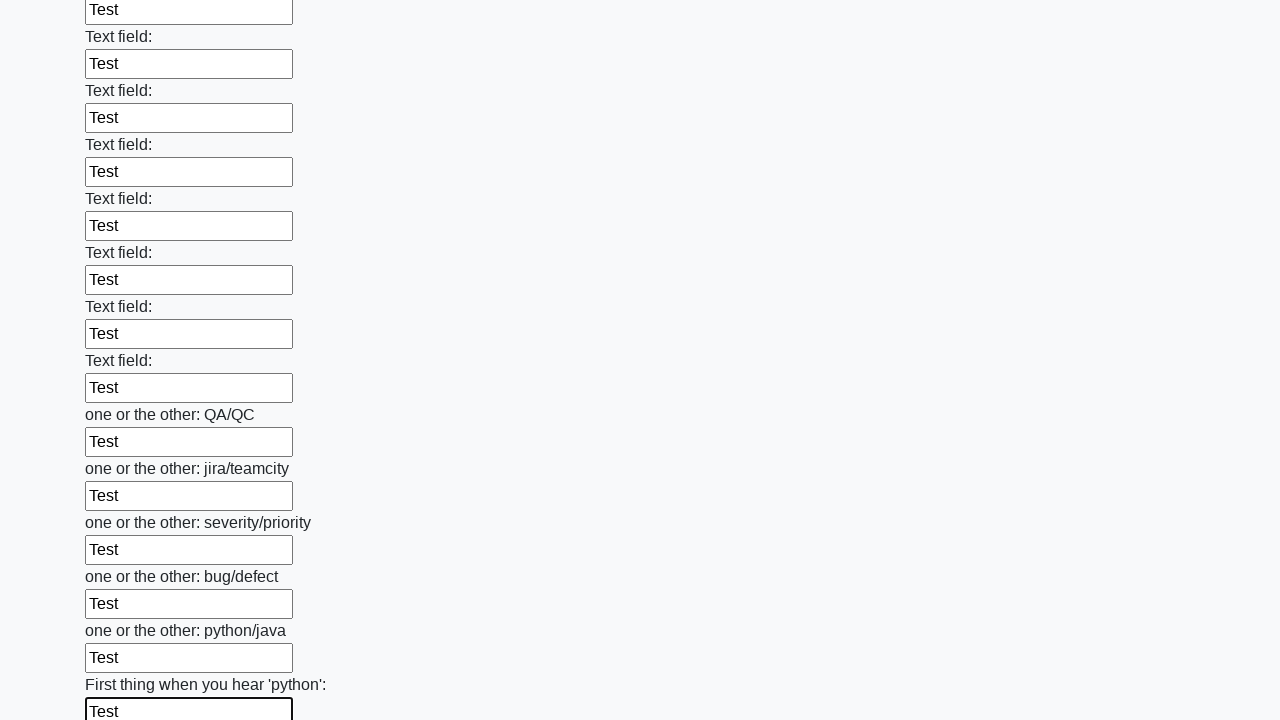

Filled a text input field with 'Test' on input[type='text'] >> nth=93
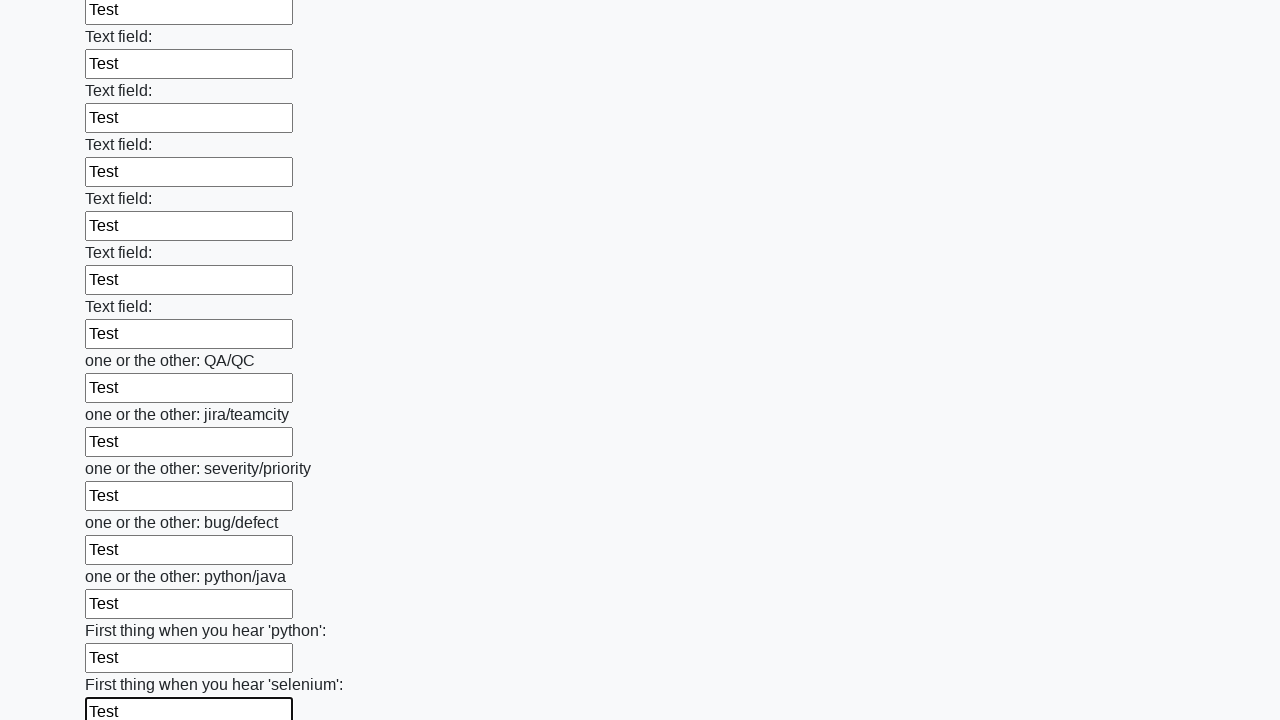

Filled a text input field with 'Test' on input[type='text'] >> nth=94
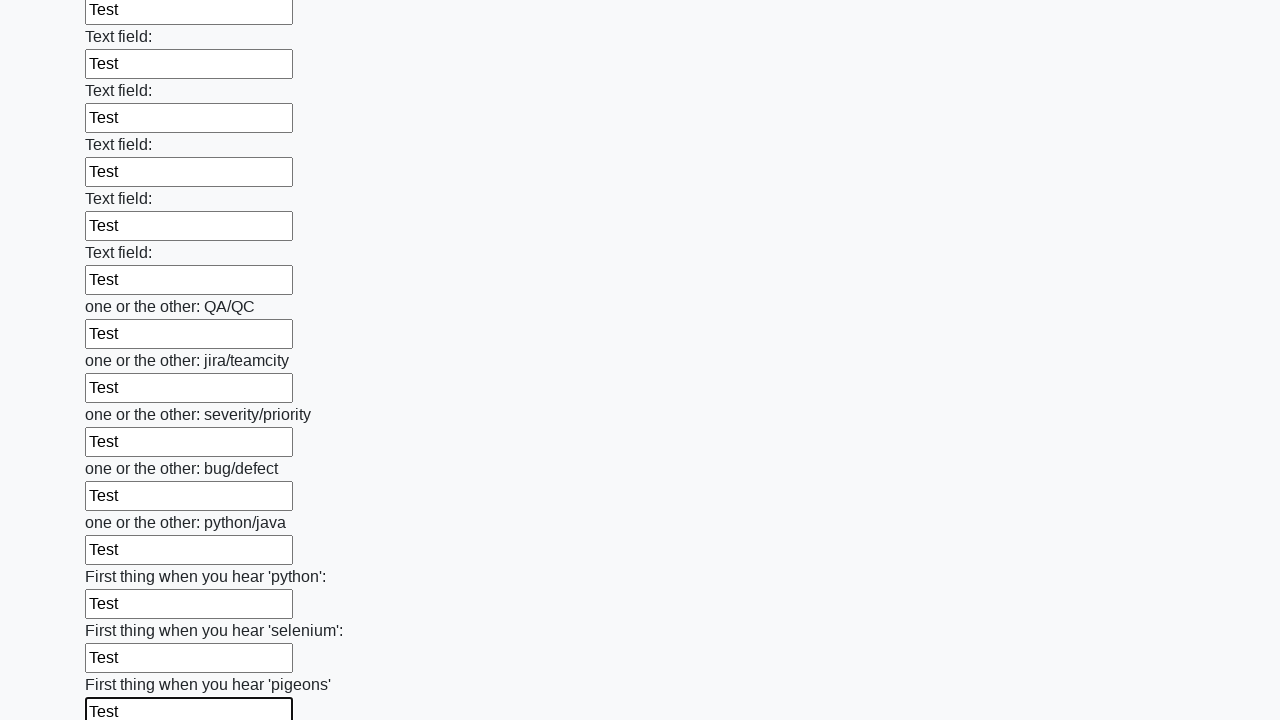

Filled a text input field with 'Test' on input[type='text'] >> nth=95
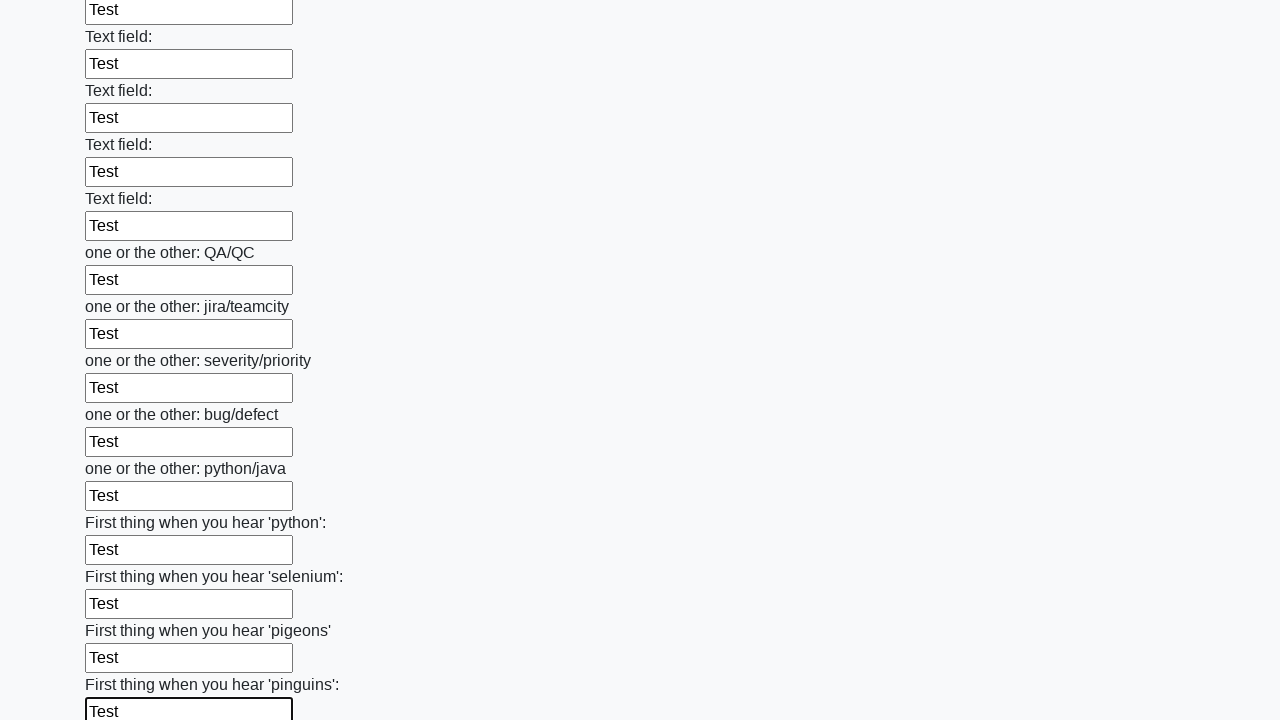

Filled a text input field with 'Test' on input[type='text'] >> nth=96
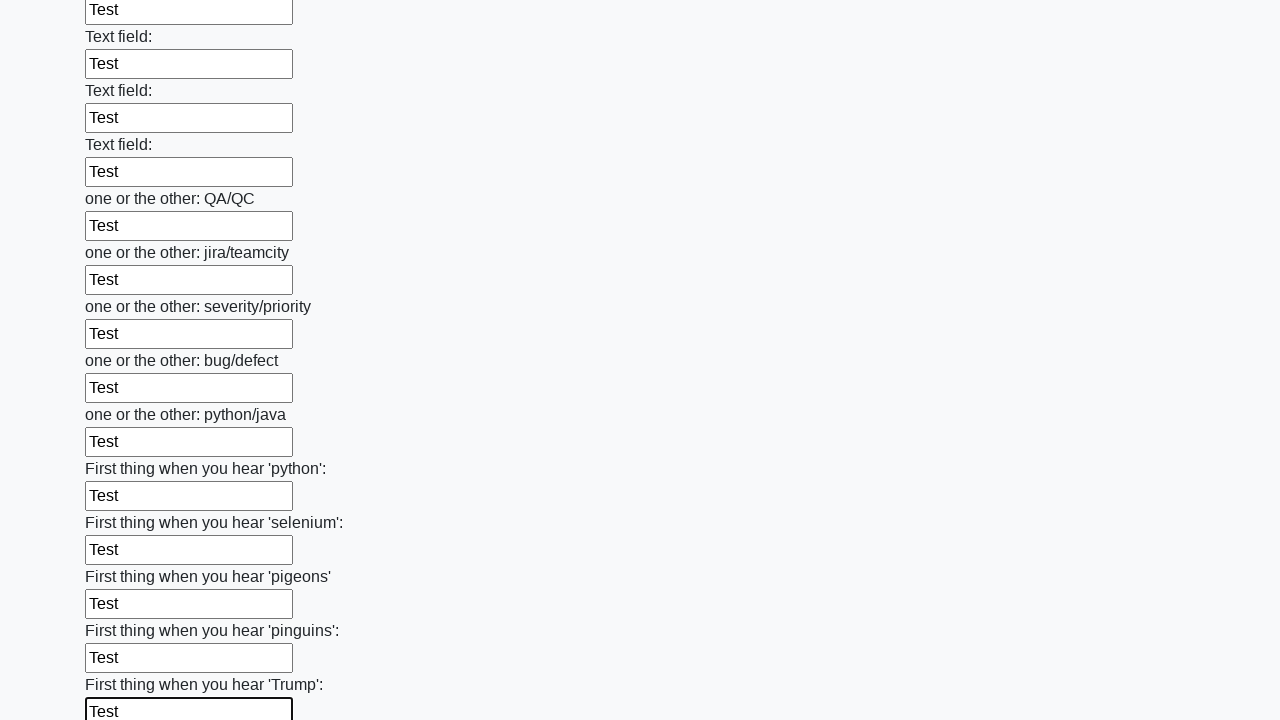

Filled a text input field with 'Test' on input[type='text'] >> nth=97
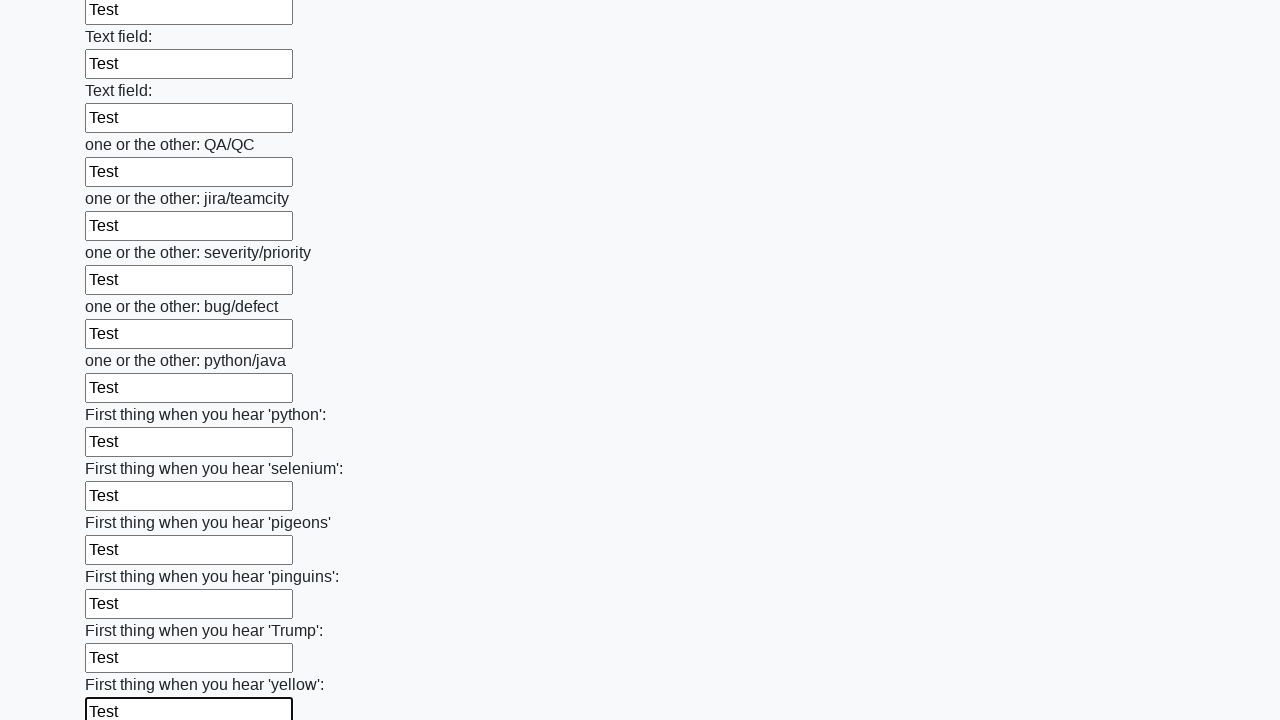

Filled a text input field with 'Test' on input[type='text'] >> nth=98
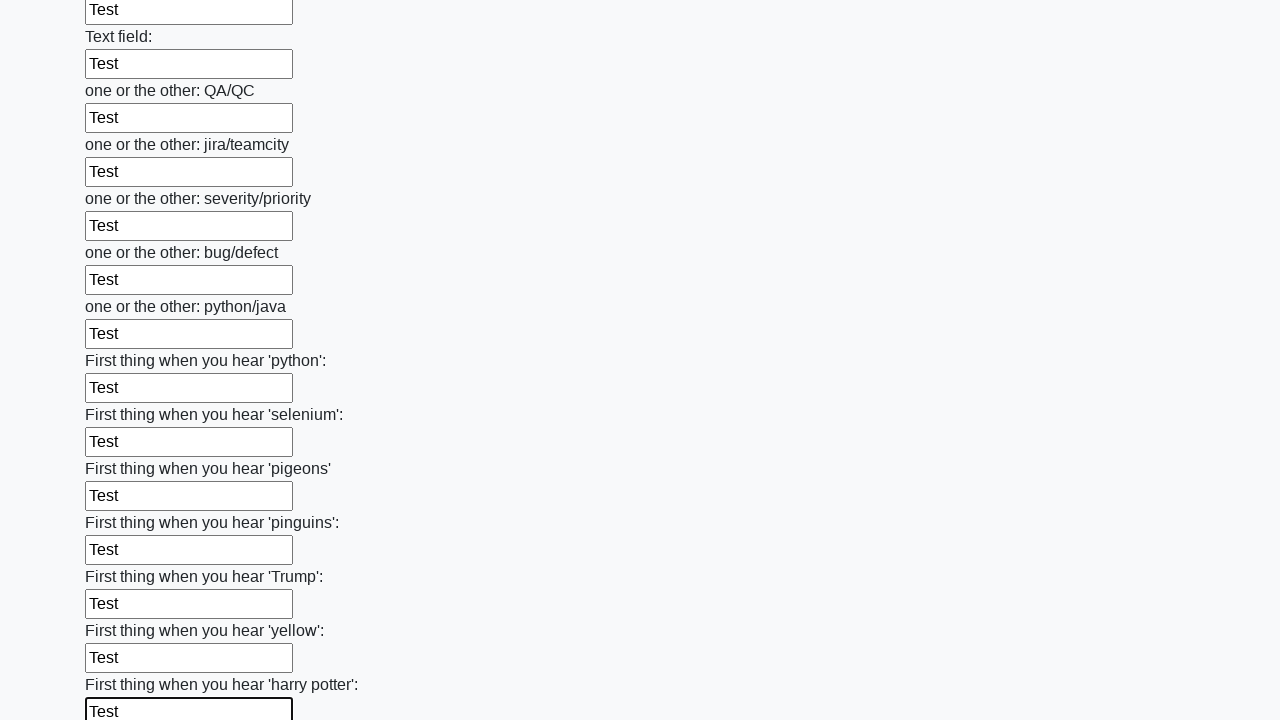

Filled a text input field with 'Test' on input[type='text'] >> nth=99
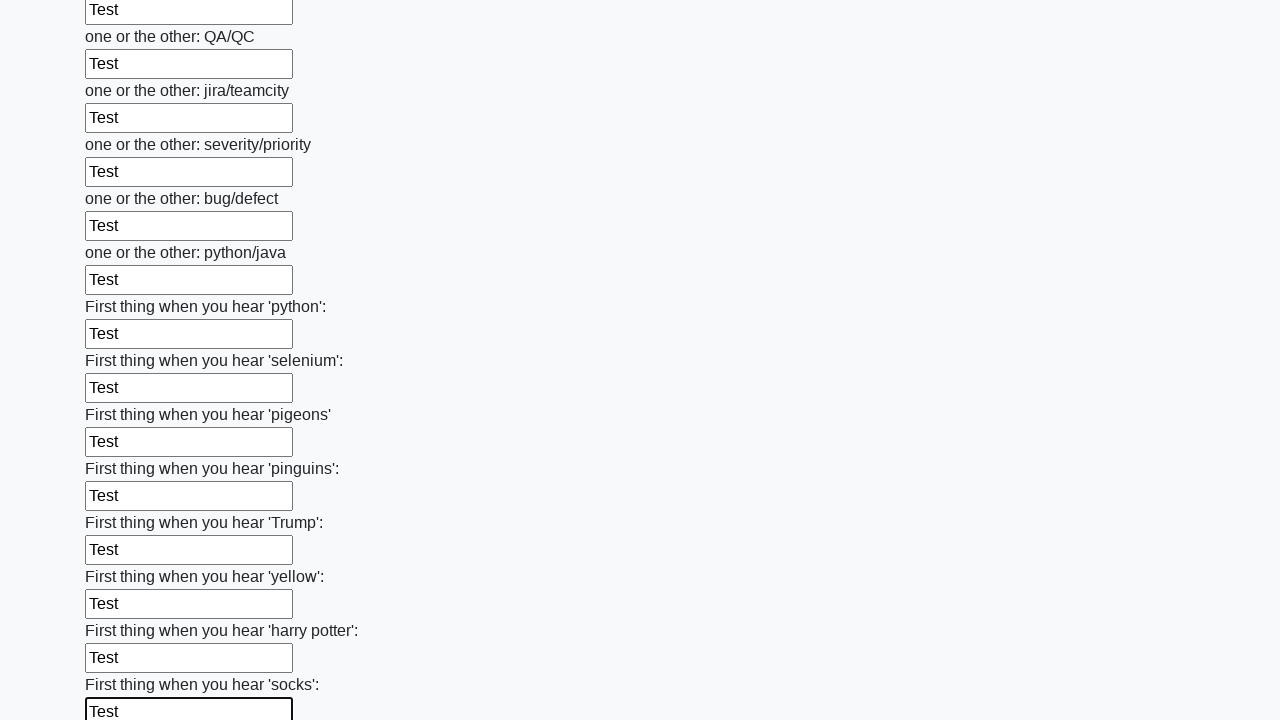

Clicked the Submit button to submit the form at (123, 611) on button:has-text('Submit')
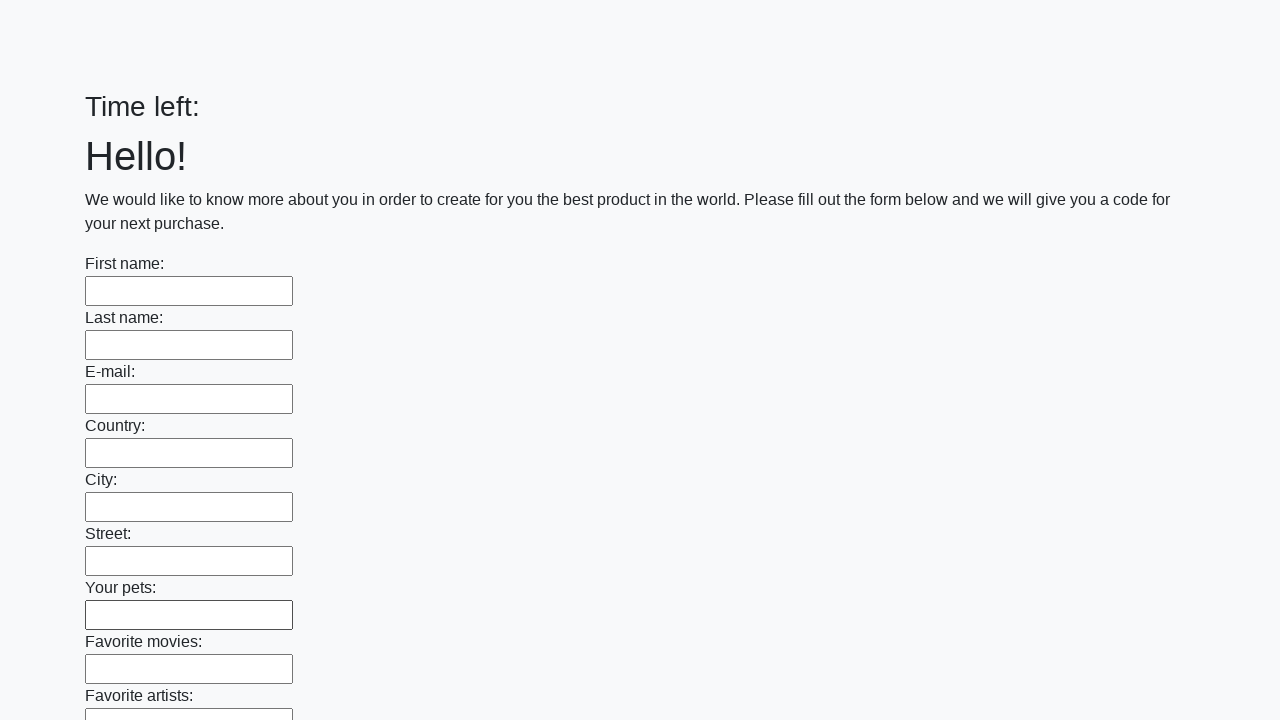

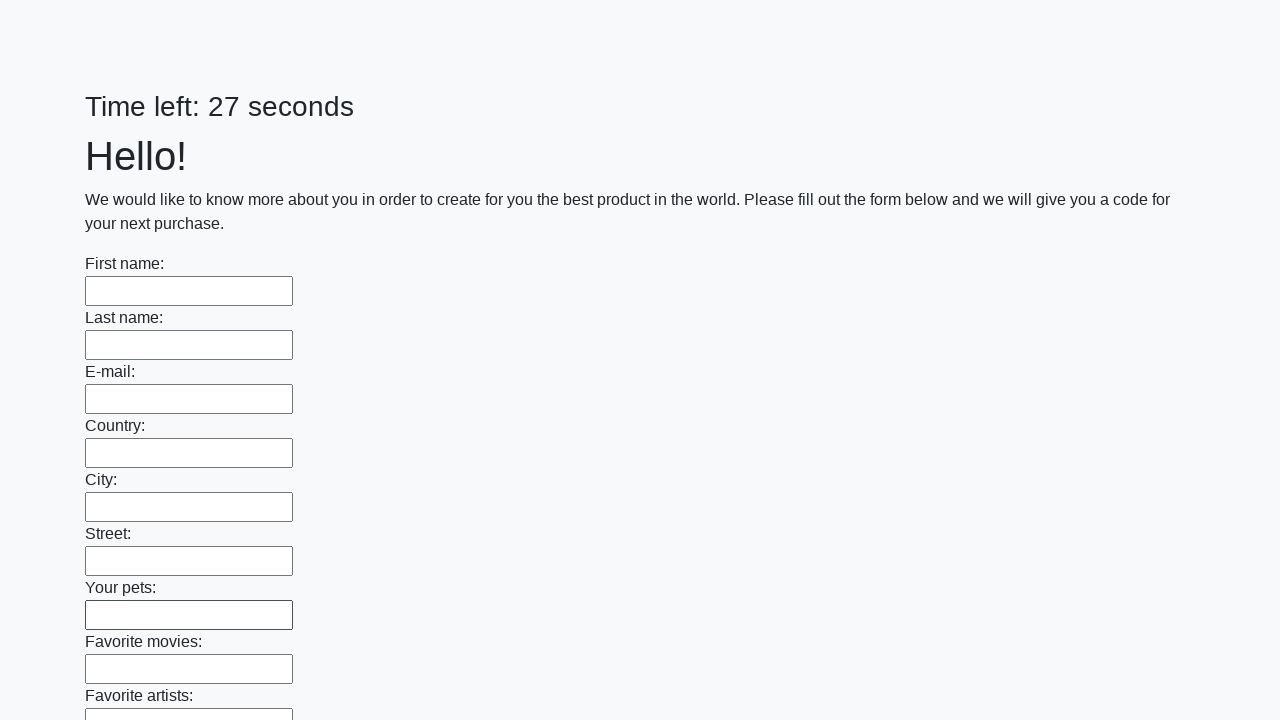